Automates the RPA Challenge by clicking Start and filling multiple forms with predefined data for 10 different records, then verifies the completion percentage is greater than 90%

Starting URL: http://www.rpachallenge.com/

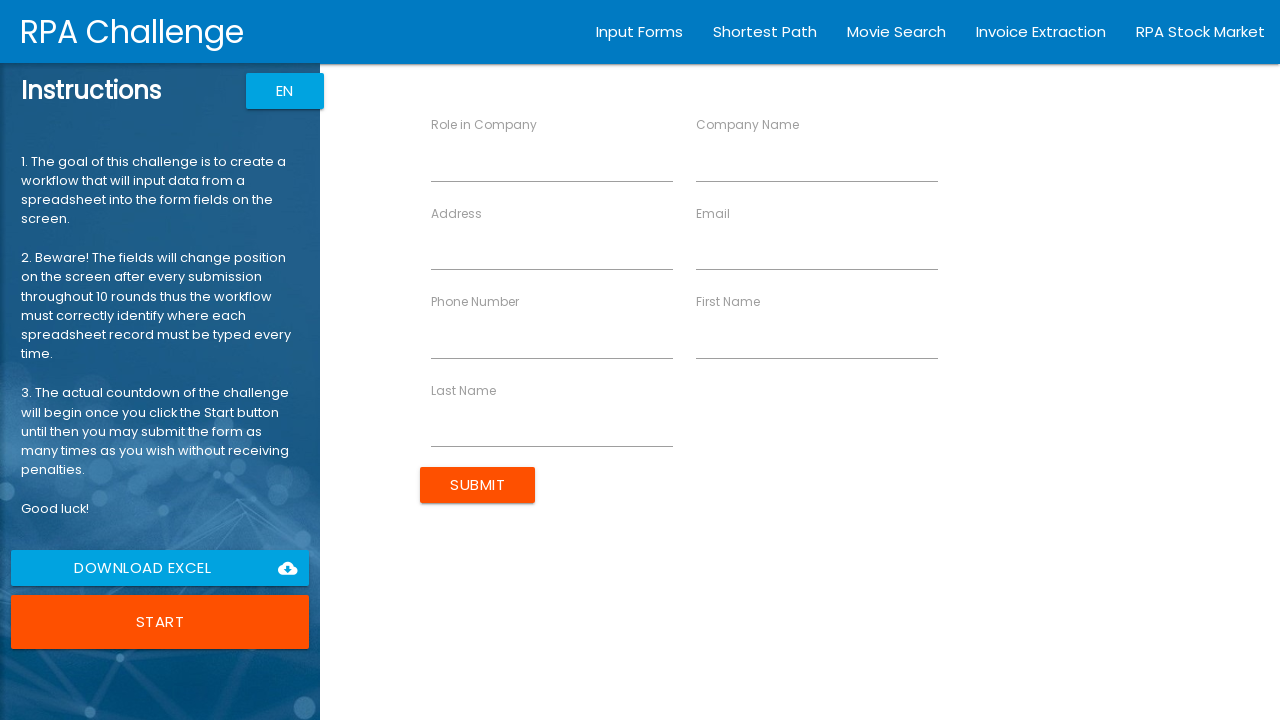

Clicked Start button to begin the RPA Challenge at (160, 622) on xpath=//button[contains(text(),'Start')]
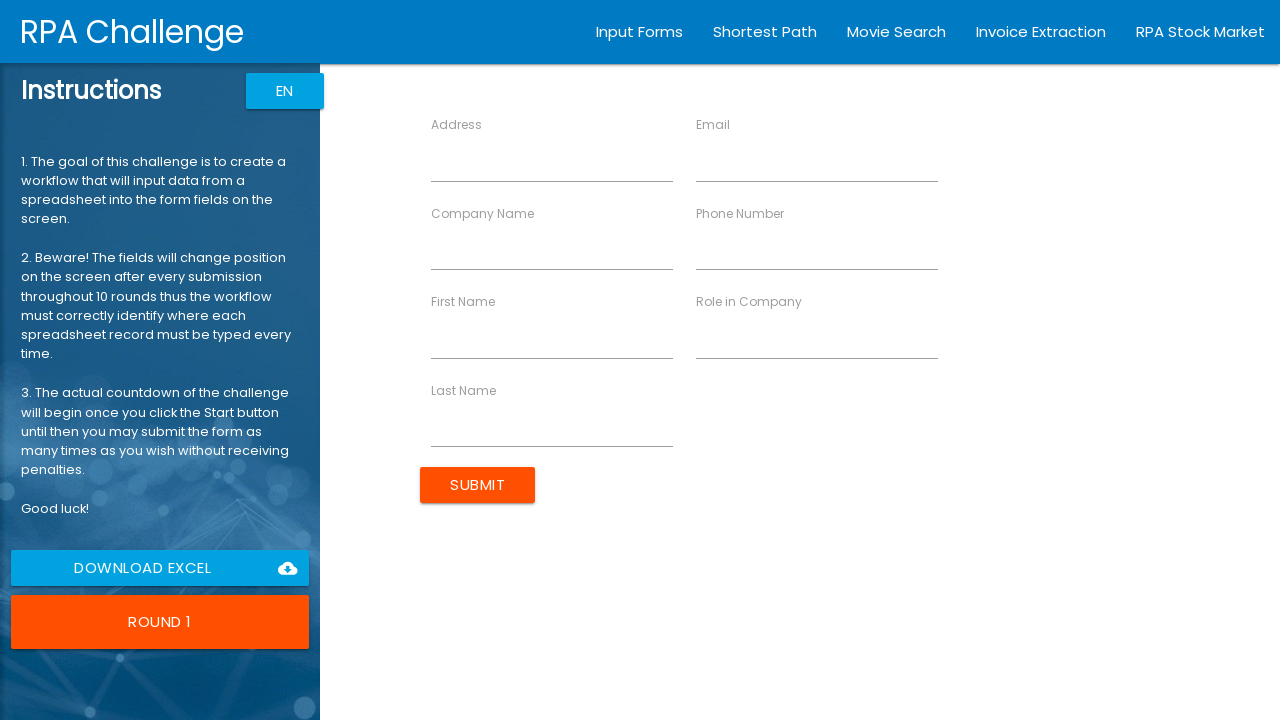

Waited 2 seconds for form to load
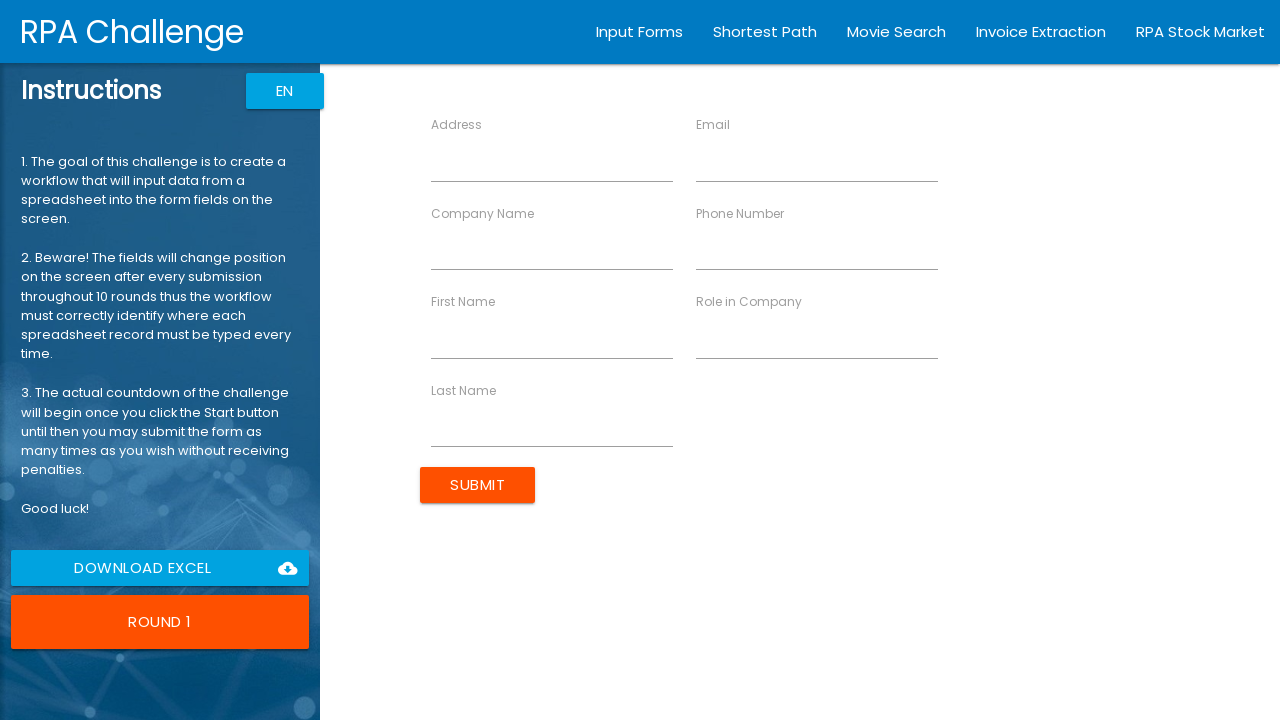

Filled first name field with 'John' on [ng-reflect-name=labelFirstName]
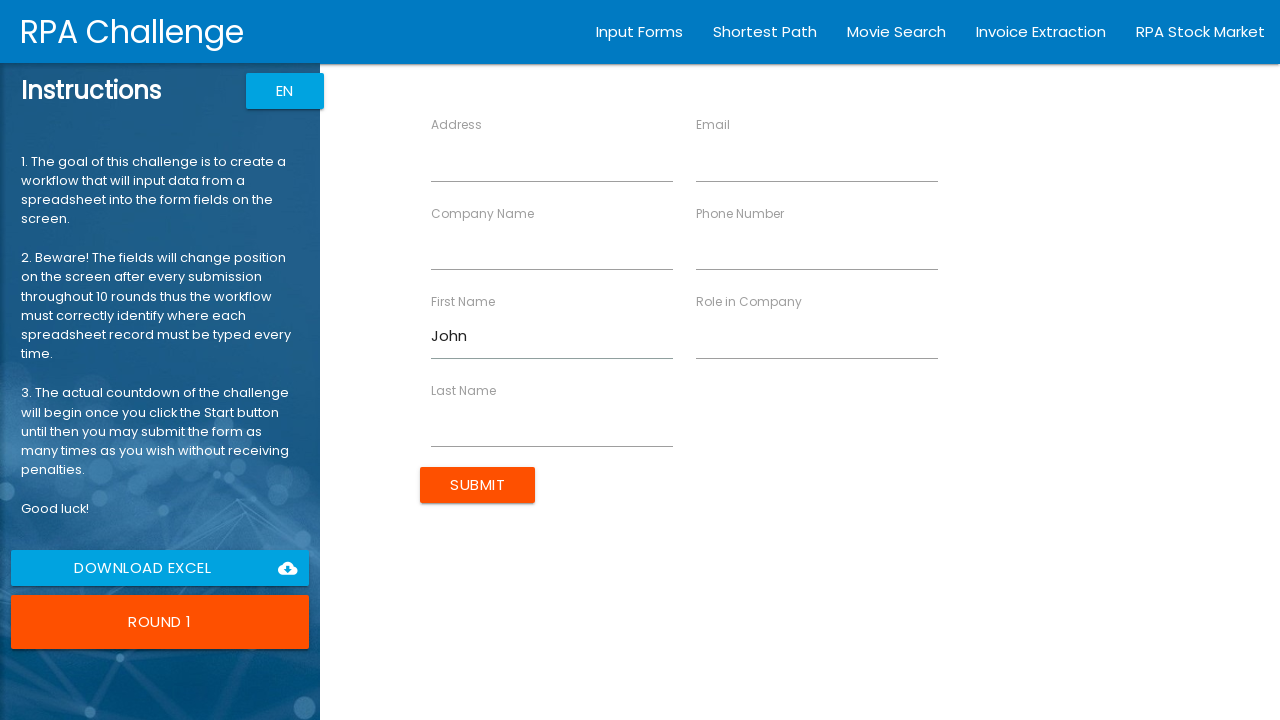

Filled last name field with 'Smith' on [ng-reflect-name=labelLastName]
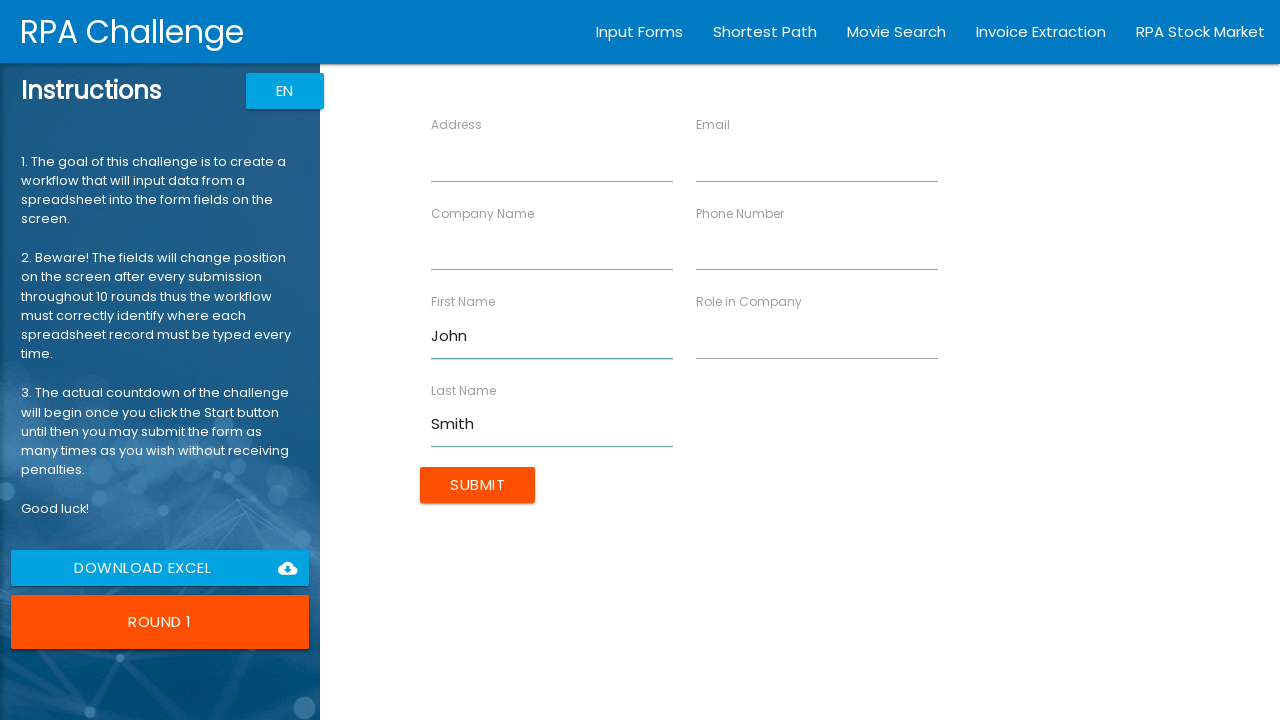

Filled company name field with 'IT Solutions' on [ng-reflect-name=labelCompanyName]
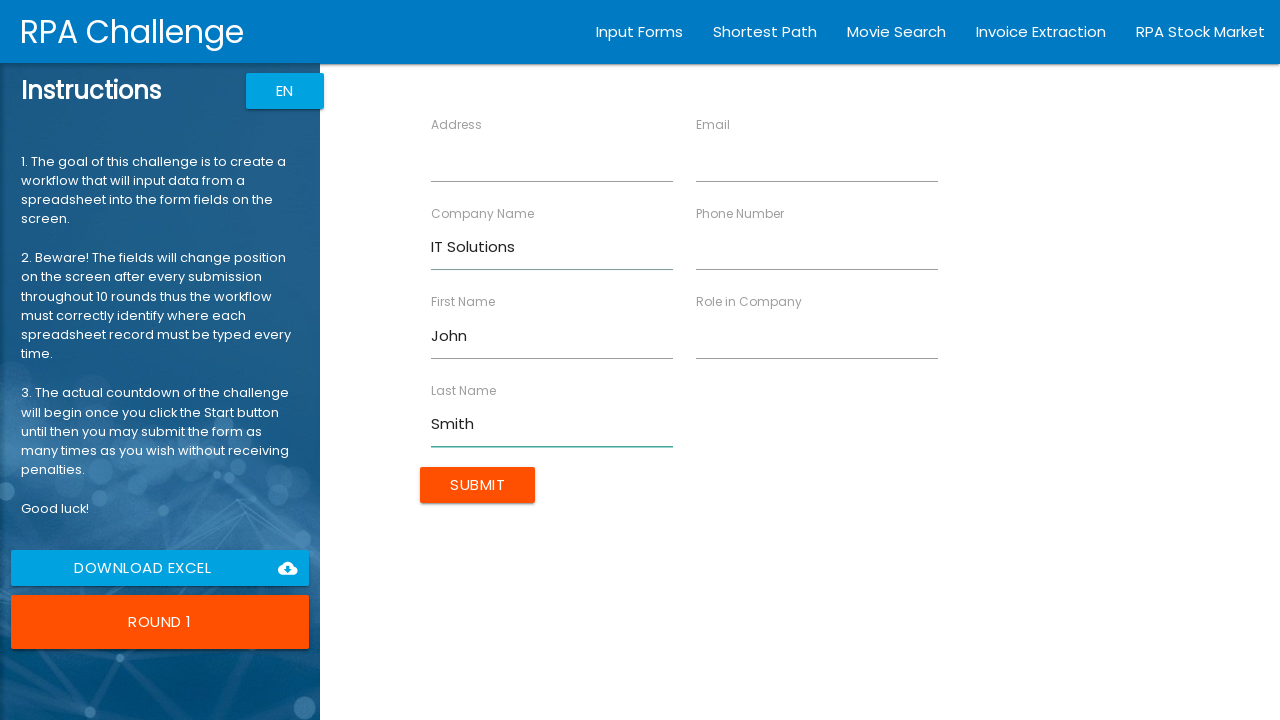

Filled role field with 'Analyst' on [ng-reflect-name=labelRole]
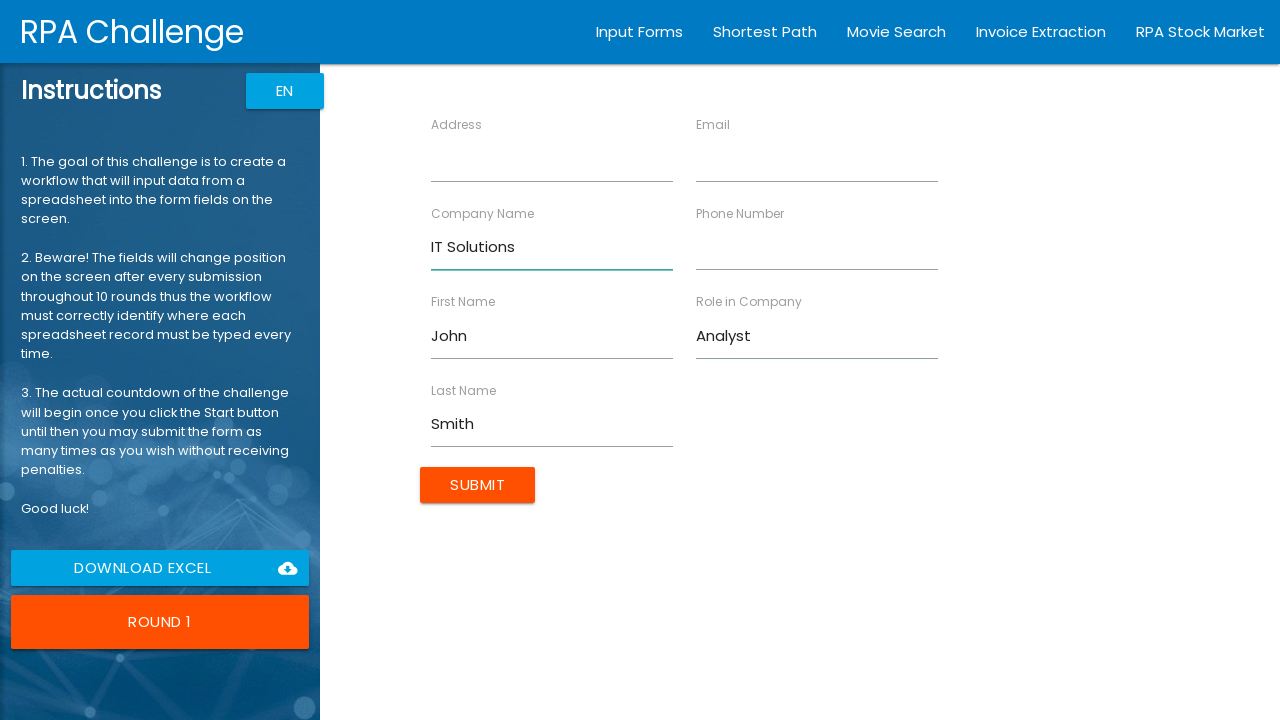

Filled address field with '98 North Road' on [ng-reflect-name=labelAddress]
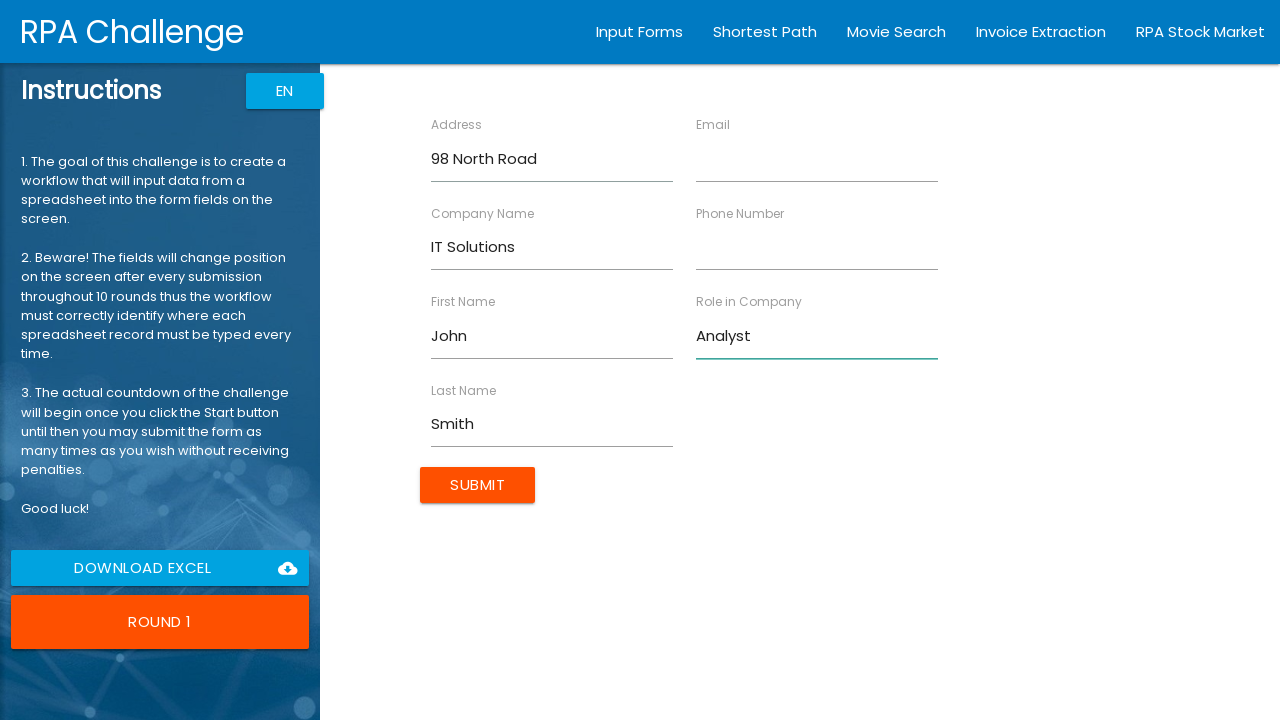

Filled email field with 'jsmith@itsolutions.co.uk' on [ng-reflect-name=labelEmail]
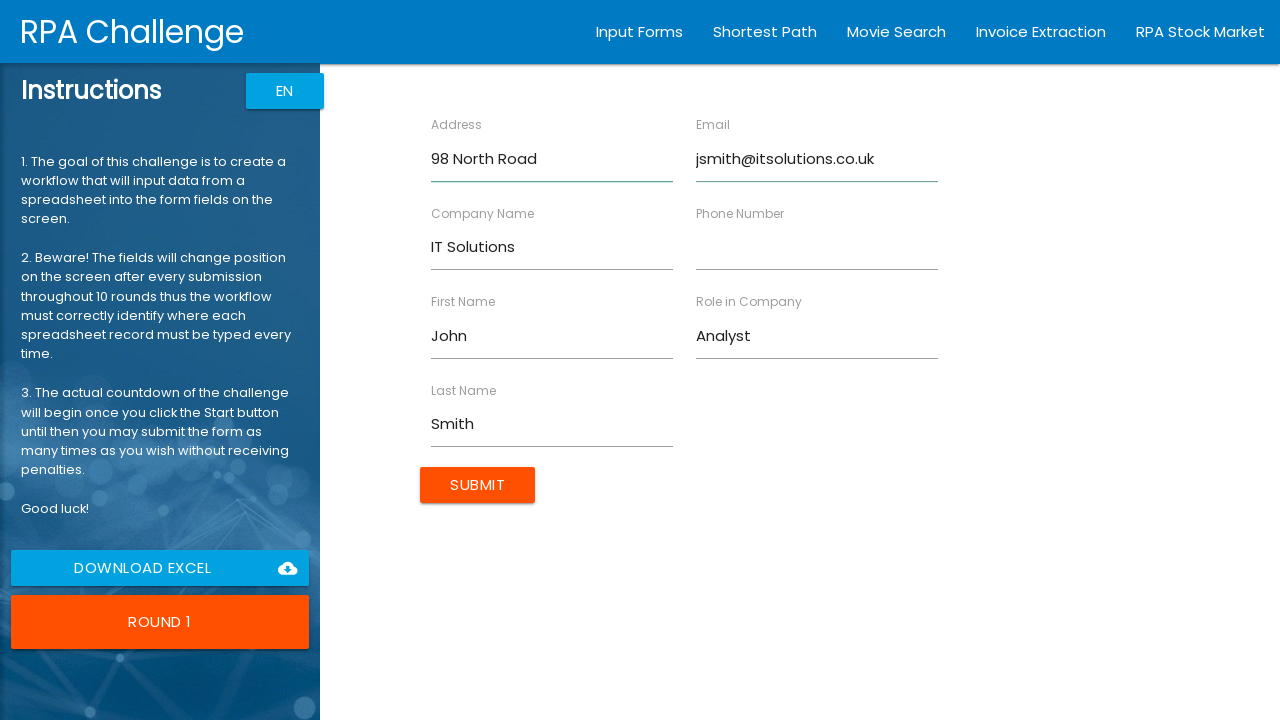

Filled phone field with '40716543298' on [ng-reflect-name=labelPhone]
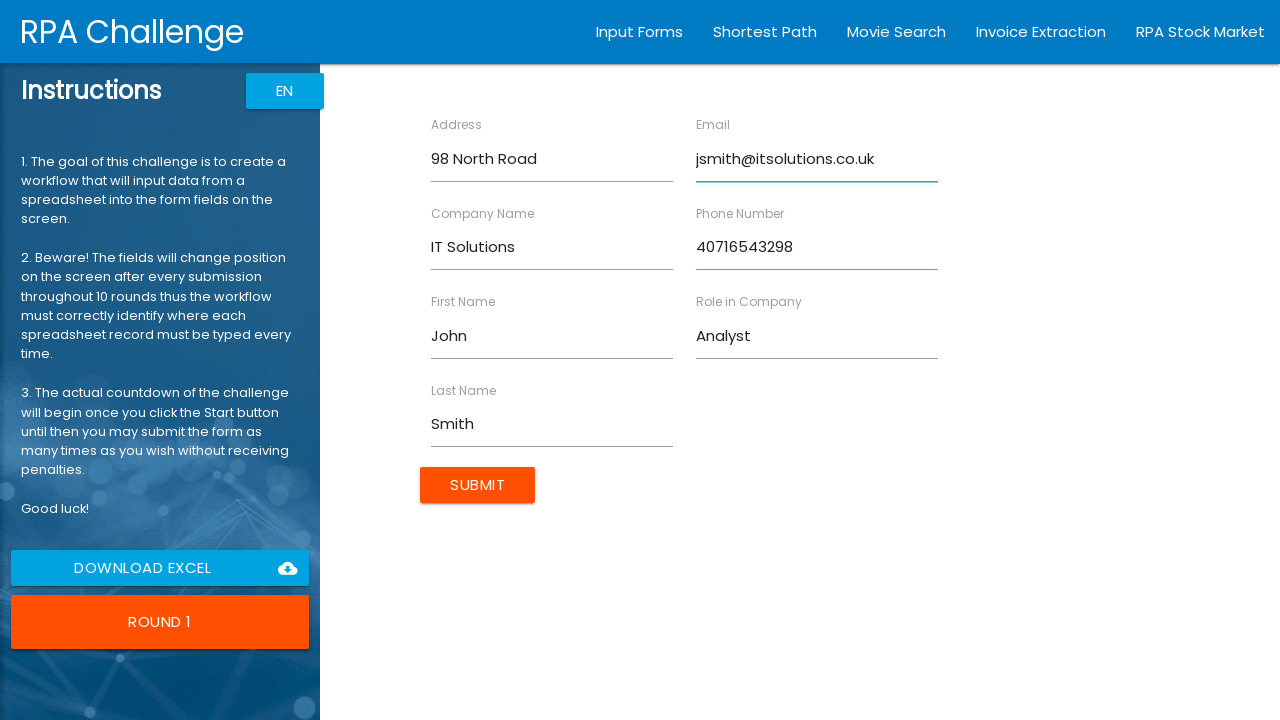

Submitted form for record: John Smith at (478, 485) on xpath=//body/app-root[1]/div[2]/app-rpa1[1]/div[1]/div[2]/form[1]/input[1]
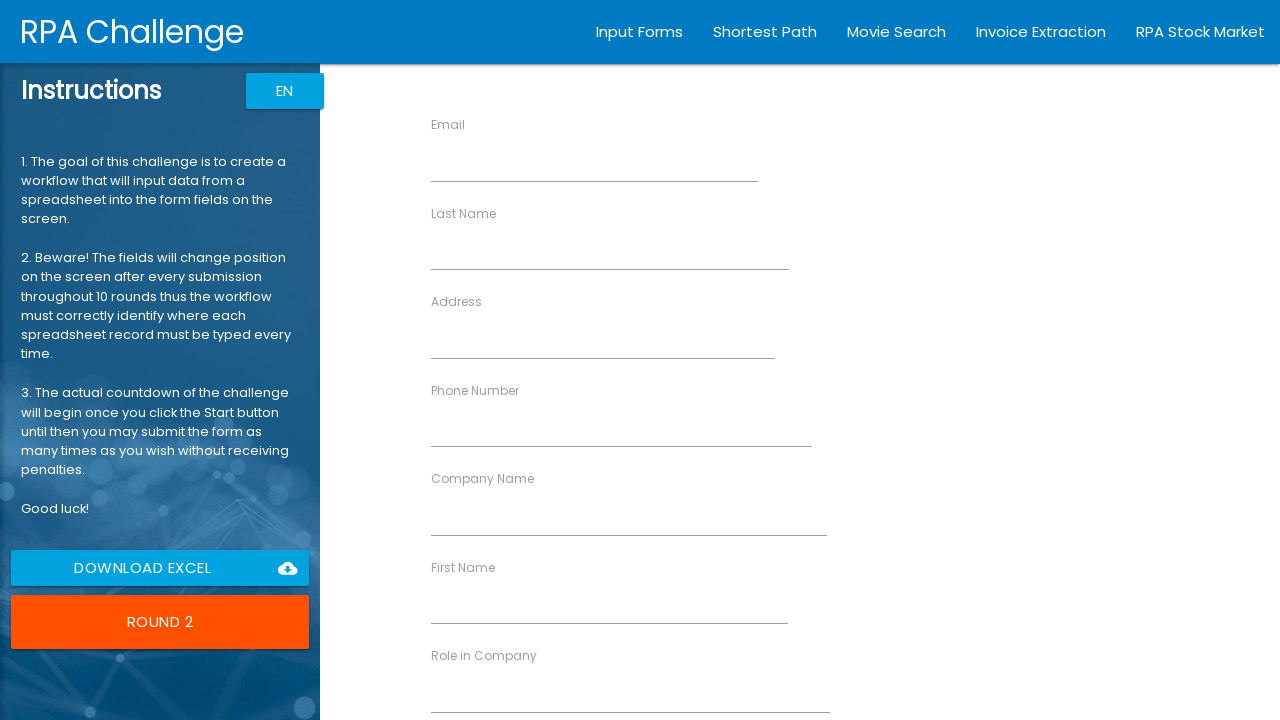

Filled first name field with 'Jane' on [ng-reflect-name=labelFirstName]
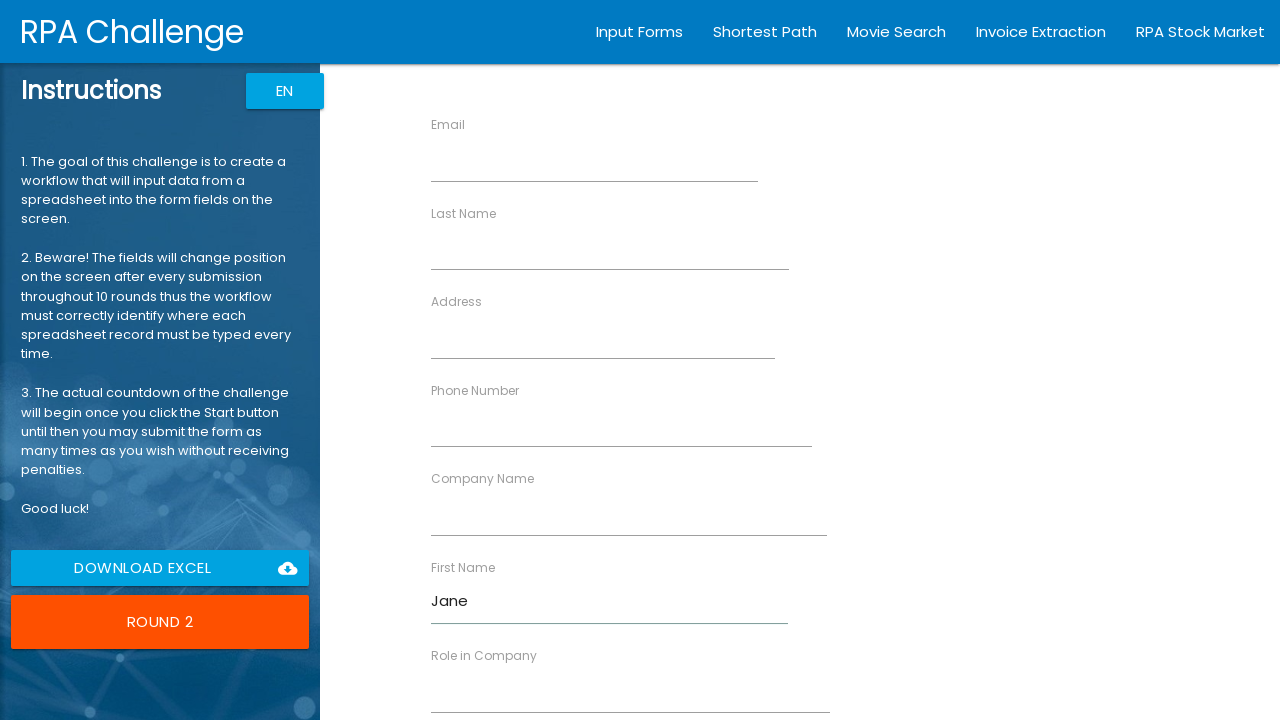

Filled last name field with 'Dorsey' on [ng-reflect-name=labelLastName]
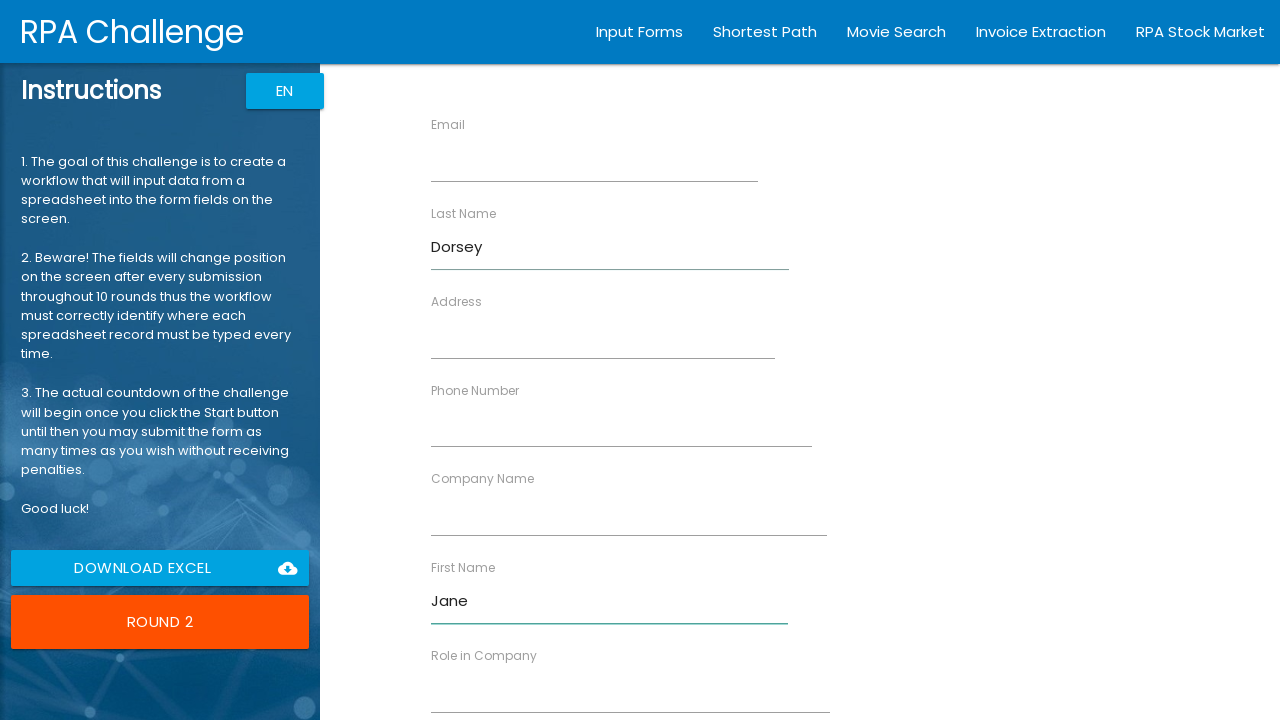

Filled company name field with 'MediCare' on [ng-reflect-name=labelCompanyName]
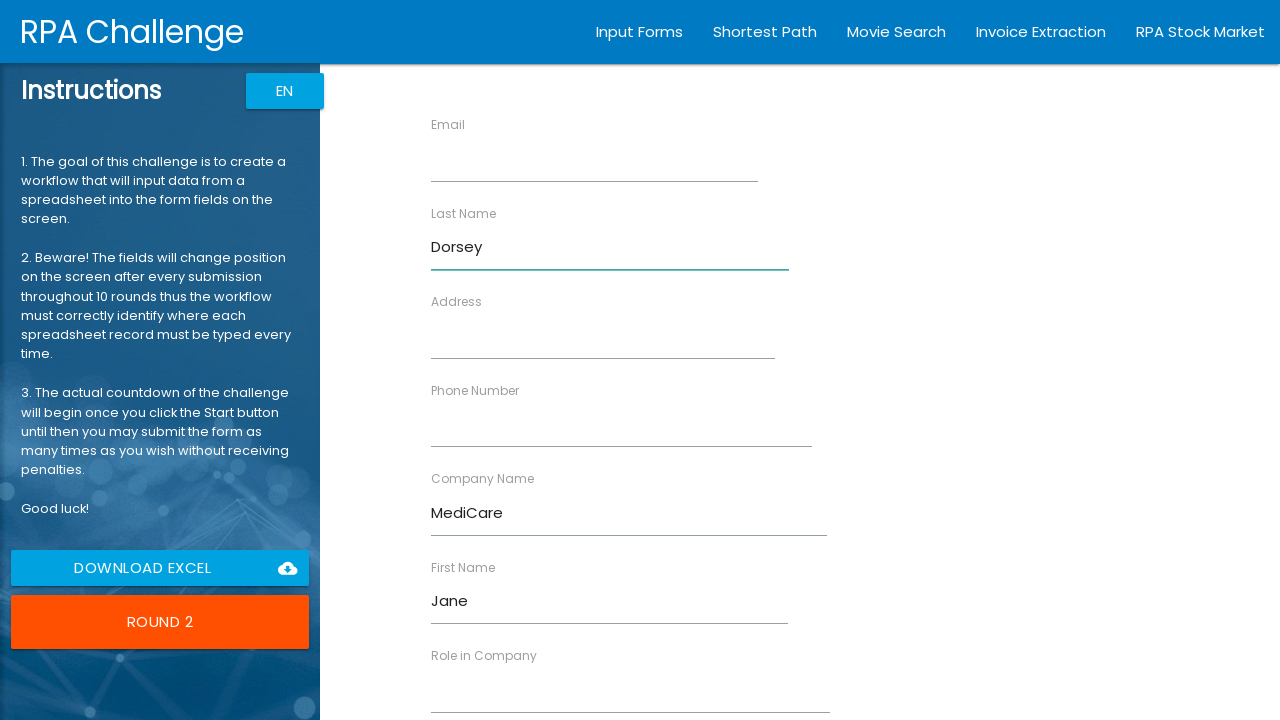

Filled role field with 'Medical Engineer' on [ng-reflect-name=labelRole]
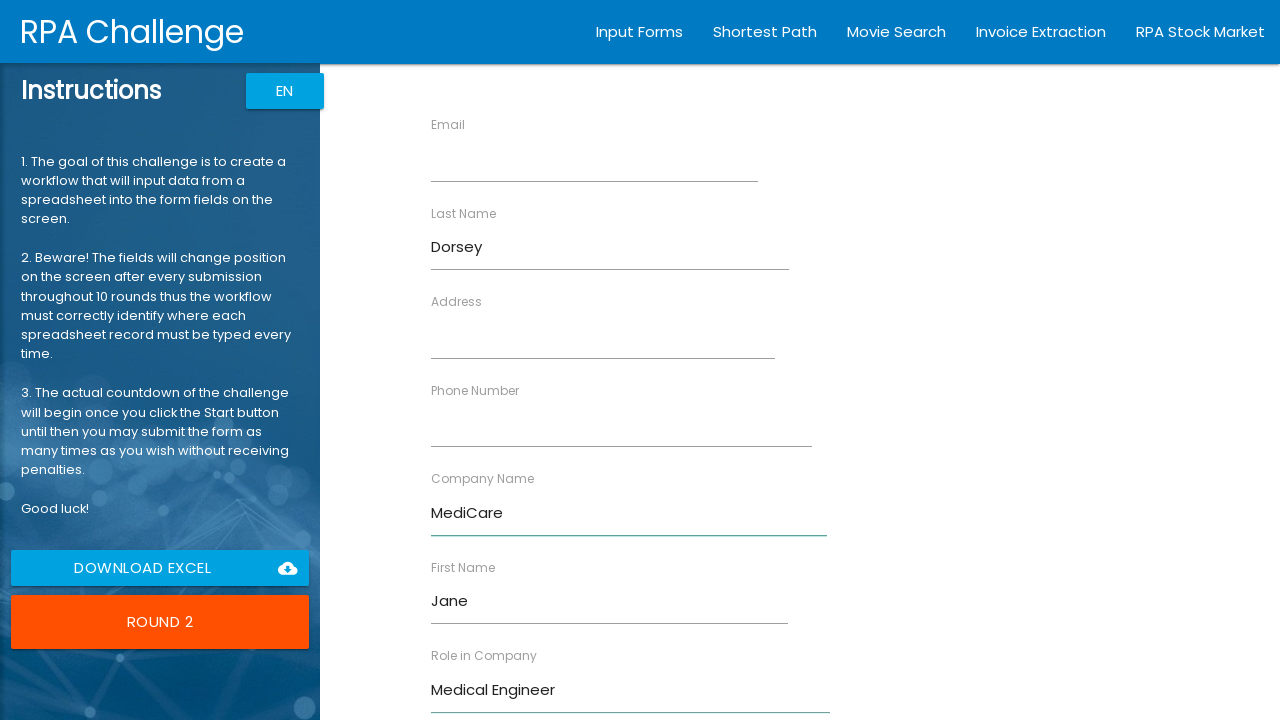

Filled address field with '11 Crown Street' on [ng-reflect-name=labelAddress]
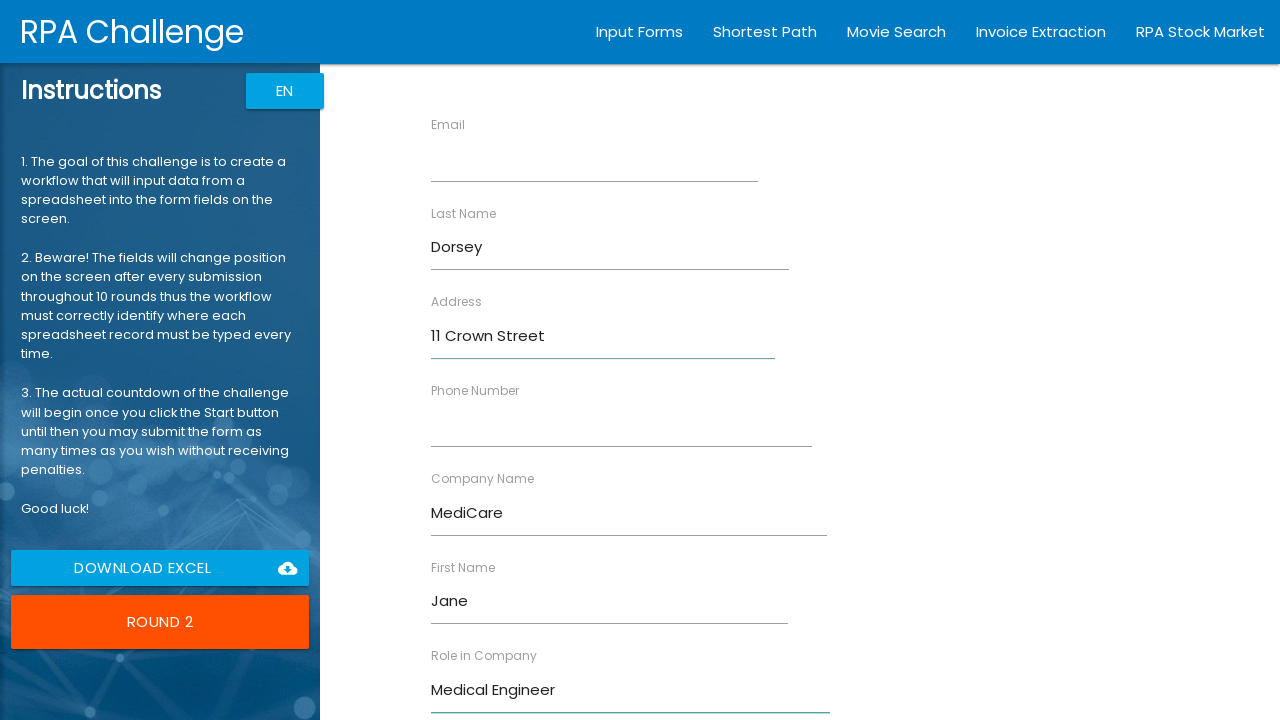

Filled email field with 'jdorsey@mc.com' on [ng-reflect-name=labelEmail]
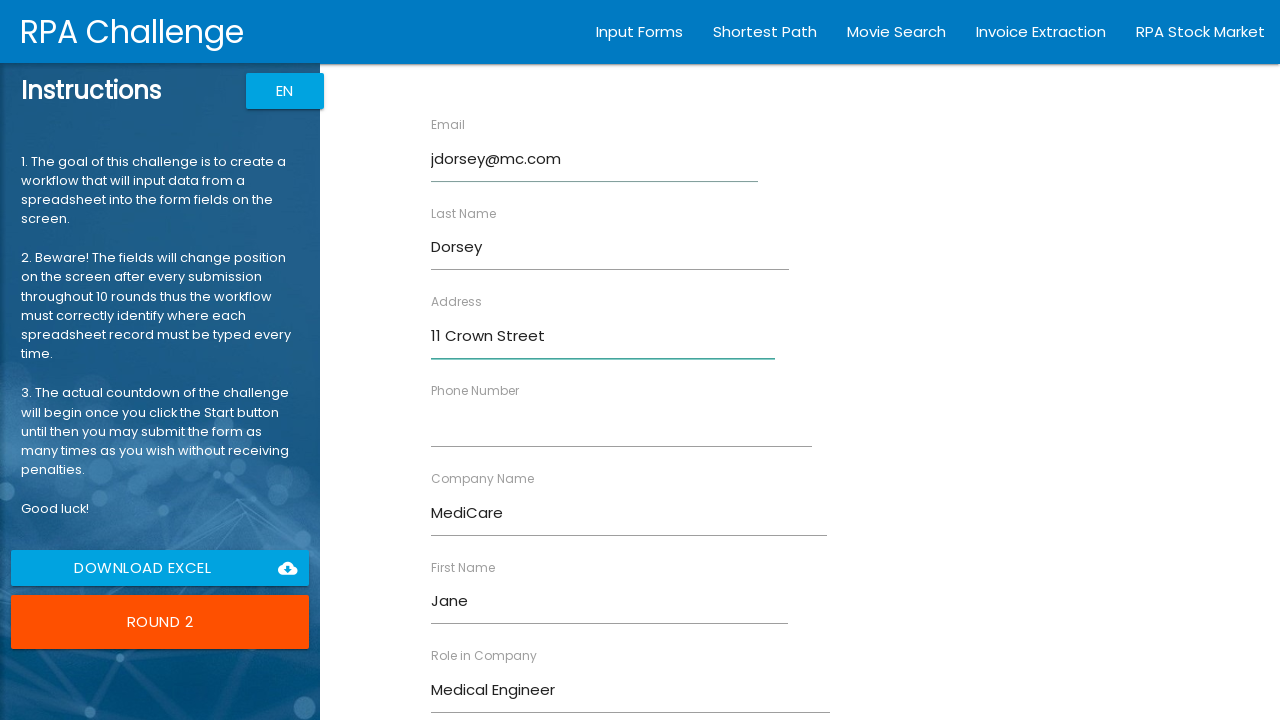

Filled phone field with '40791345621' on [ng-reflect-name=labelPhone]
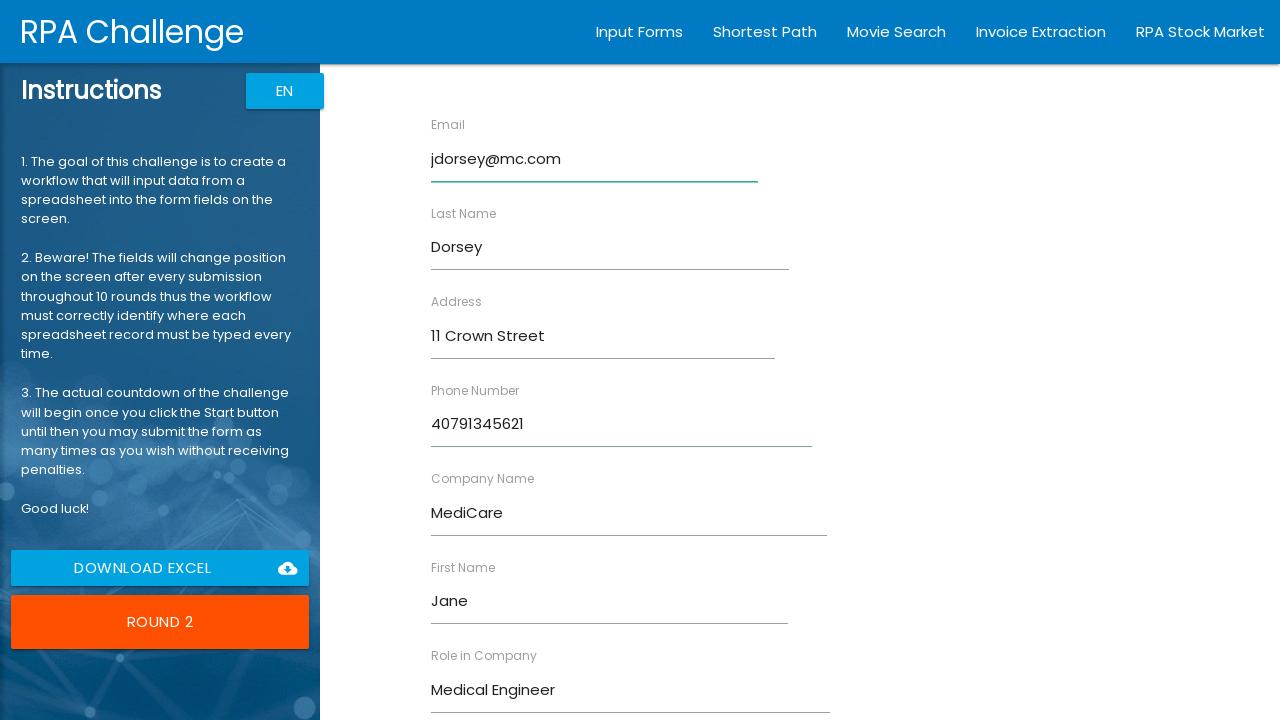

Submitted form for record: Jane Dorsey at (478, 688) on xpath=//body/app-root[1]/div[2]/app-rpa1[1]/div[1]/div[2]/form[1]/input[1]
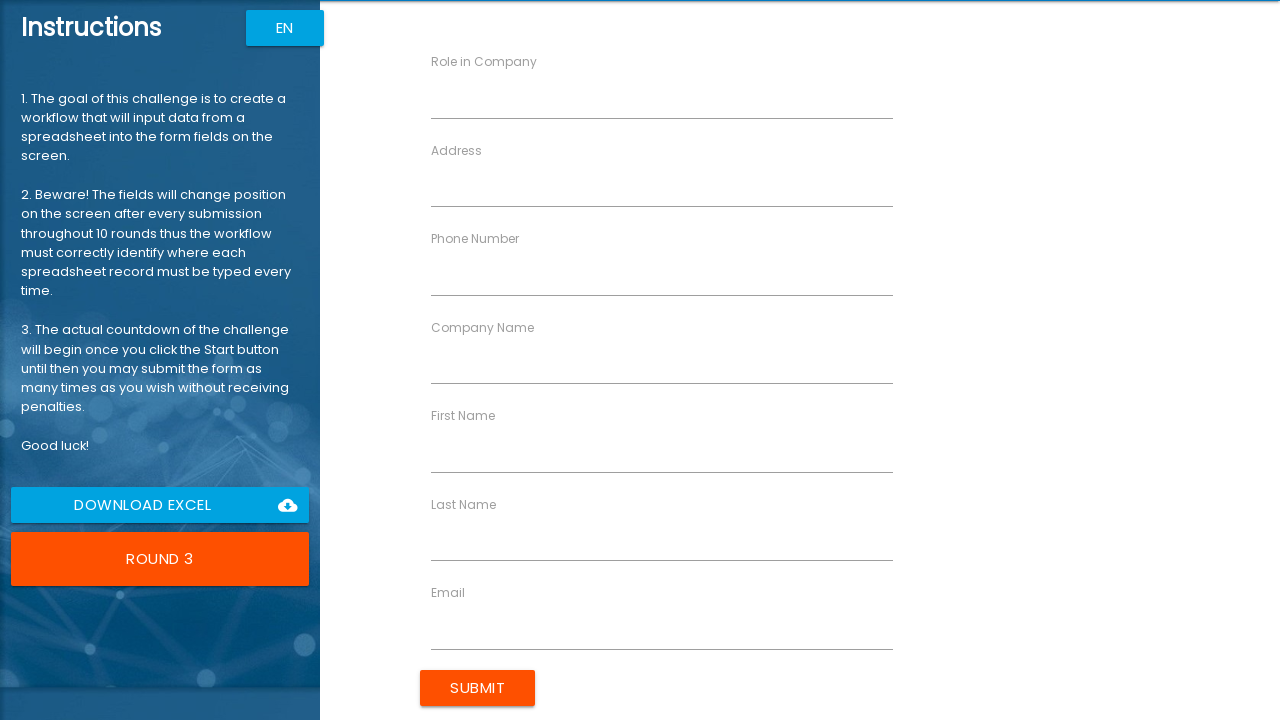

Filled first name field with 'Albert' on [ng-reflect-name=labelFirstName]
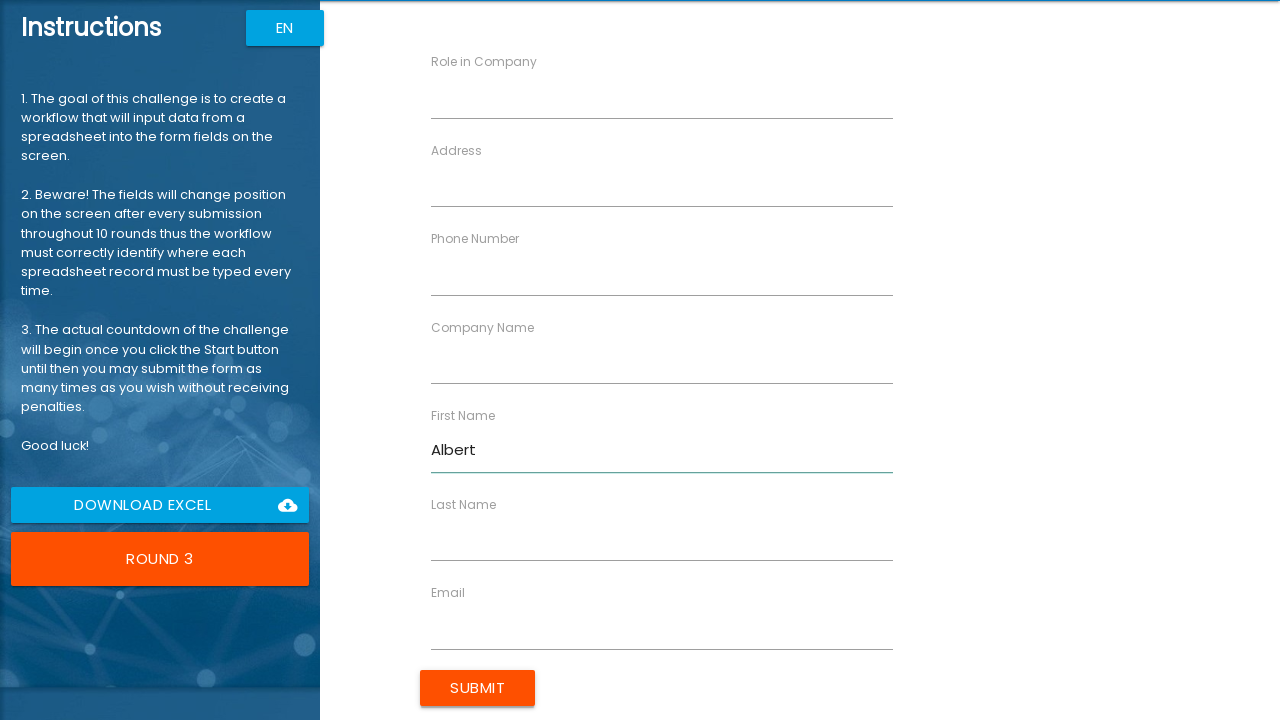

Filled last name field with 'Kipling' on [ng-reflect-name=labelLastName]
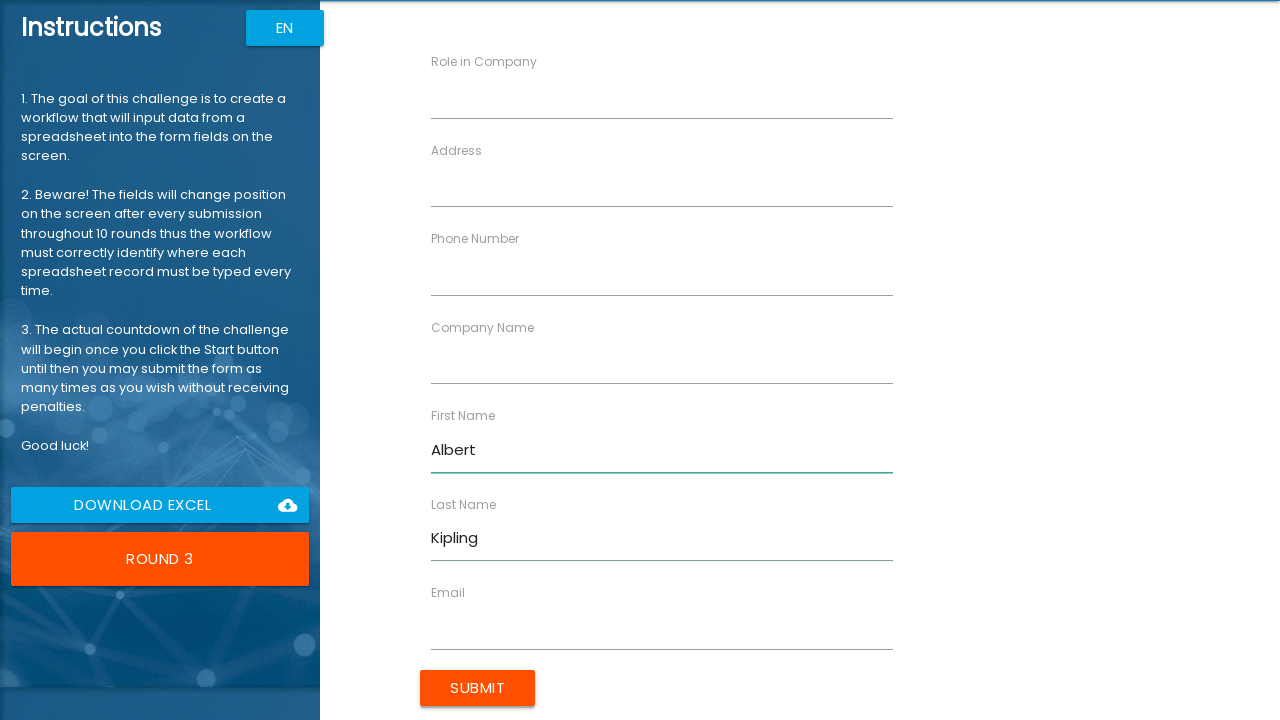

Filled company name field with 'Waterfront' on [ng-reflect-name=labelCompanyName]
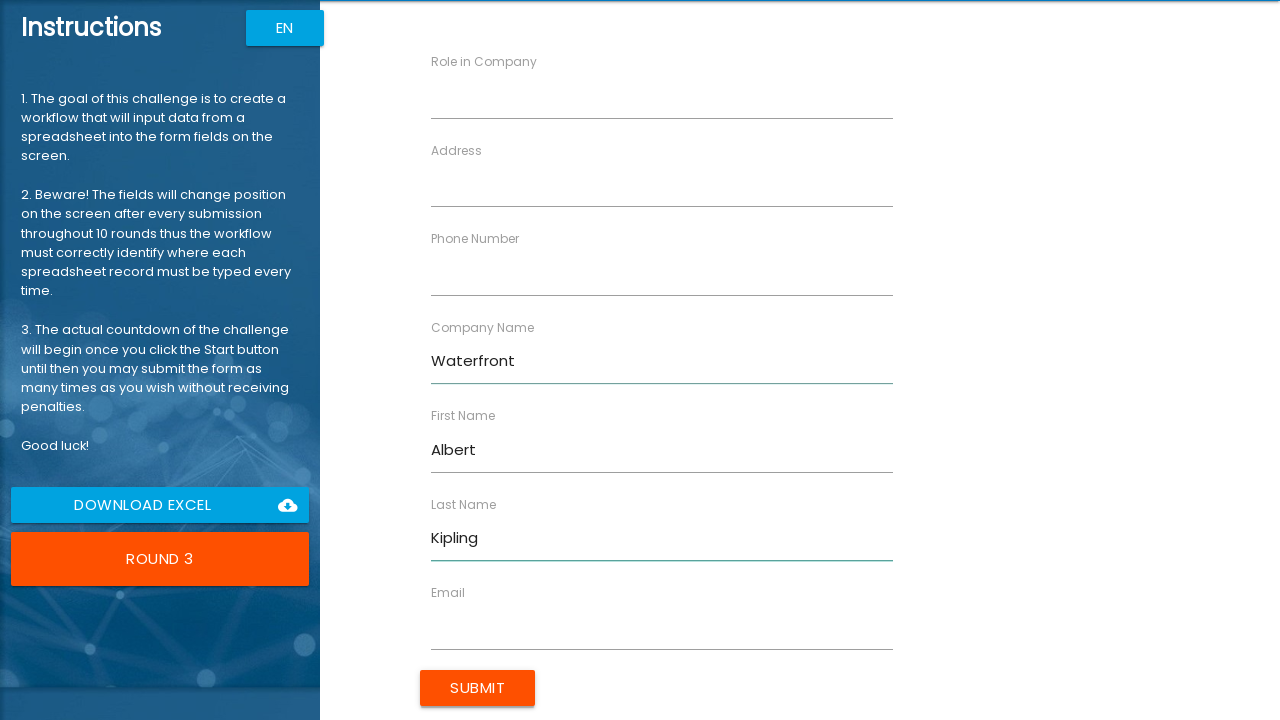

Filled role field with 'Accountant' on [ng-reflect-name=labelRole]
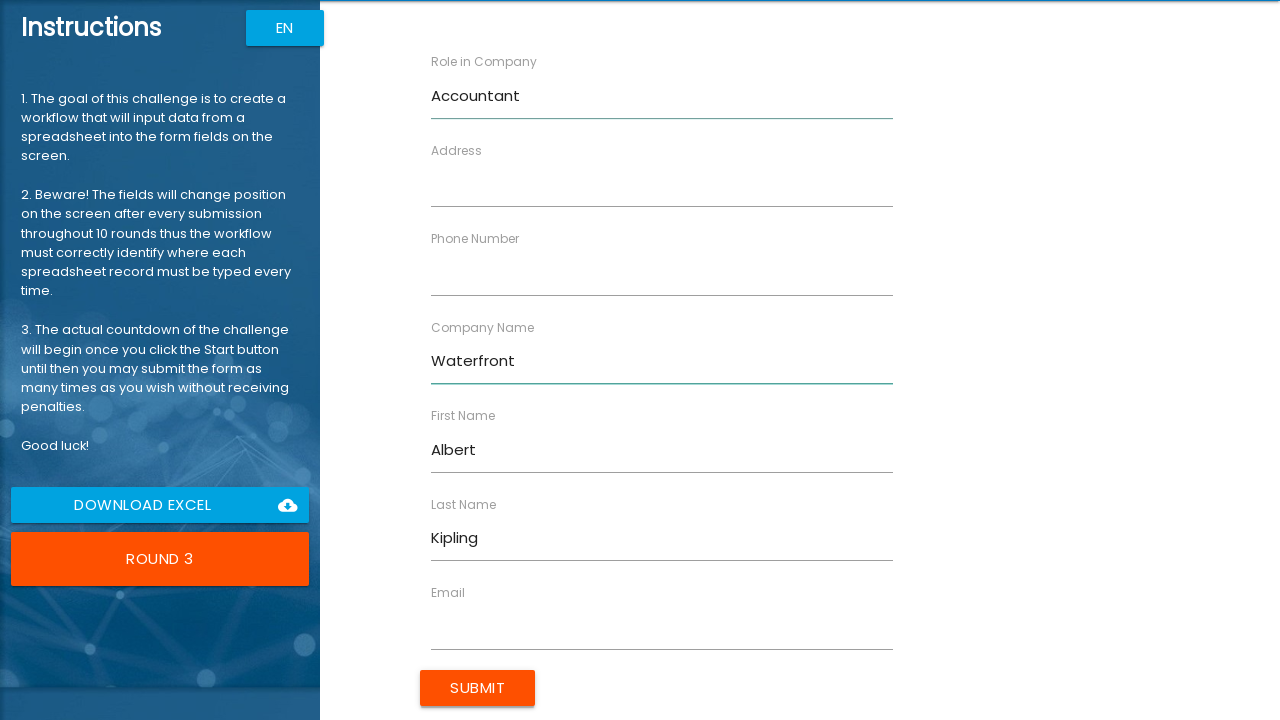

Filled address field with '22 Guild Street' on [ng-reflect-name=labelAddress]
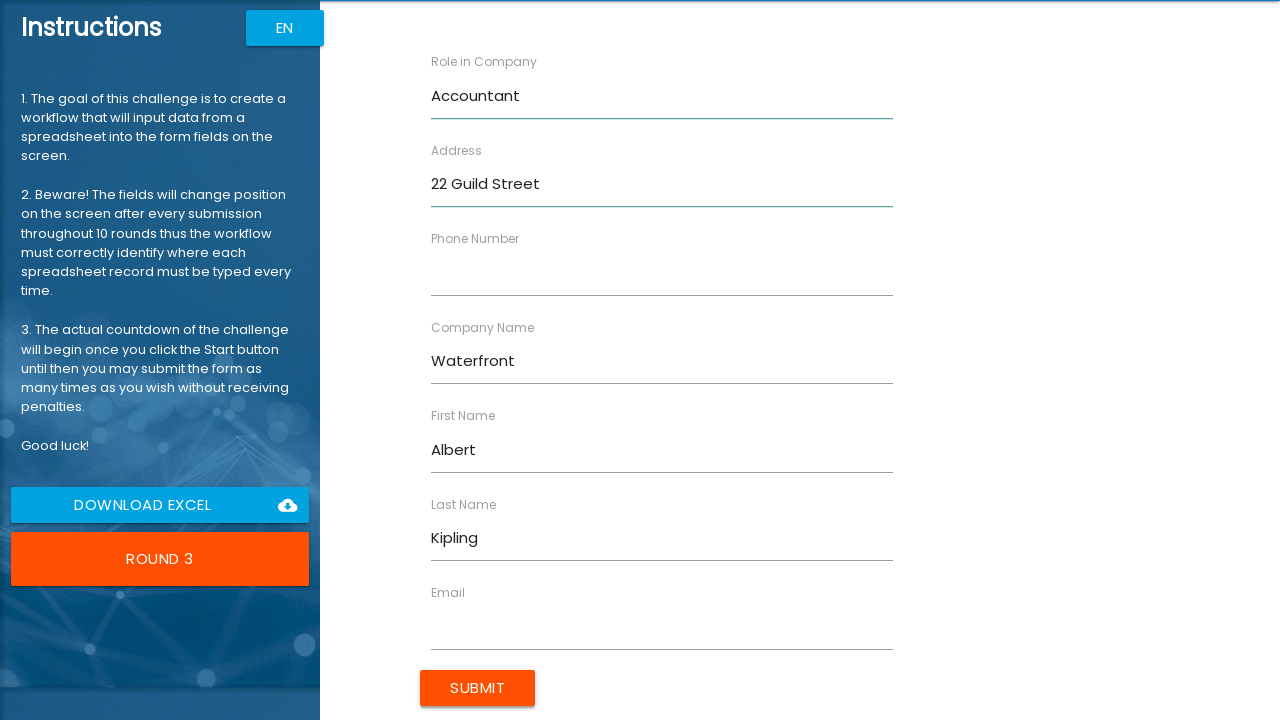

Filled email field with 'kipling@waterfront.com' on [ng-reflect-name=labelEmail]
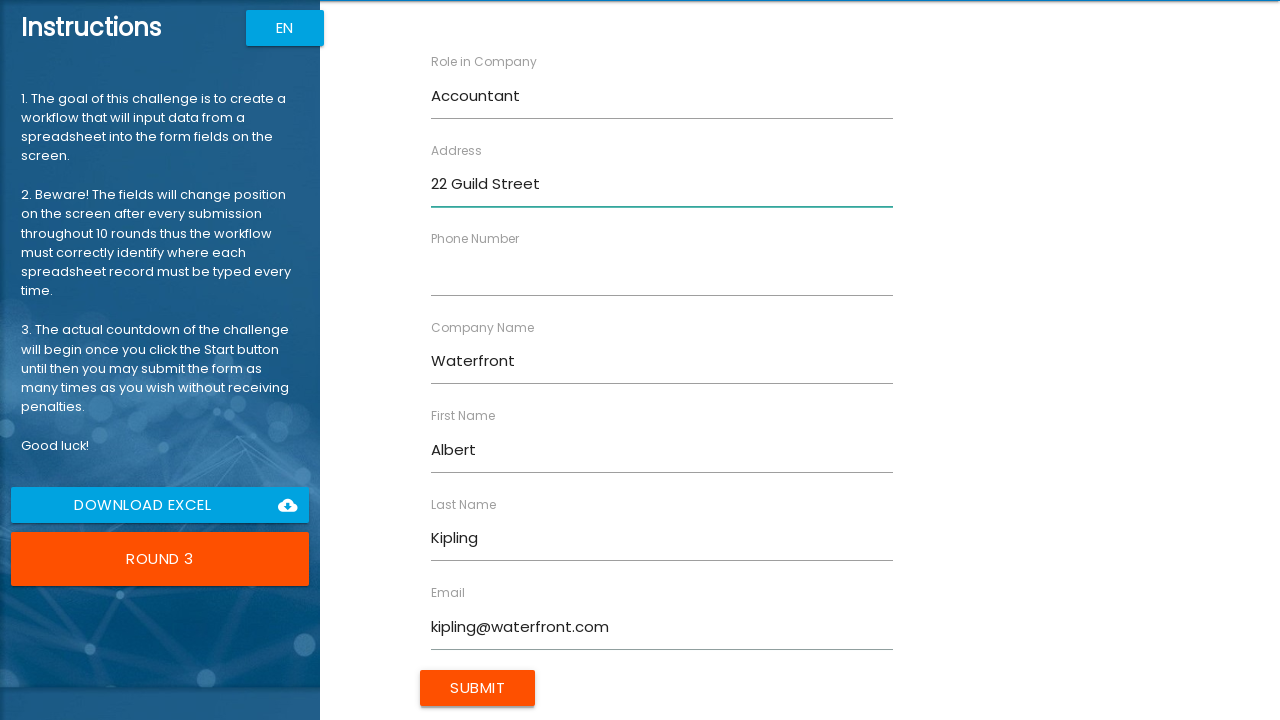

Filled phone field with '40735416854' on [ng-reflect-name=labelPhone]
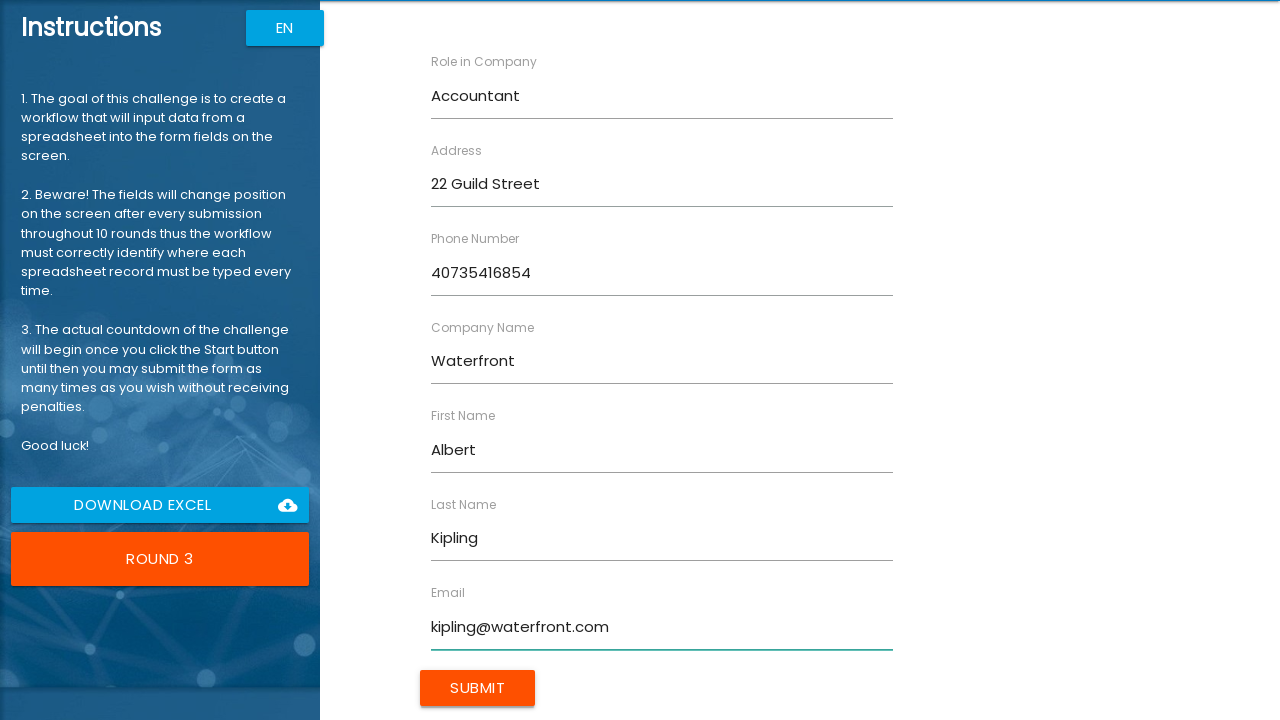

Submitted form for record: Albert Kipling at (478, 688) on xpath=//body/app-root[1]/div[2]/app-rpa1[1]/div[1]/div[2]/form[1]/input[1]
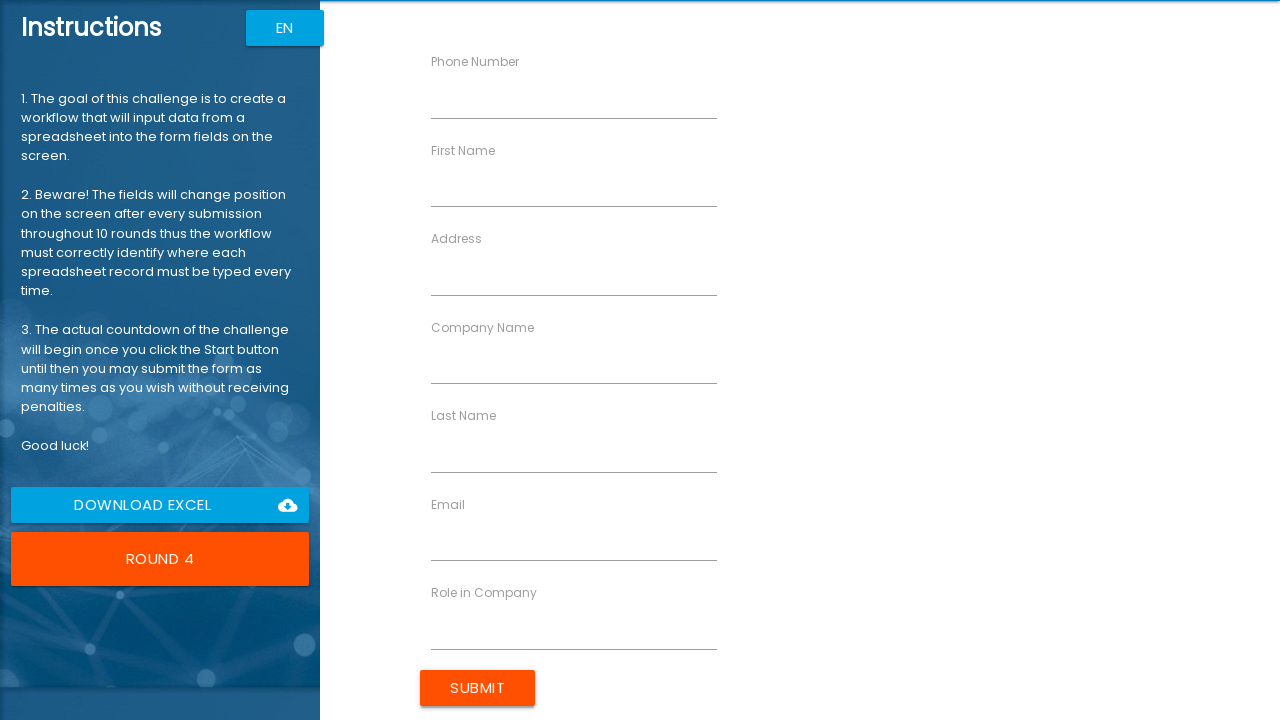

Filled first name field with 'Michael' on [ng-reflect-name=labelFirstName]
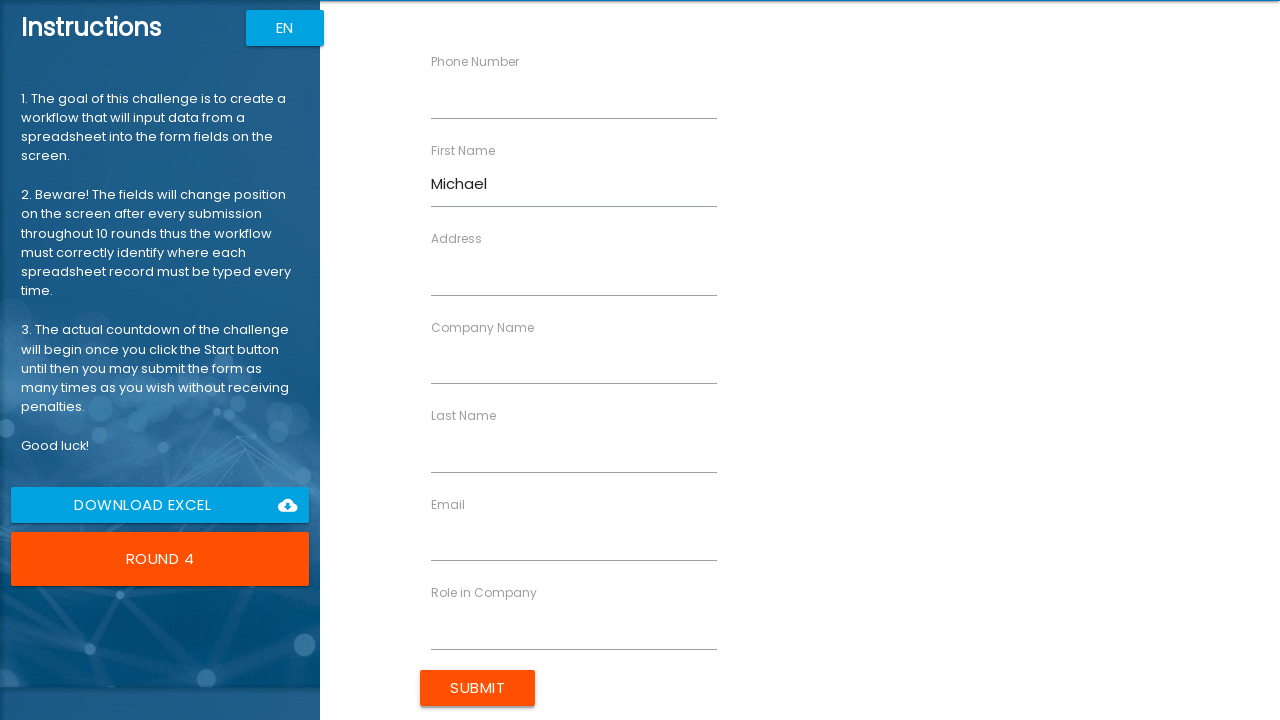

Filled last name field with 'Robertson' on [ng-reflect-name=labelLastName]
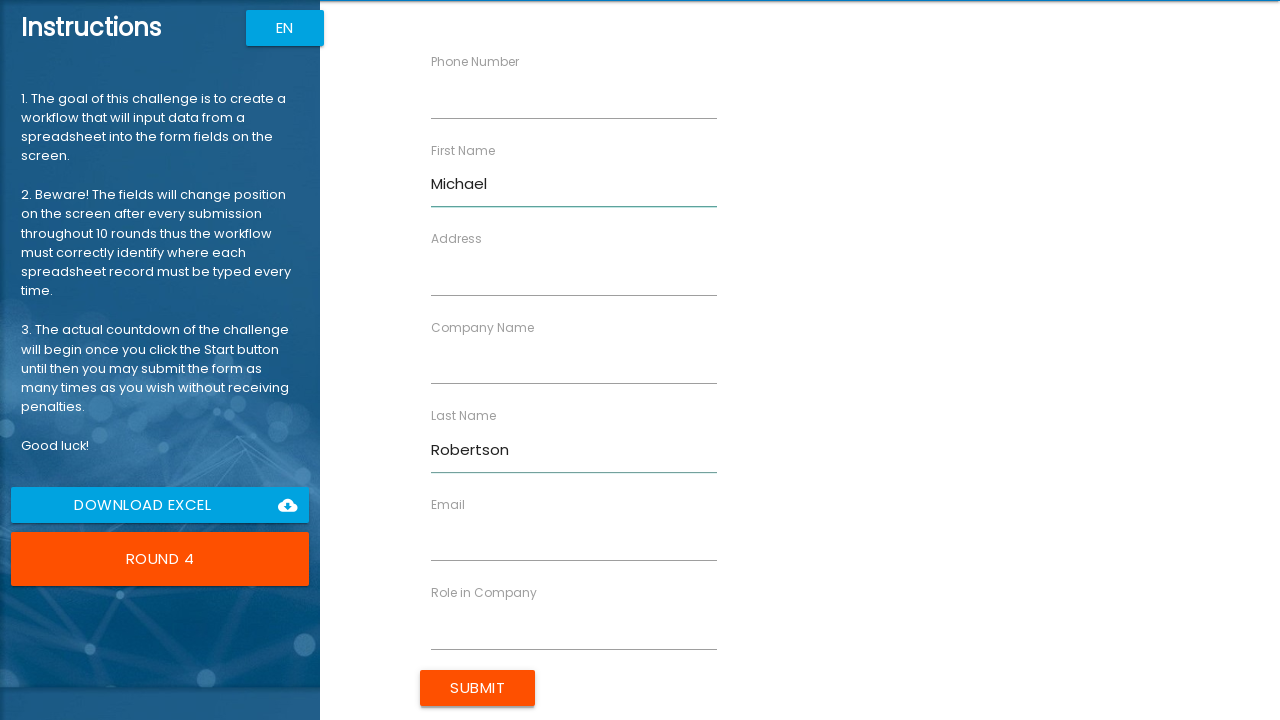

Filled company name field with 'MediCare' on [ng-reflect-name=labelCompanyName]
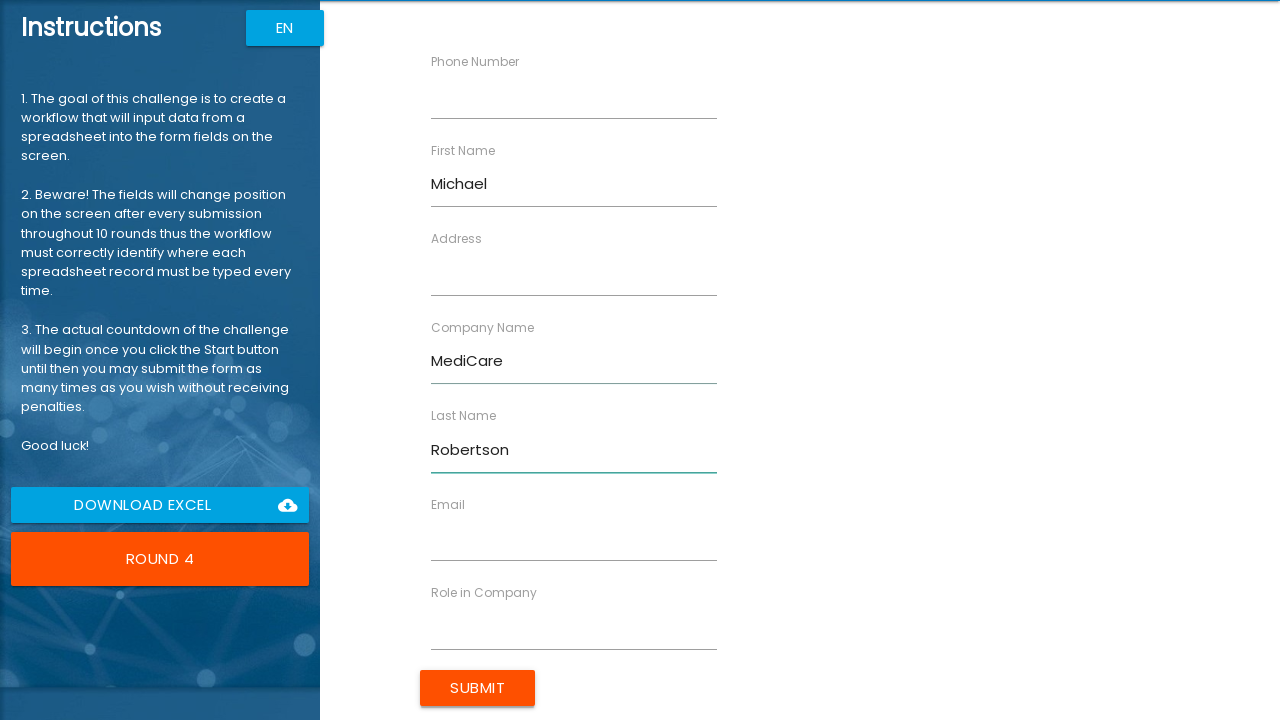

Filled role field with 'IT Specialist' on [ng-reflect-name=labelRole]
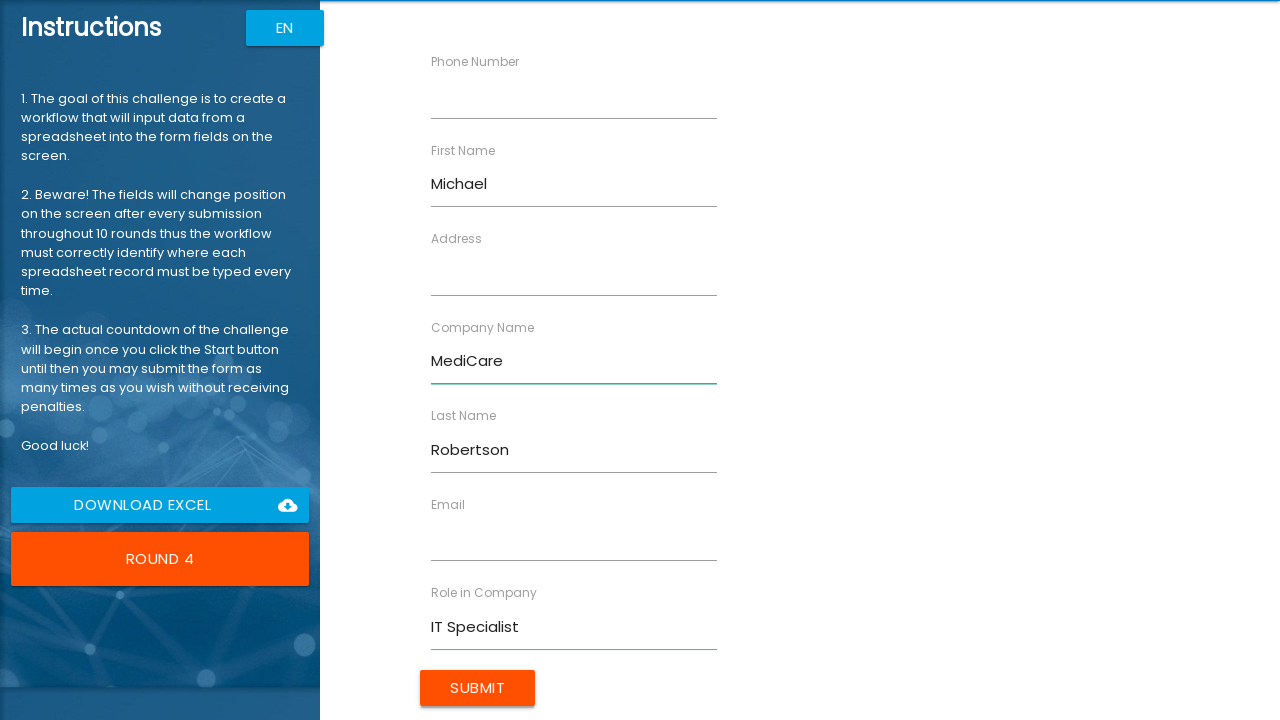

Filled address field with '17 Farburn Terrace' on [ng-reflect-name=labelAddress]
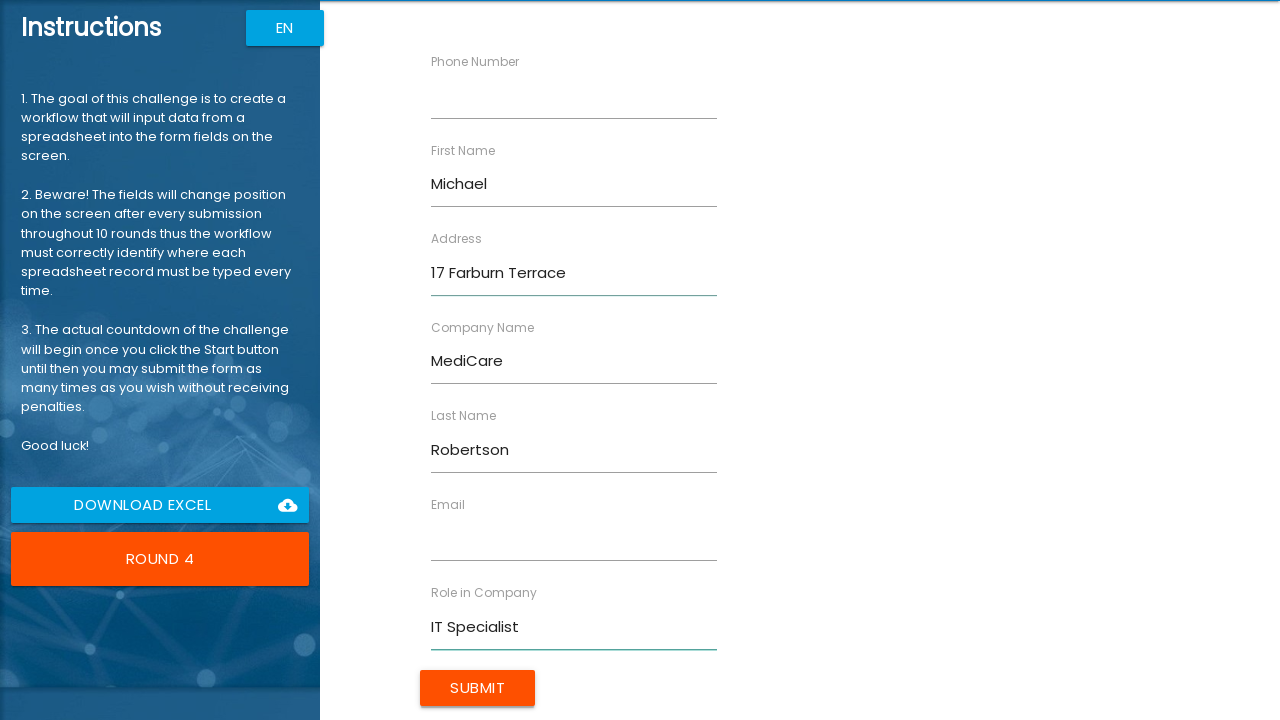

Filled email field with 'mrobertson@mc.com' on [ng-reflect-name=labelEmail]
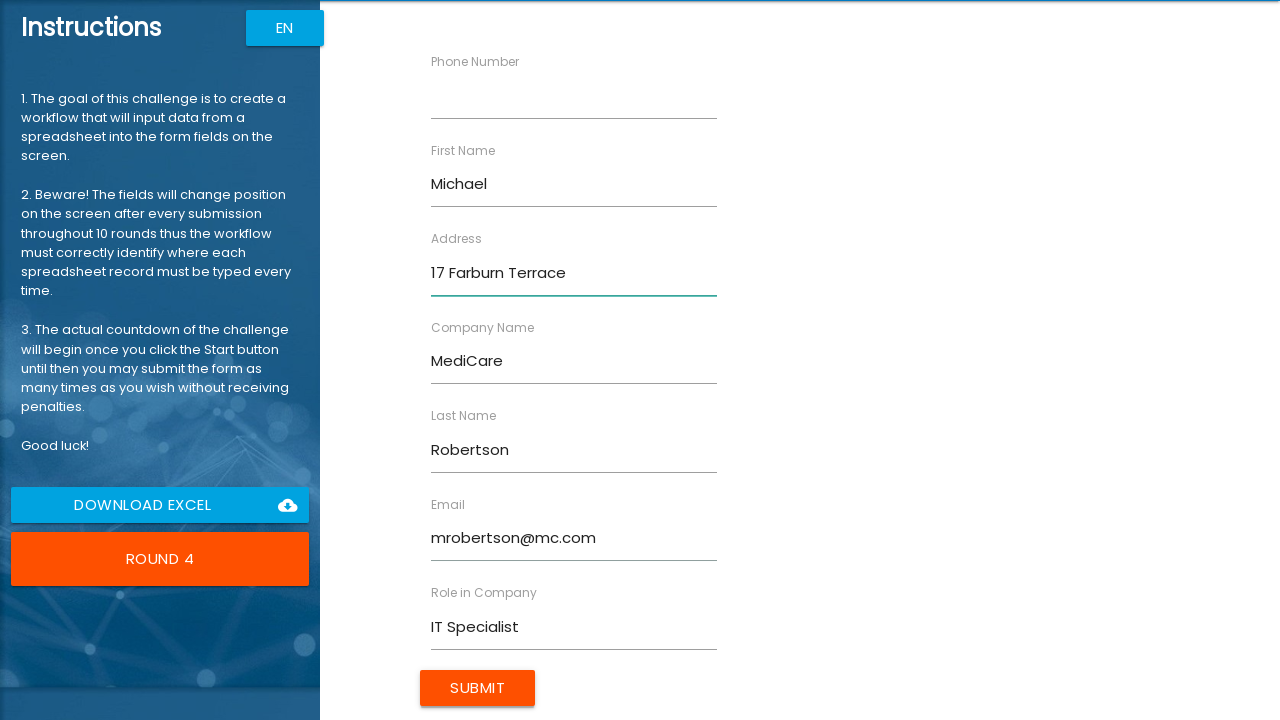

Filled phone field with '40733652145' on [ng-reflect-name=labelPhone]
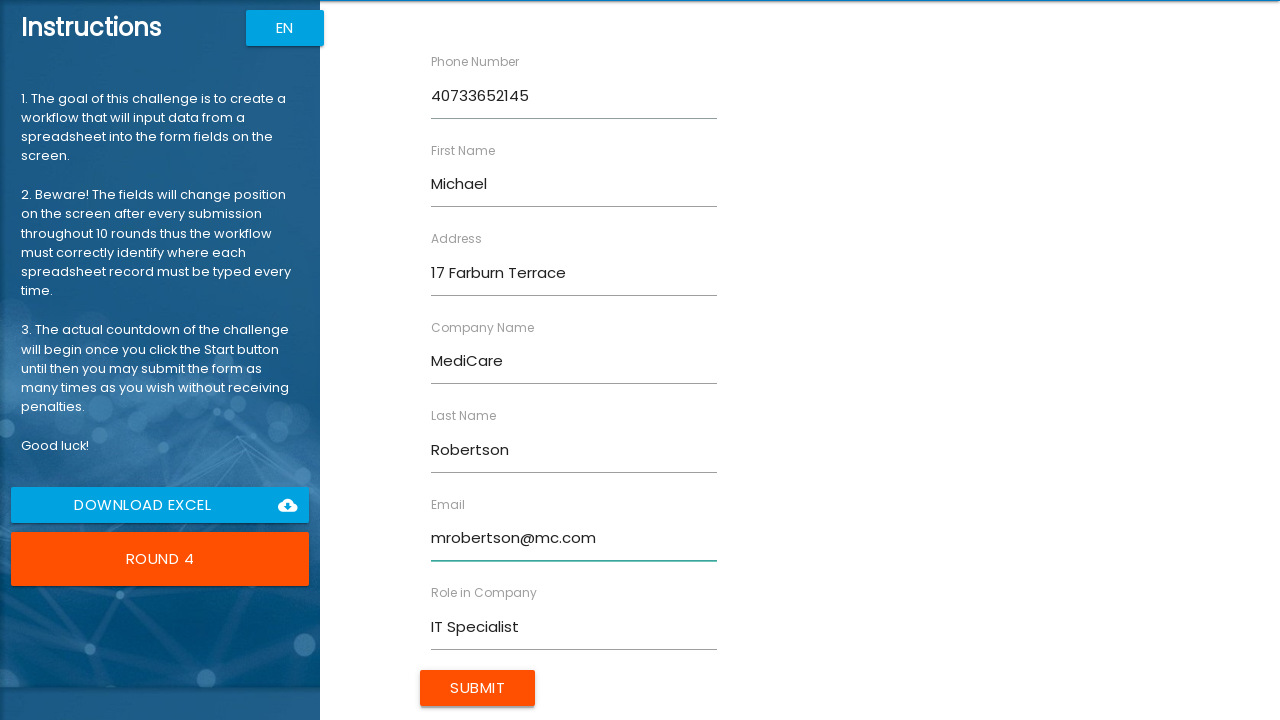

Submitted form for record: Michael Robertson at (478, 688) on xpath=//body/app-root[1]/div[2]/app-rpa1[1]/div[1]/div[2]/form[1]/input[1]
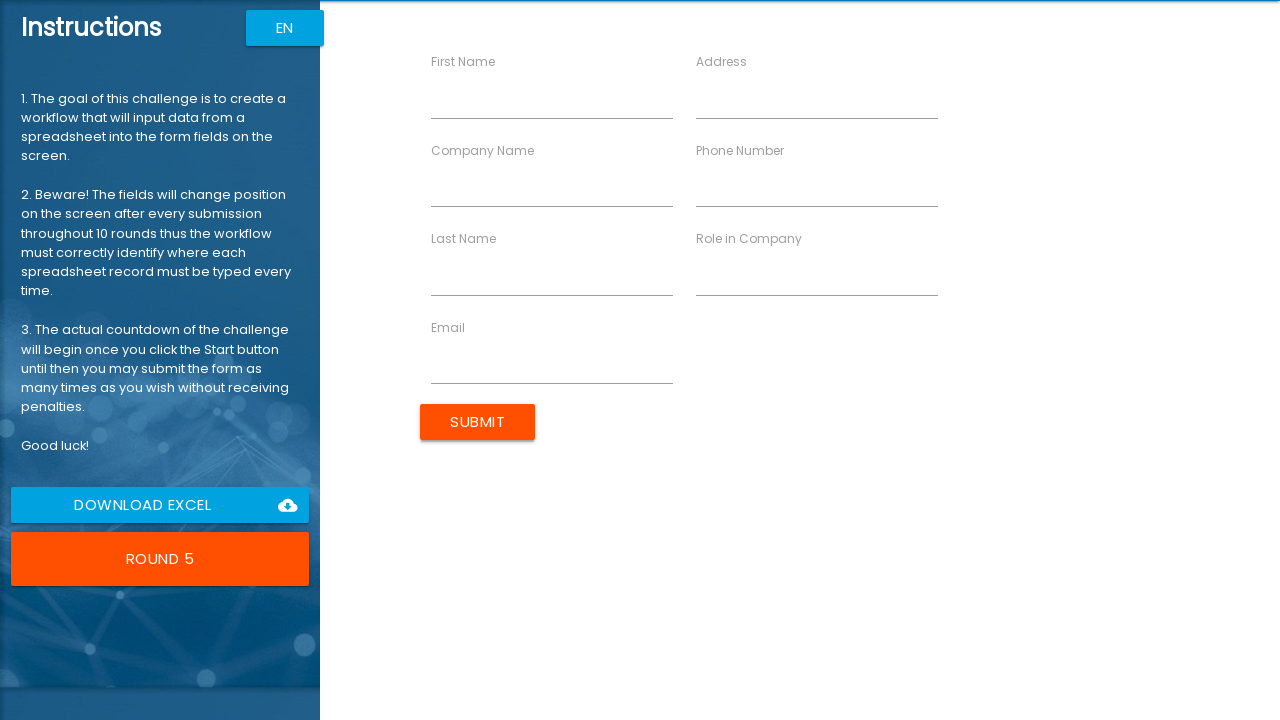

Filled first name field with 'Doug' on [ng-reflect-name=labelFirstName]
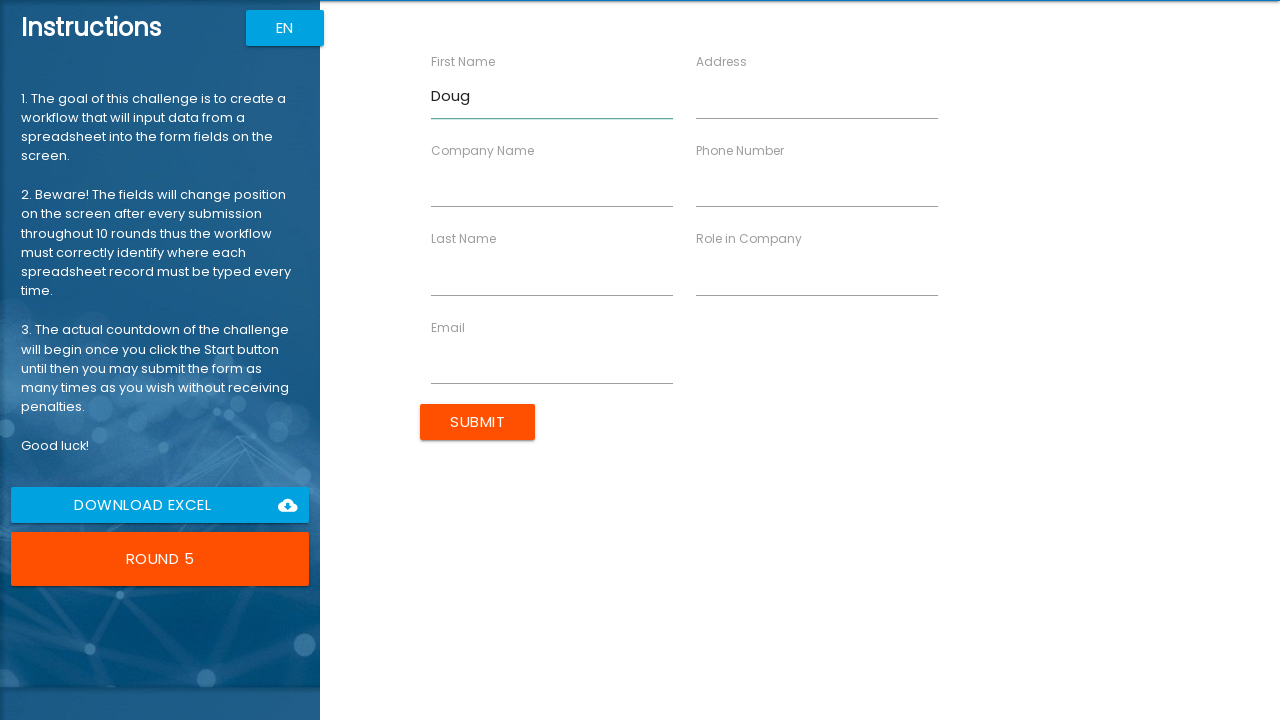

Filled last name field with 'Derrick' on [ng-reflect-name=labelLastName]
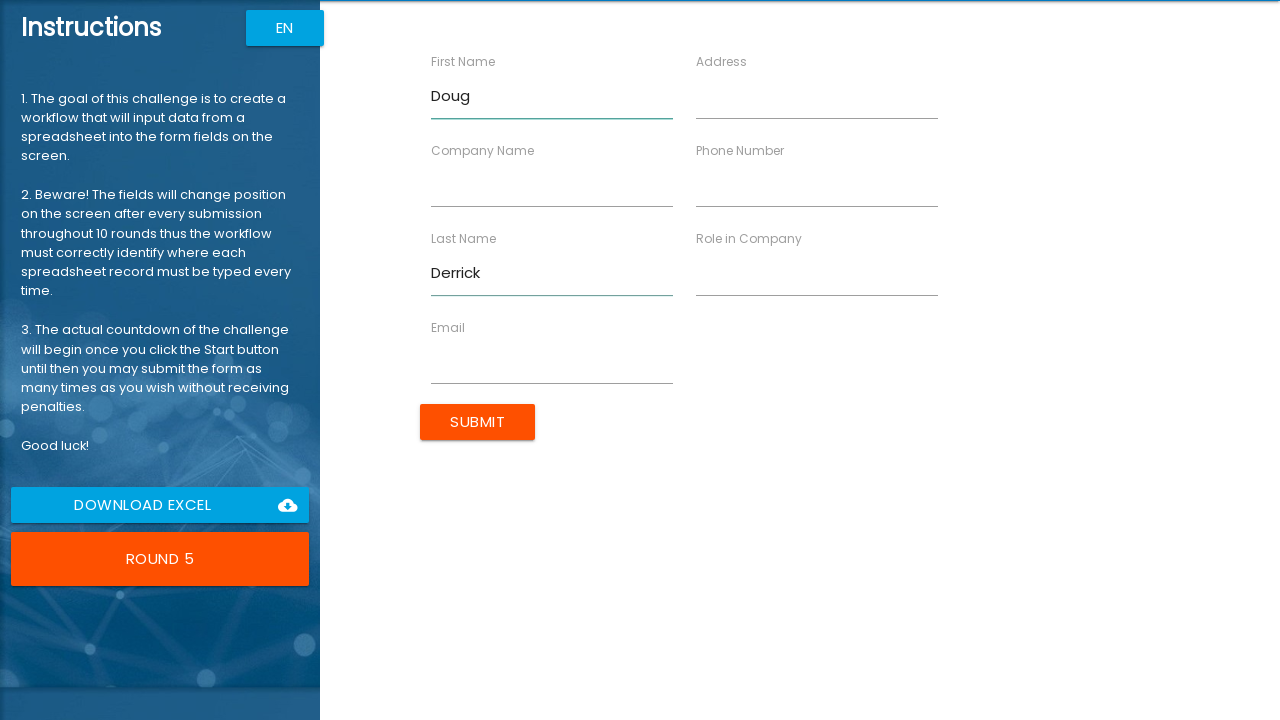

Filled company name field with 'Timepath Inc.' on [ng-reflect-name=labelCompanyName]
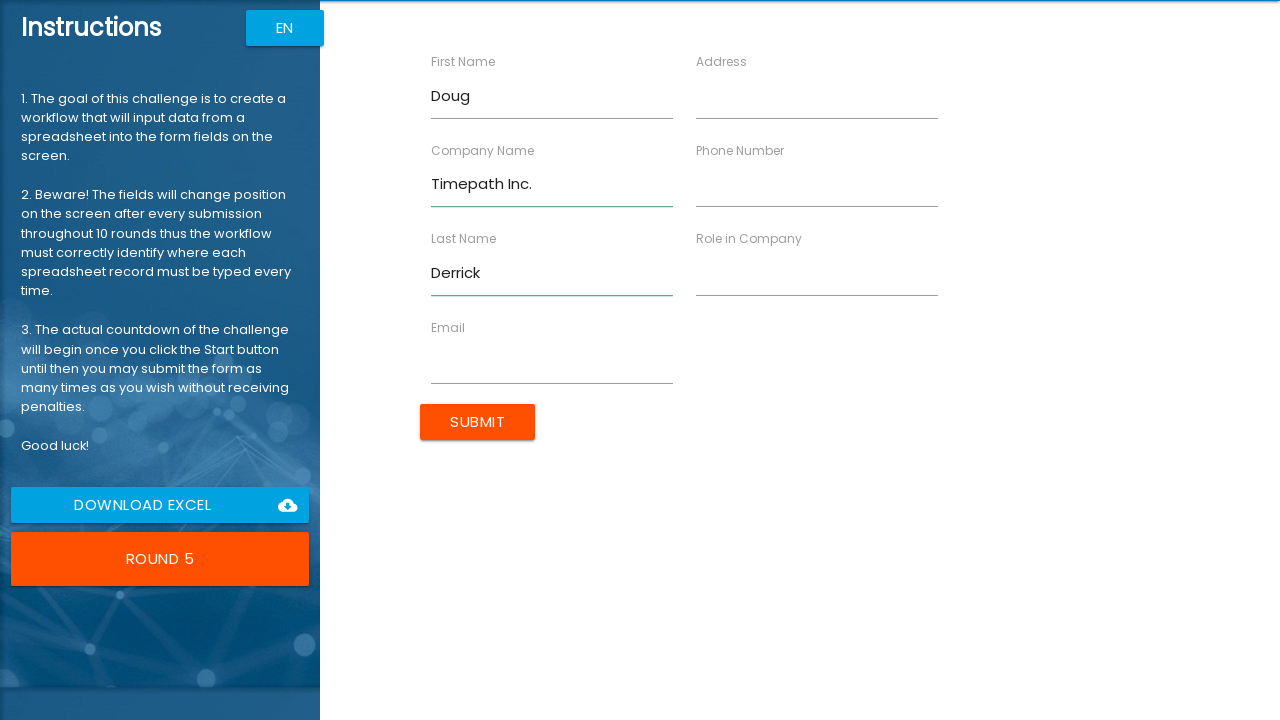

Filled role field with 'Analyst' on [ng-reflect-name=labelRole]
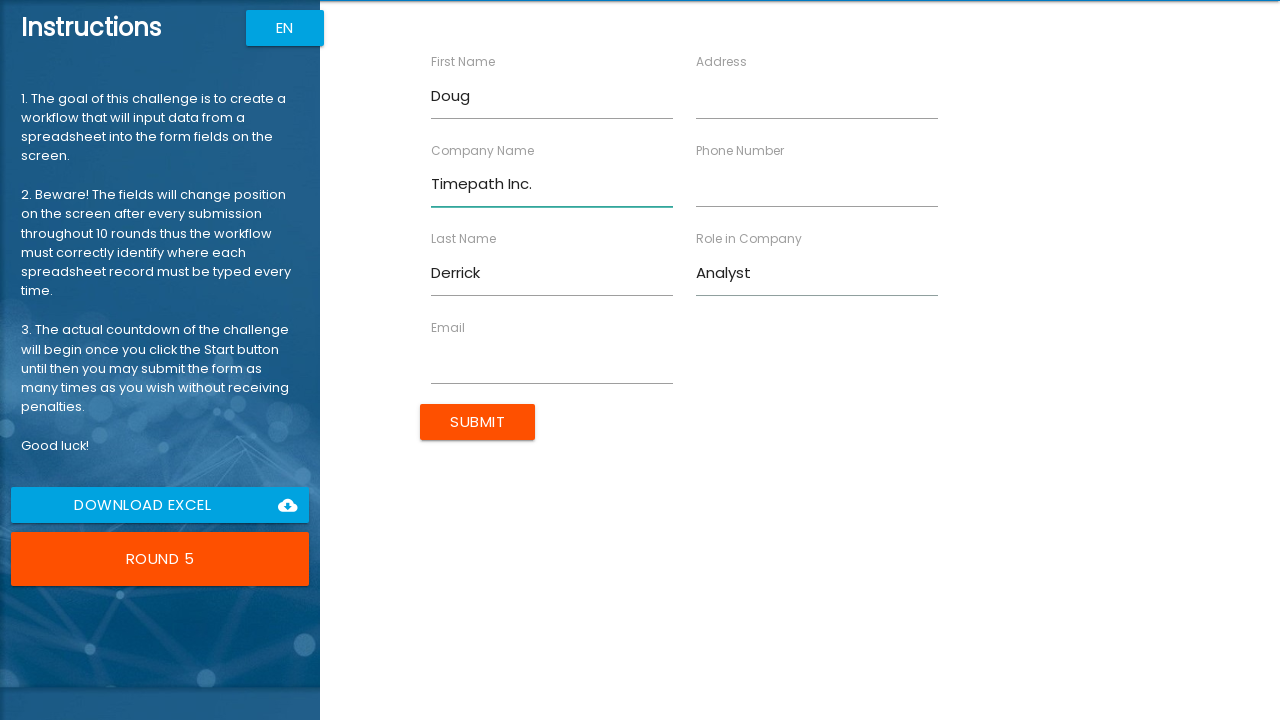

Filled address field with '99 Shire Oak Road' on [ng-reflect-name=labelAddress]
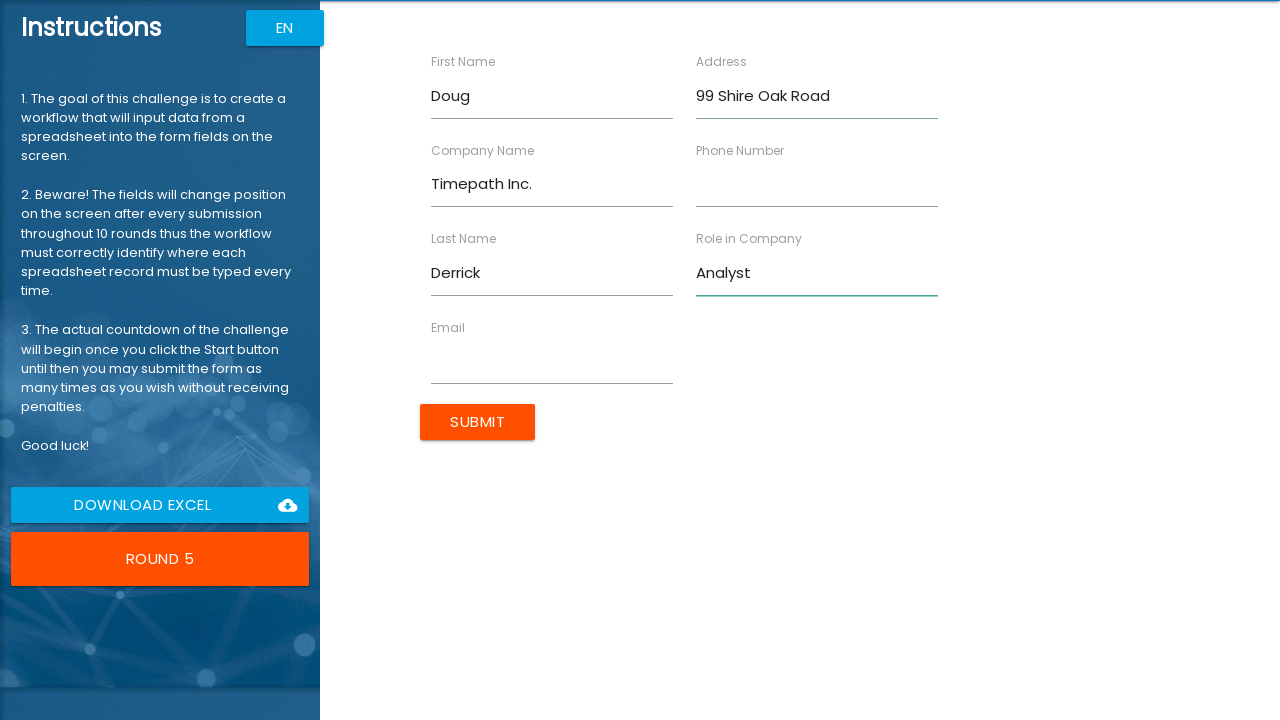

Filled email field with 'dderrick@timepath.co.uk' on [ng-reflect-name=labelEmail]
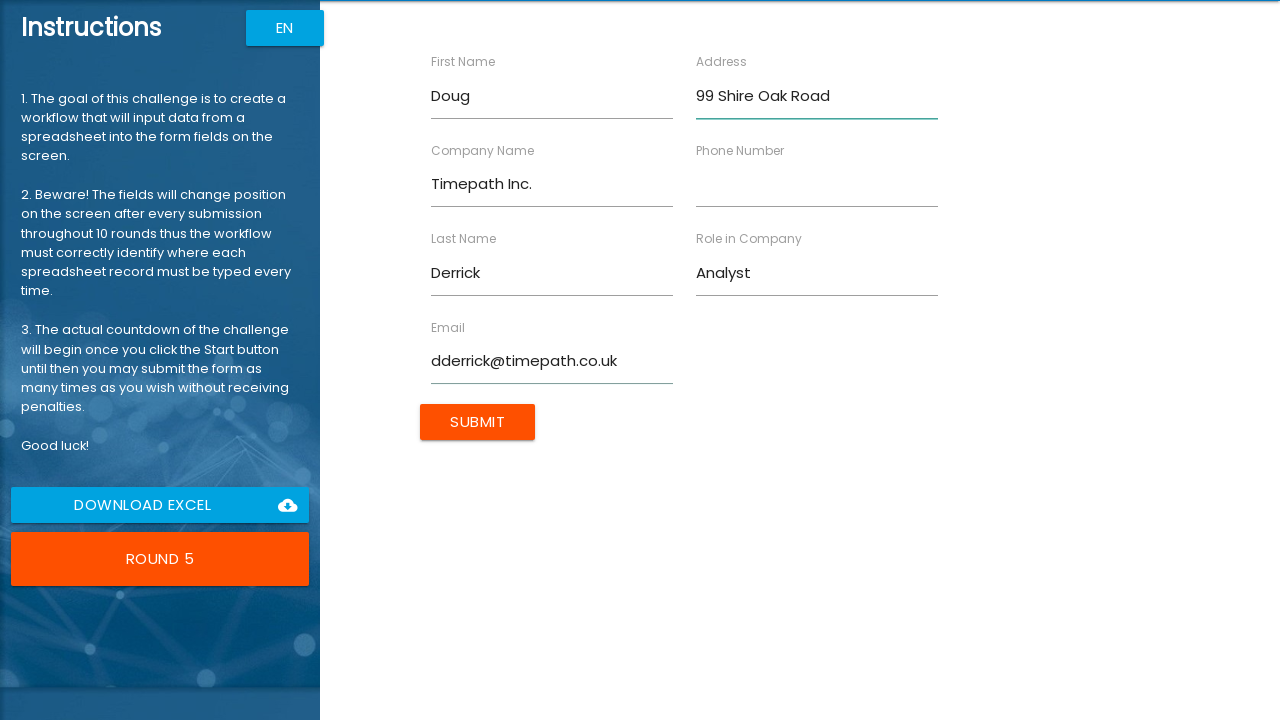

Filled phone field with '40799885412' on [ng-reflect-name=labelPhone]
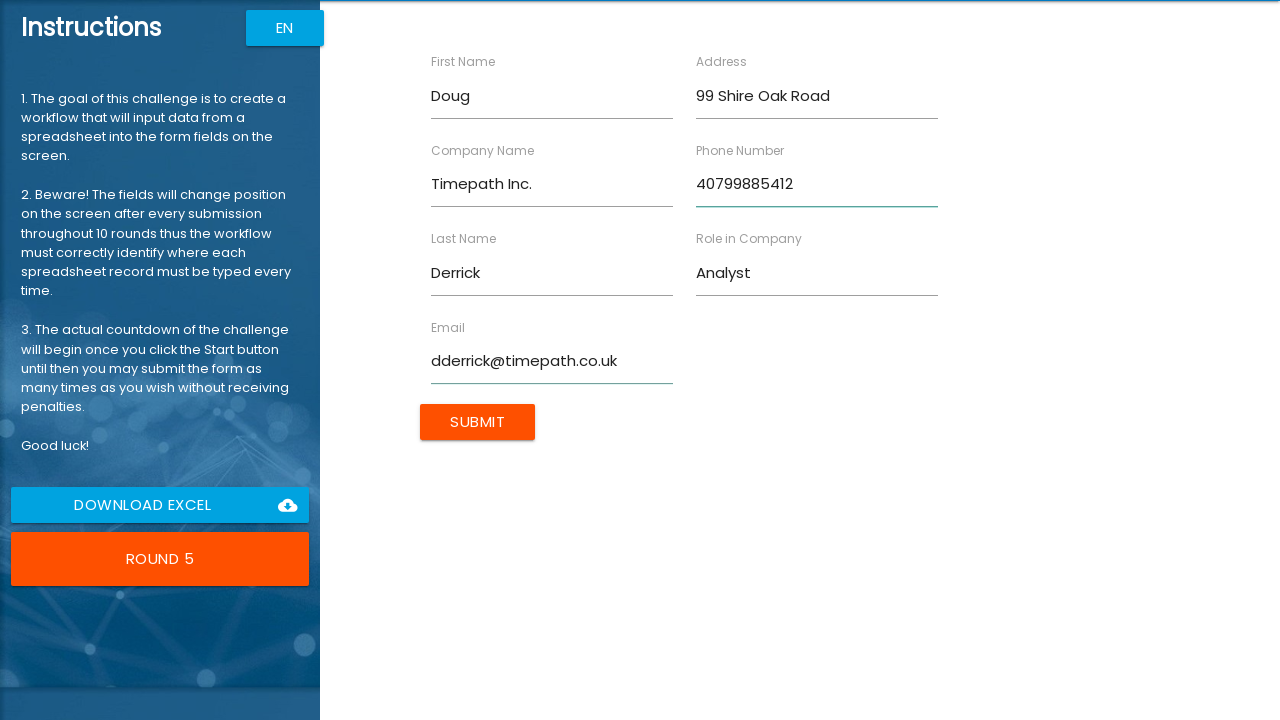

Submitted form for record: Doug Derrick at (478, 422) on xpath=//body/app-root[1]/div[2]/app-rpa1[1]/div[1]/div[2]/form[1]/input[1]
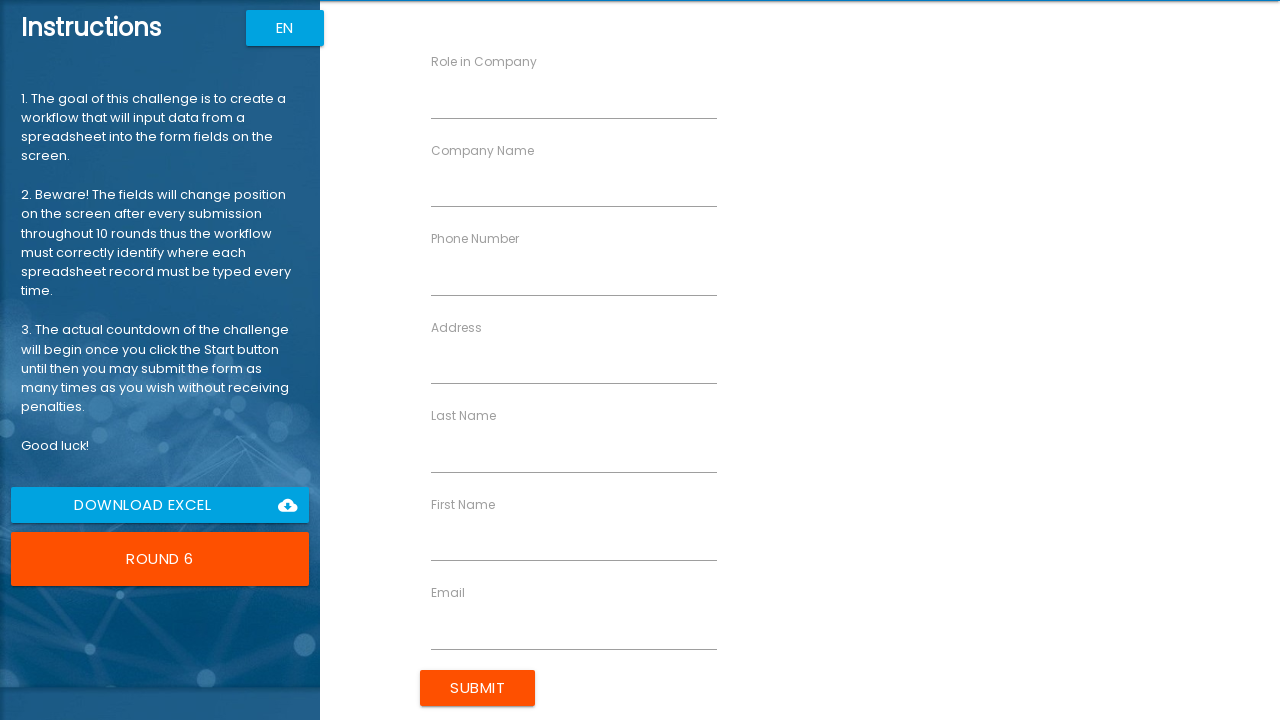

Filled first name field with 'Jessie' on [ng-reflect-name=labelFirstName]
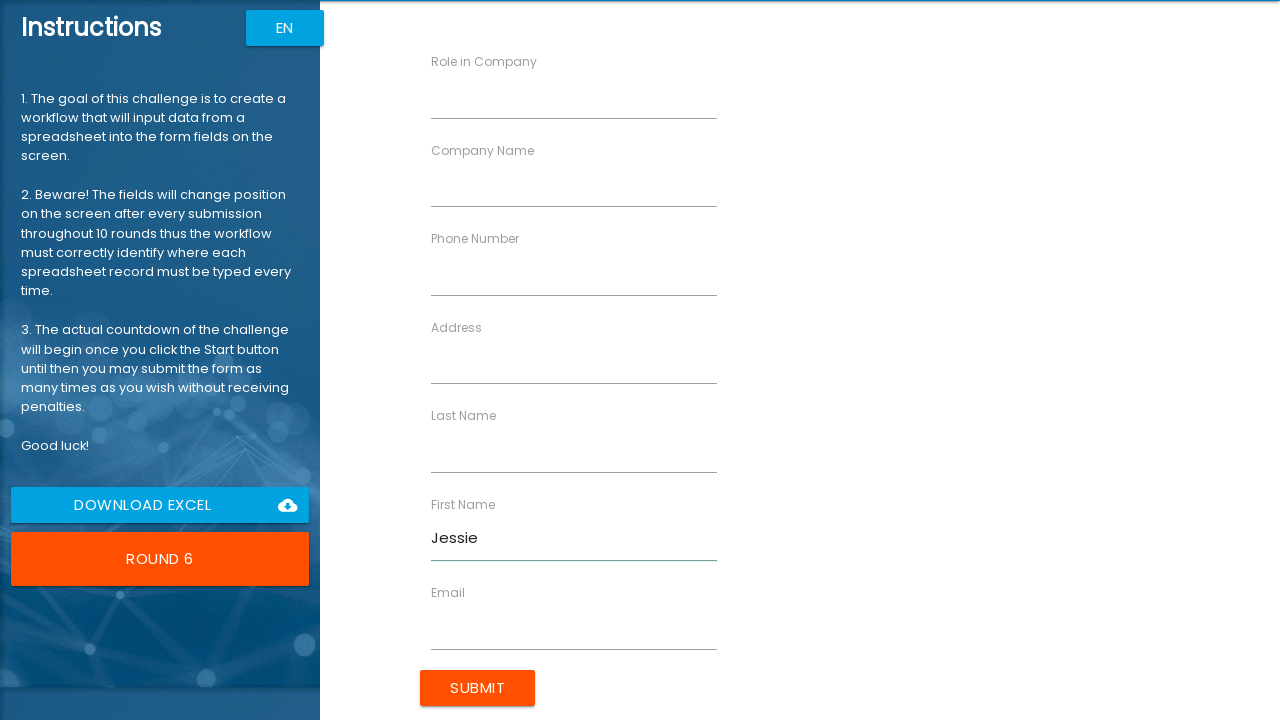

Filled last name field with 'Marlowe' on [ng-reflect-name=labelLastName]
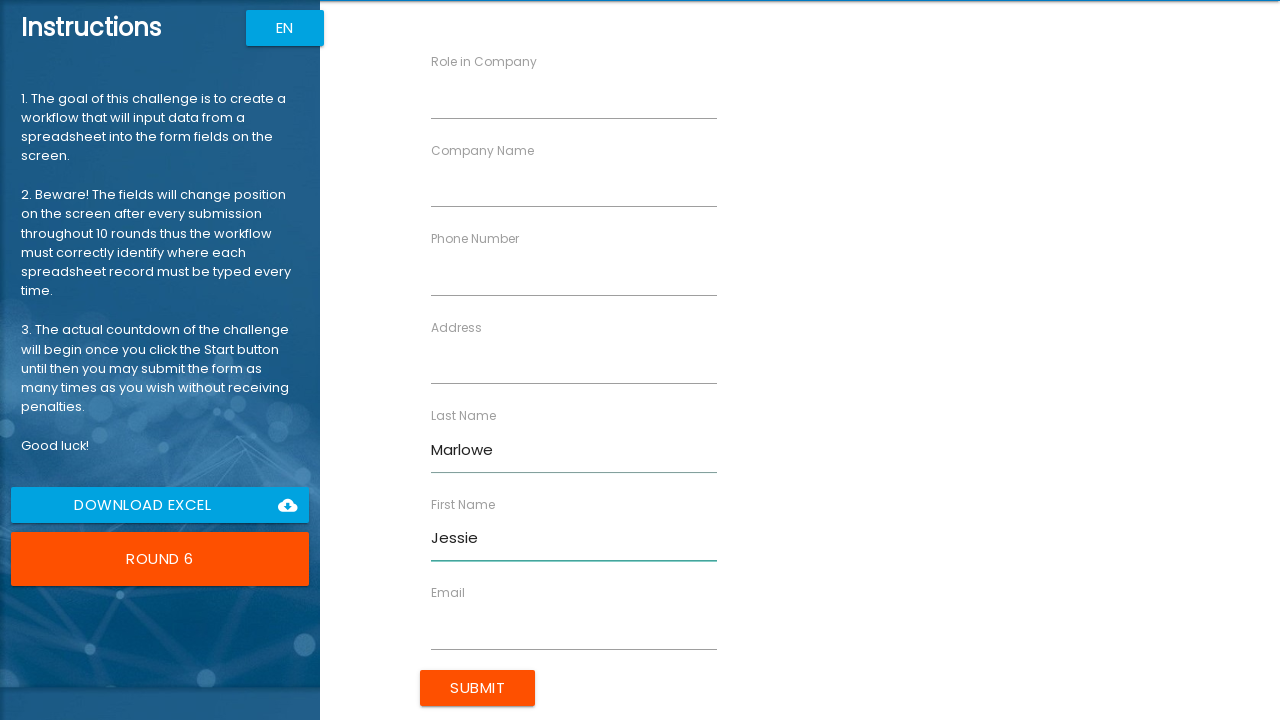

Filled company name field with 'Aperture Inc.' on [ng-reflect-name=labelCompanyName]
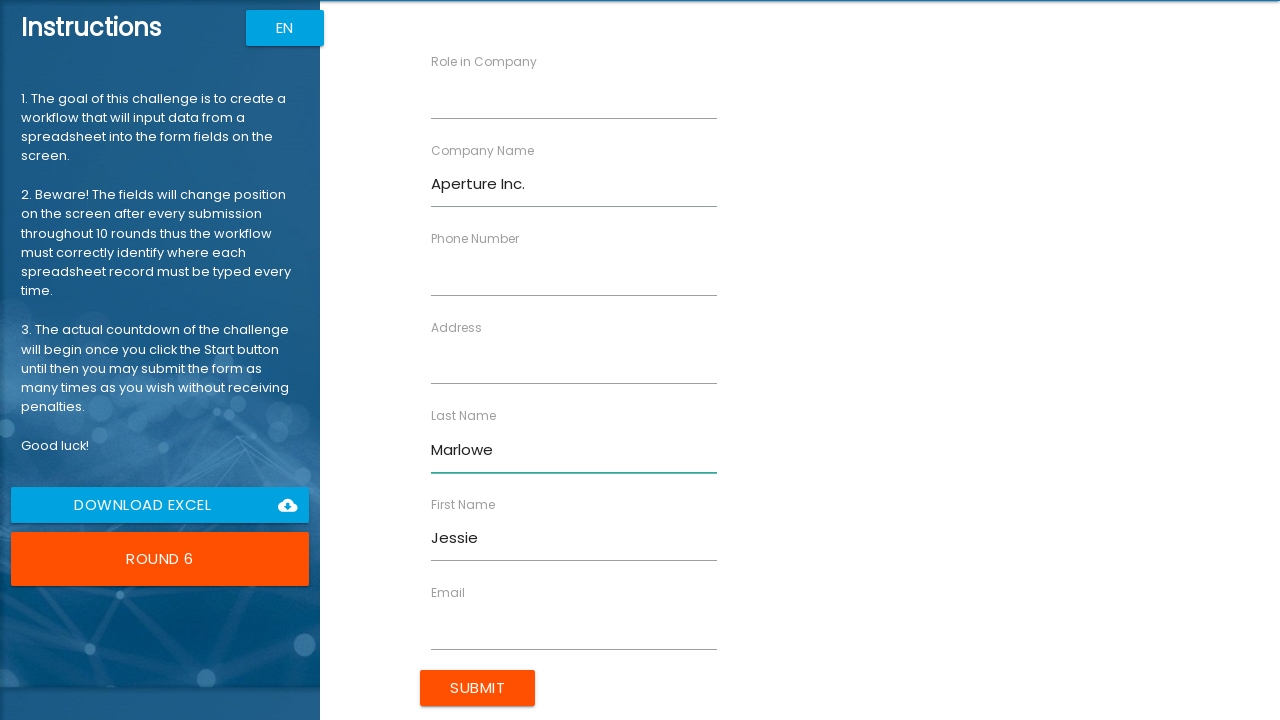

Filled role field with 'Scientist' on [ng-reflect-name=labelRole]
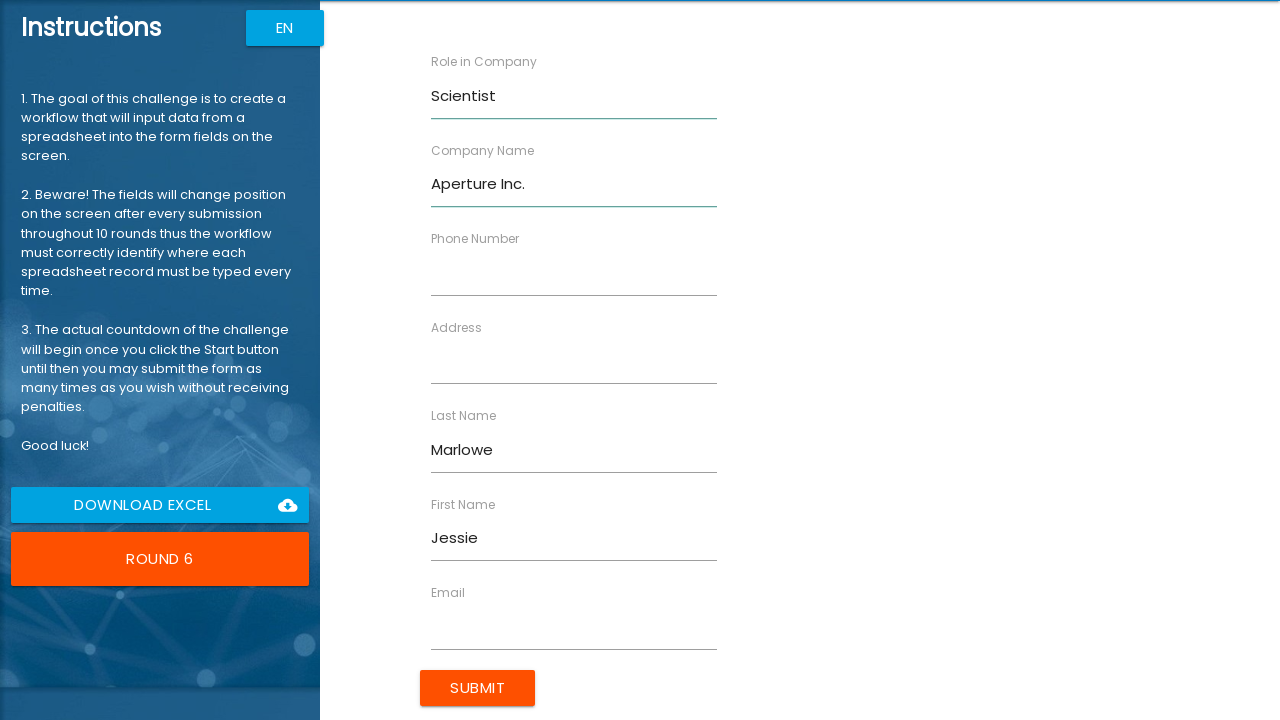

Filled address field with '27 Cheshire Street' on [ng-reflect-name=labelAddress]
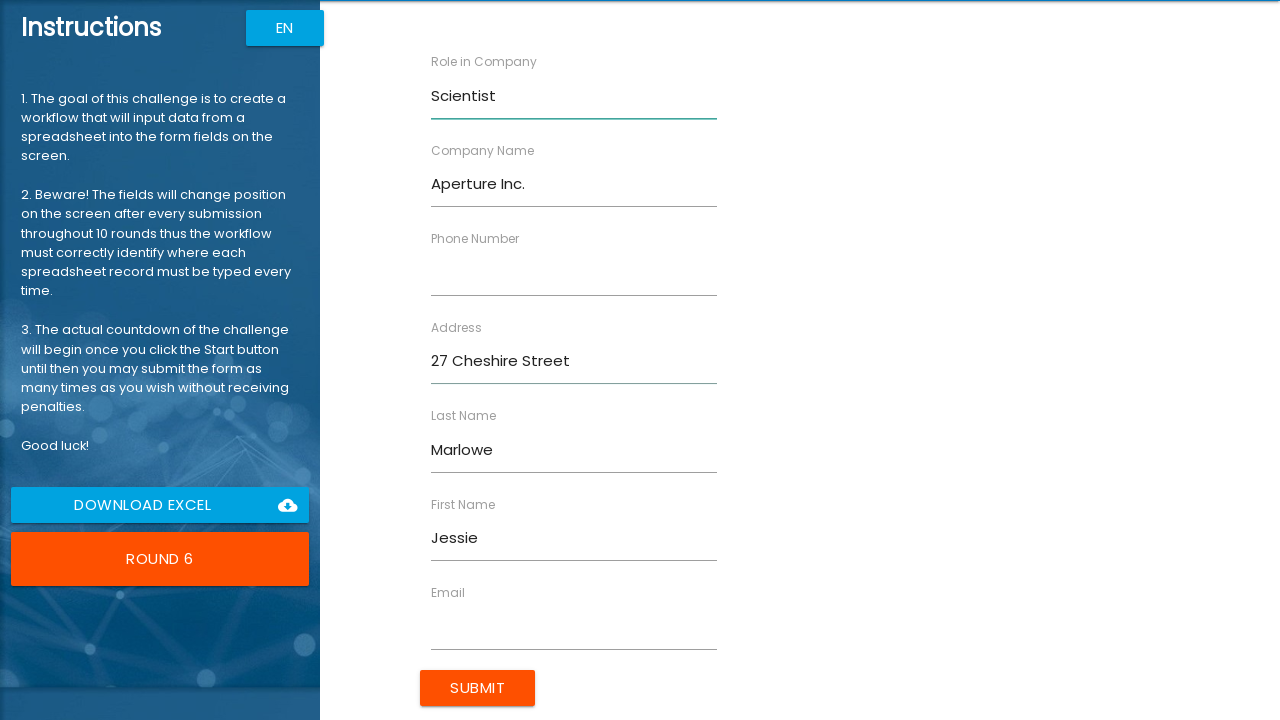

Filled email field with 'jmarlowe@aperture.us' on [ng-reflect-name=labelEmail]
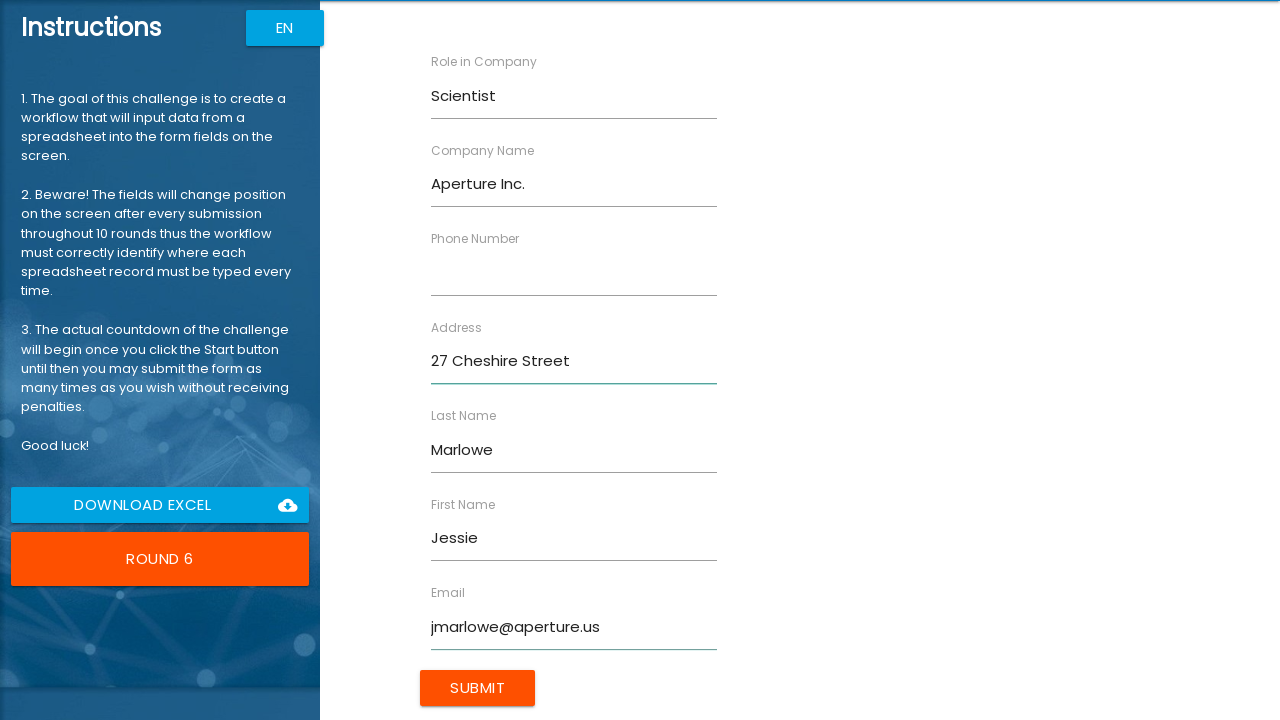

Filled phone field with '40733154268' on [ng-reflect-name=labelPhone]
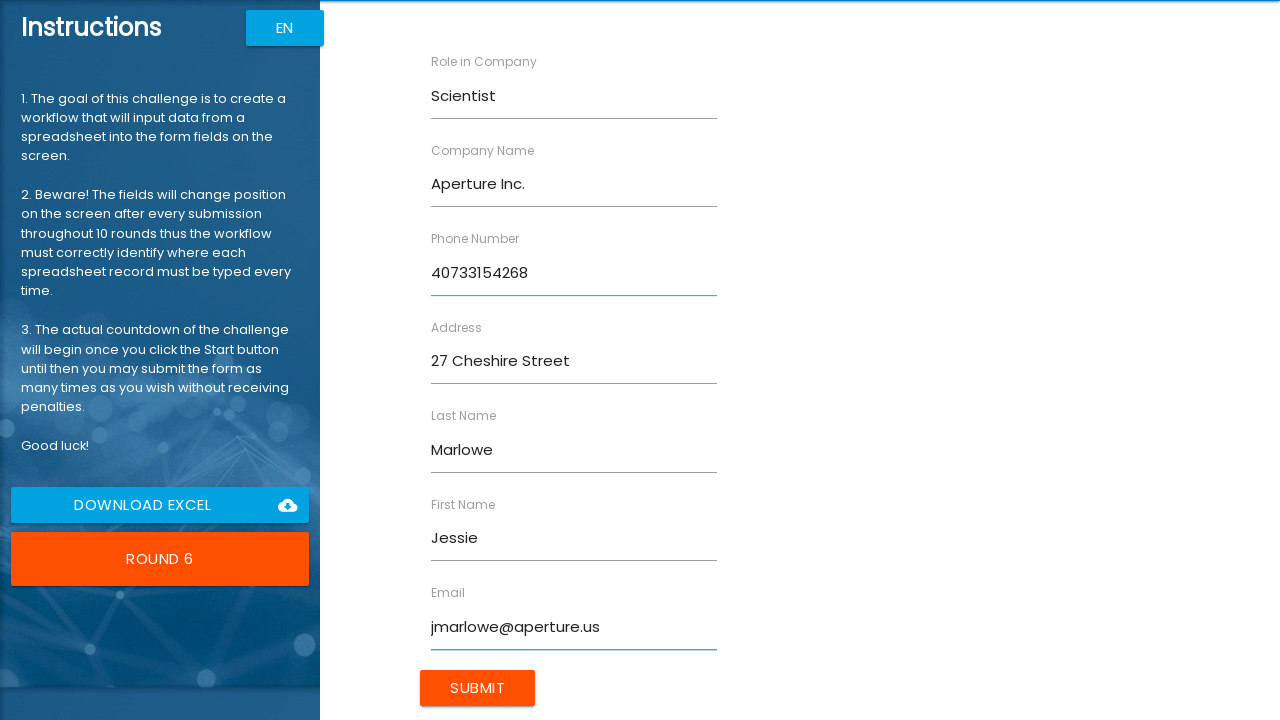

Submitted form for record: Jessie Marlowe at (478, 688) on xpath=//body/app-root[1]/div[2]/app-rpa1[1]/div[1]/div[2]/form[1]/input[1]
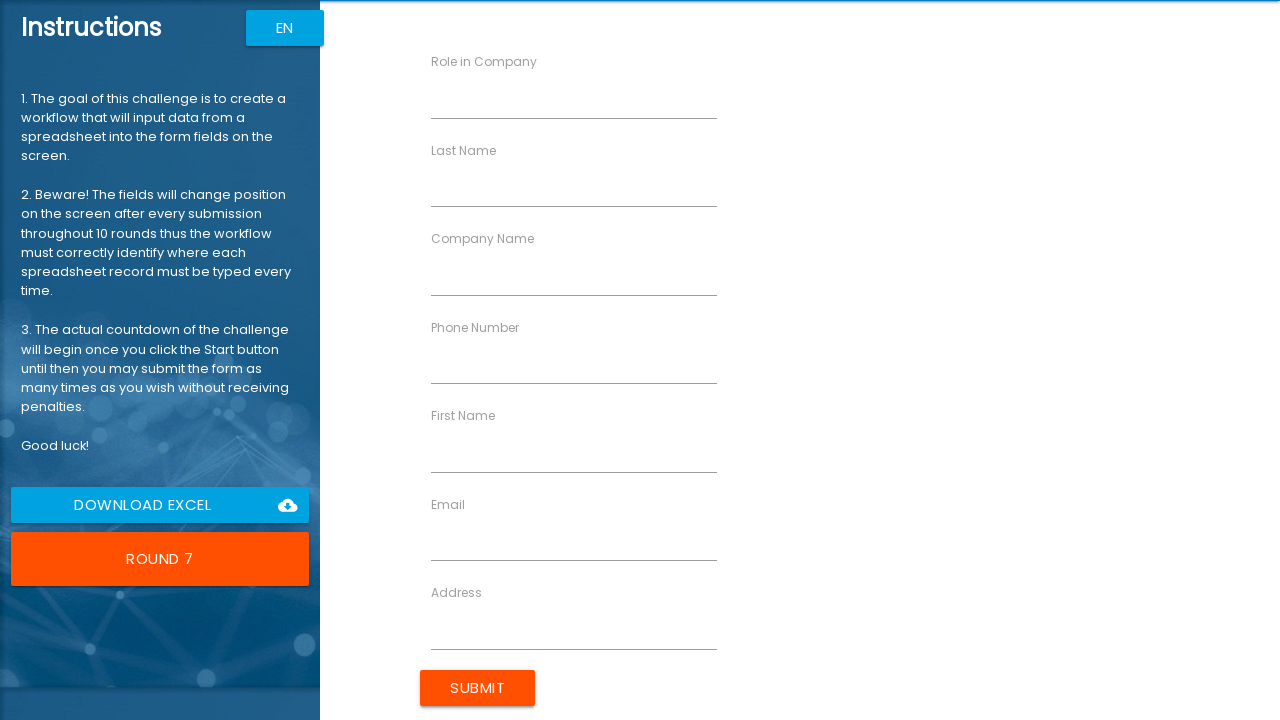

Filled first name field with 'Stan' on [ng-reflect-name=labelFirstName]
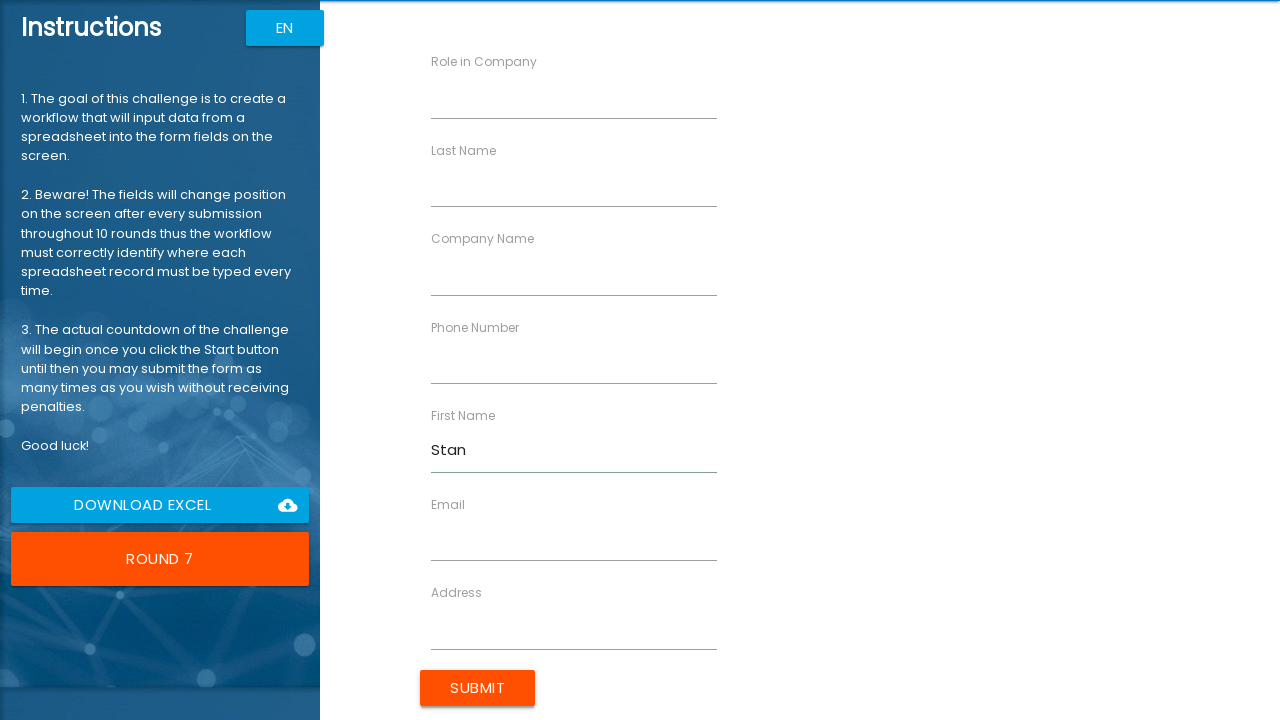

Filled last name field with 'Hamm' on [ng-reflect-name=labelLastName]
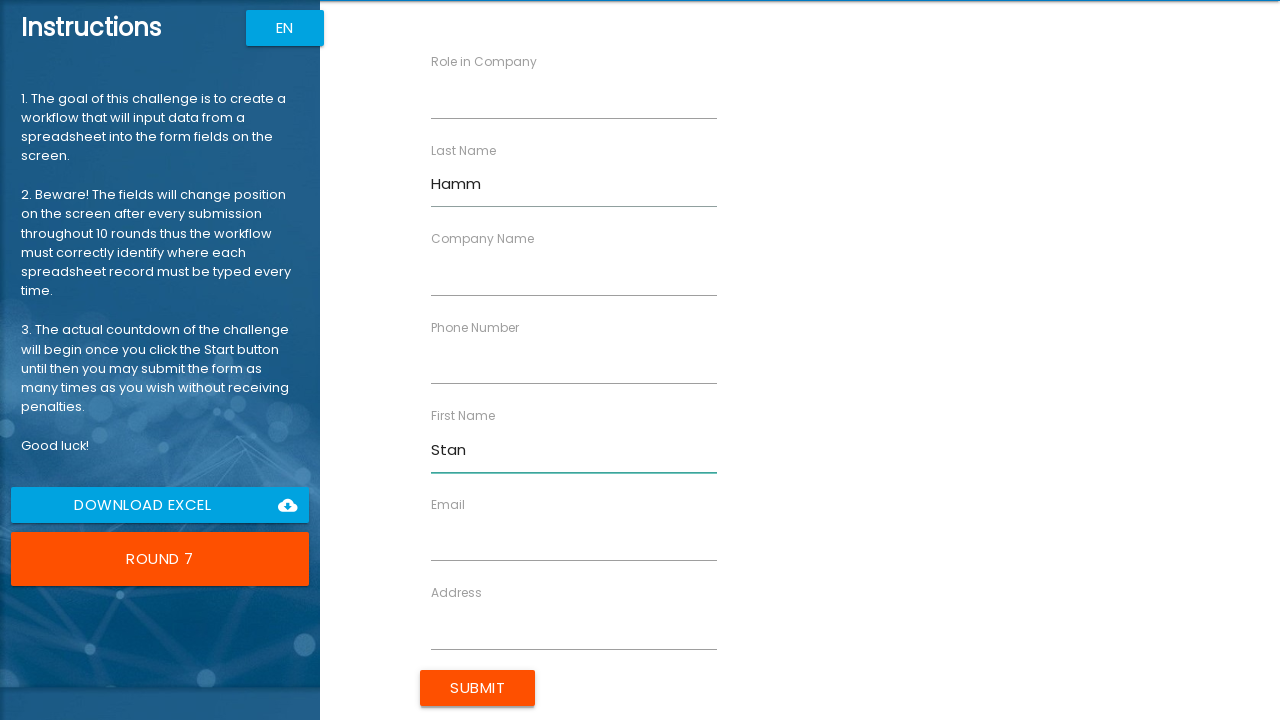

Filled company name field with 'Sugarwell' on [ng-reflect-name=labelCompanyName]
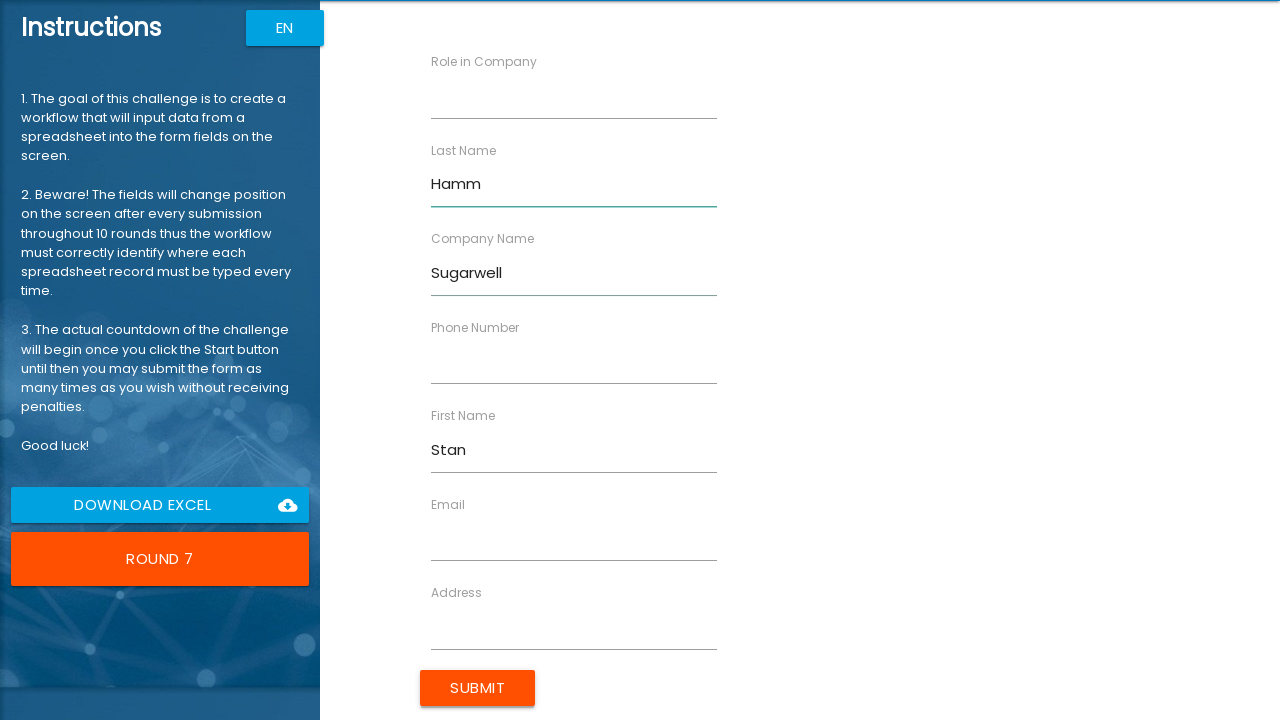

Filled role field with 'Advisor' on [ng-reflect-name=labelRole]
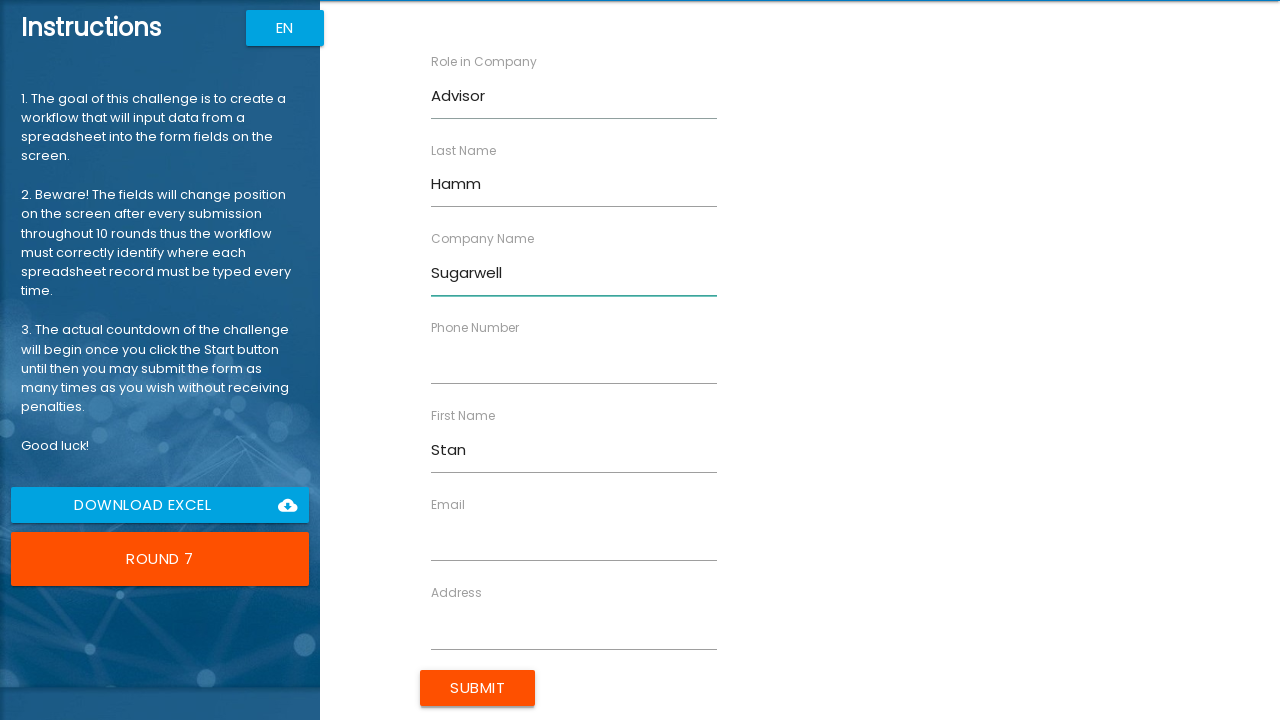

Filled address field with '10 Dam Road' on [ng-reflect-name=labelAddress]
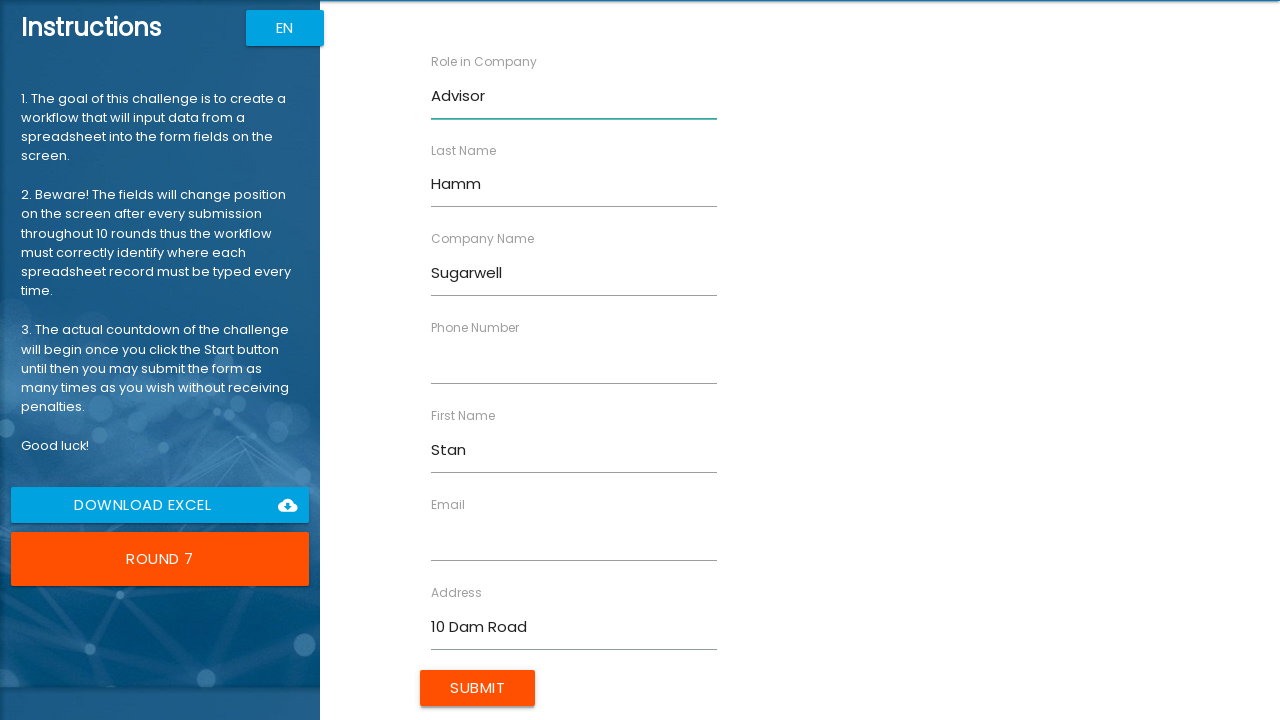

Filled email field with 'shamm@sugarwell.org' on [ng-reflect-name=labelEmail]
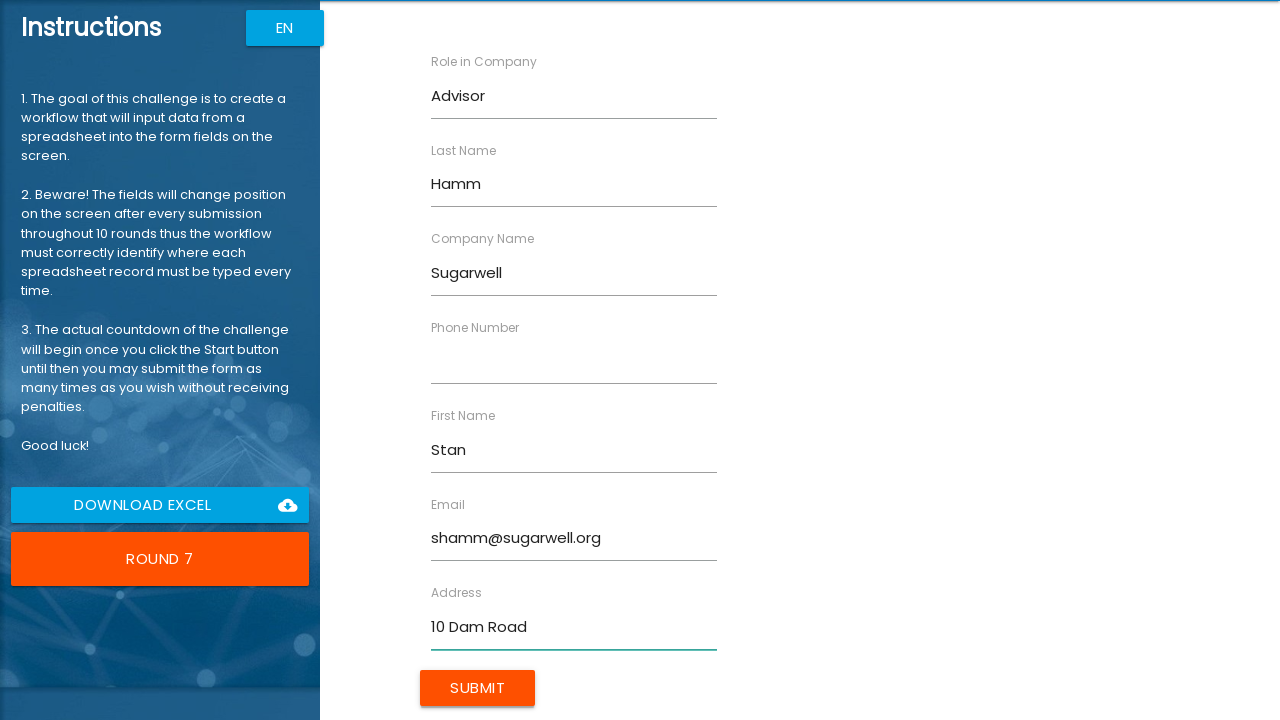

Filled phone field with '40712462257' on [ng-reflect-name=labelPhone]
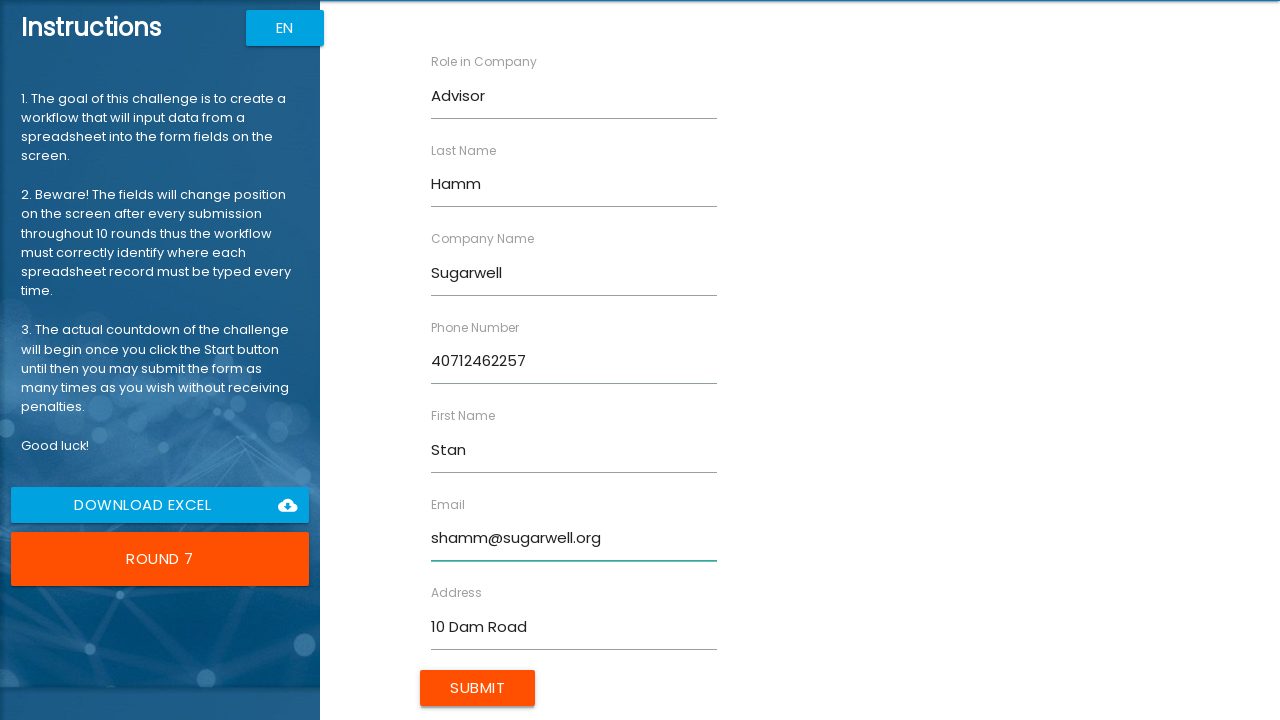

Submitted form for record: Stan Hamm at (478, 688) on xpath=//body/app-root[1]/div[2]/app-rpa1[1]/div[1]/div[2]/form[1]/input[1]
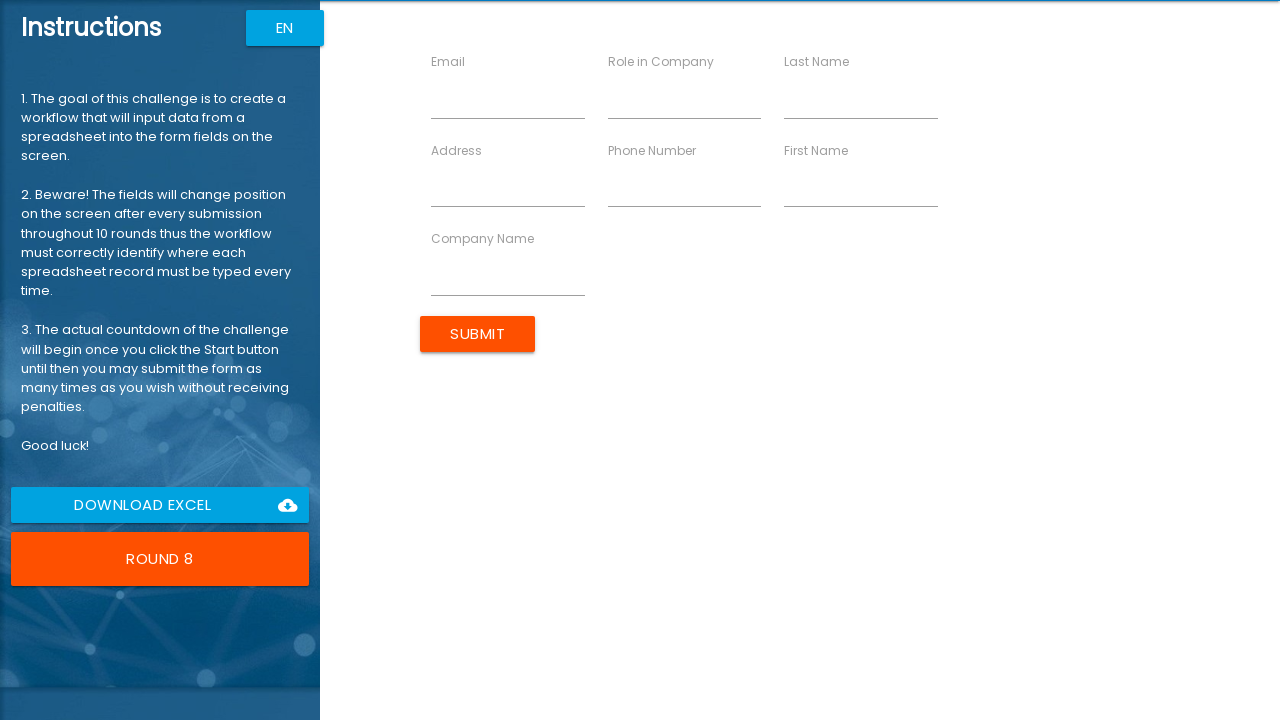

Filled first name field with 'Michelle' on [ng-reflect-name=labelFirstName]
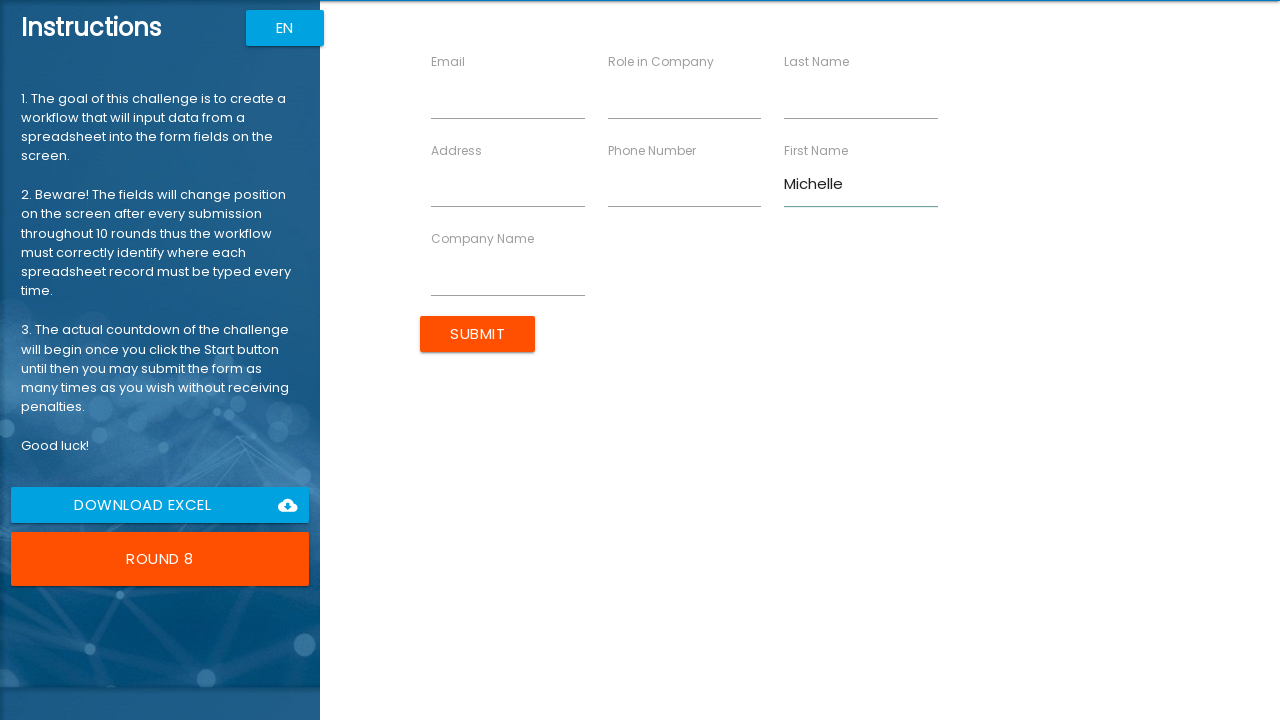

Filled last name field with 'Norton' on [ng-reflect-name=labelLastName]
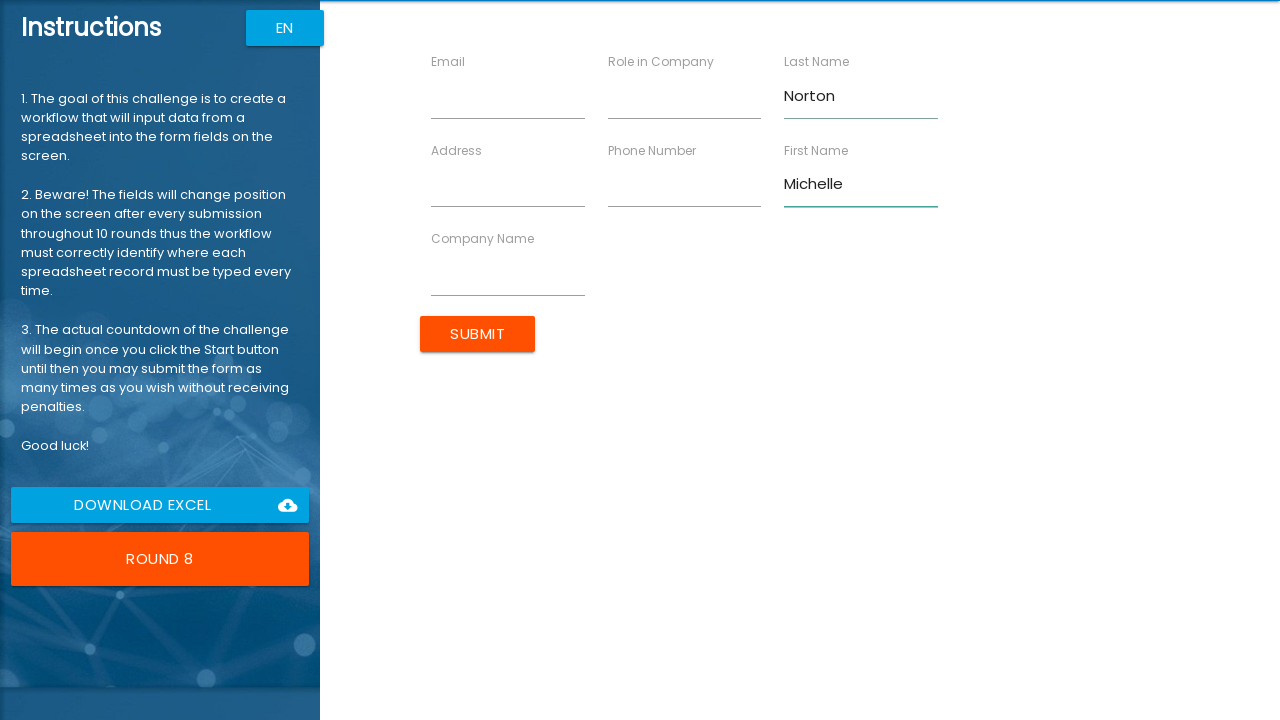

Filled company name field with 'Aperture Inc.' on [ng-reflect-name=labelCompanyName]
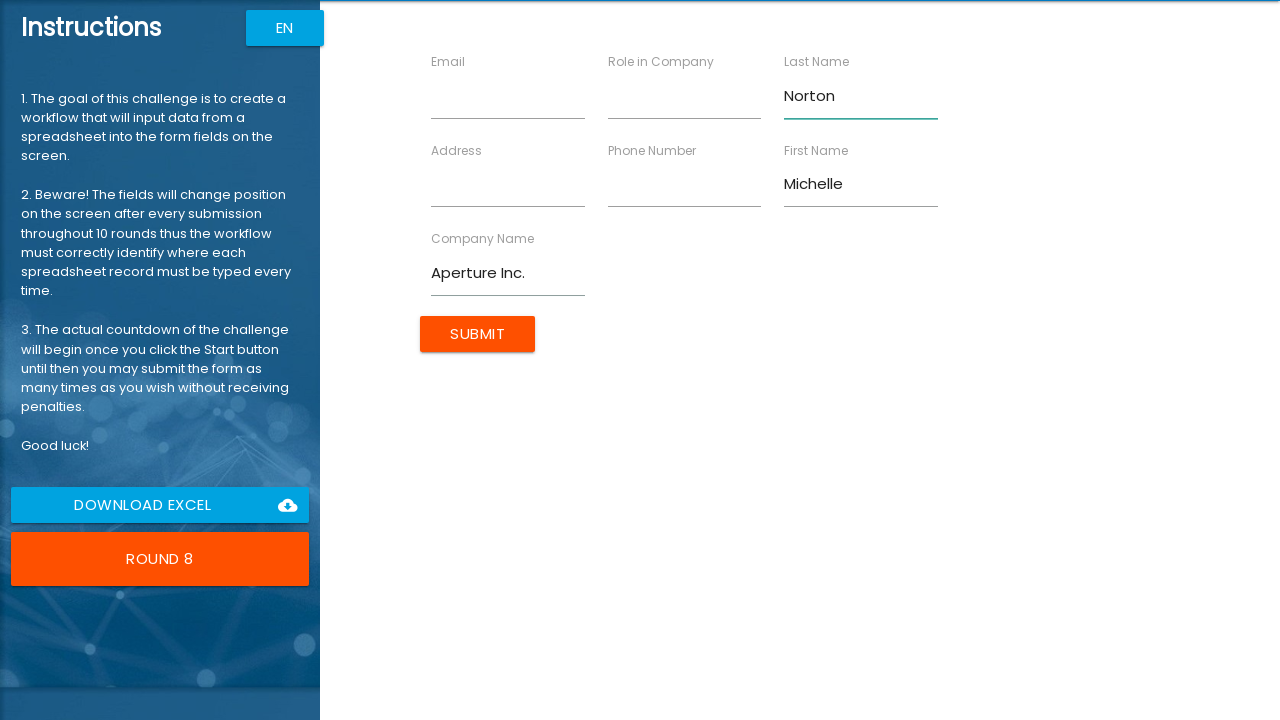

Filled role field with 'Scientist' on [ng-reflect-name=labelRole]
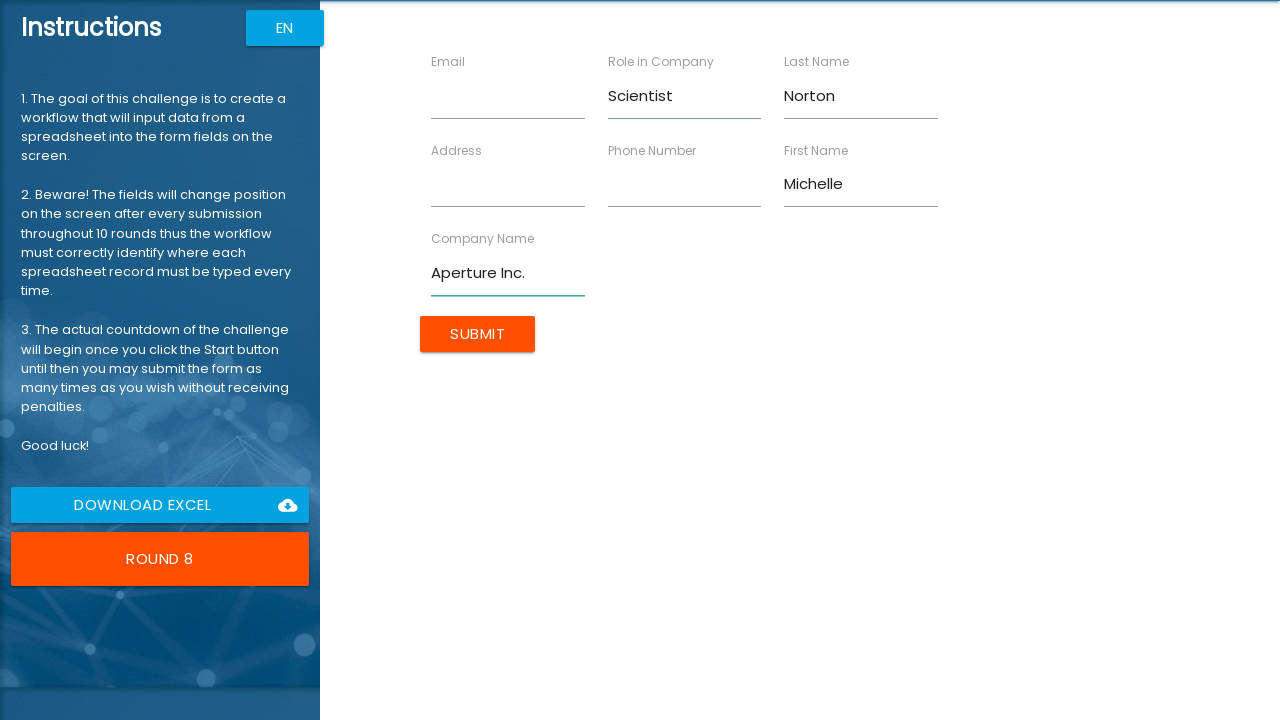

Filled address field with '13 White Rabbit Street' on [ng-reflect-name=labelAddress]
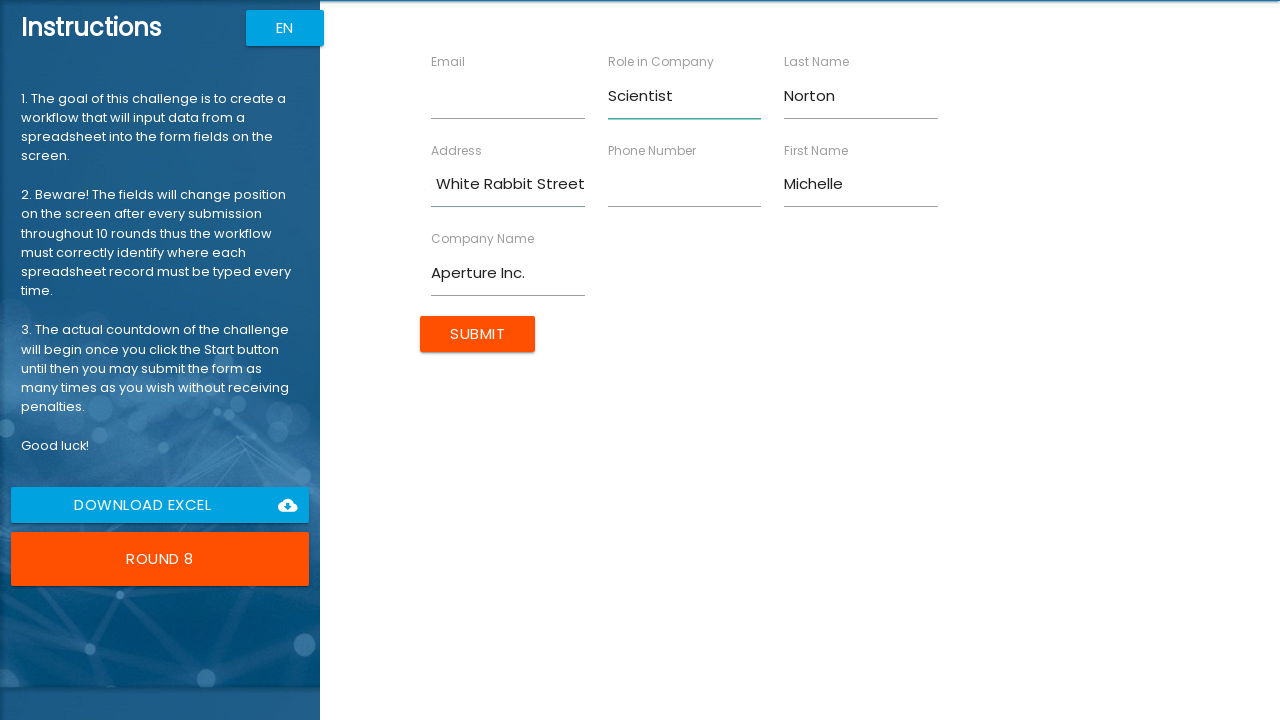

Filled email field with 'mnorton@aperture.us' on [ng-reflect-name=labelEmail]
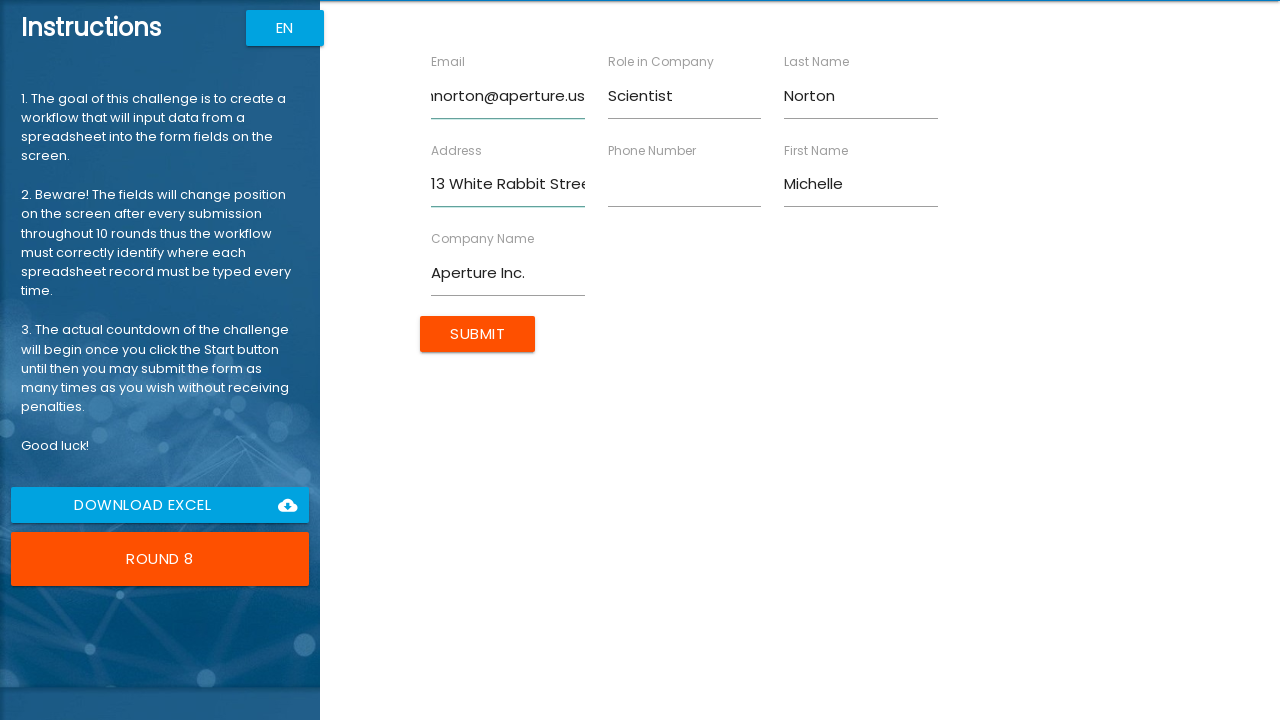

Filled phone field with '40731254562' on [ng-reflect-name=labelPhone]
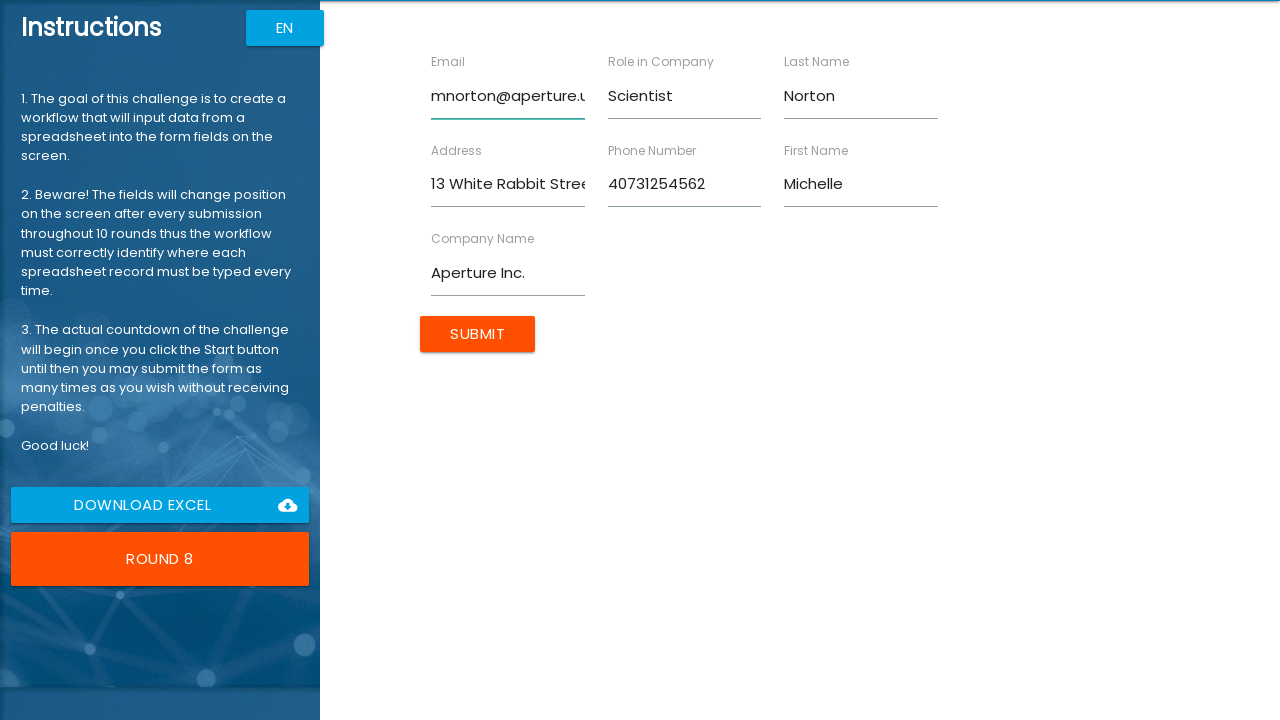

Submitted form for record: Michelle Norton at (478, 334) on xpath=//body/app-root[1]/div[2]/app-rpa1[1]/div[1]/div[2]/form[1]/input[1]
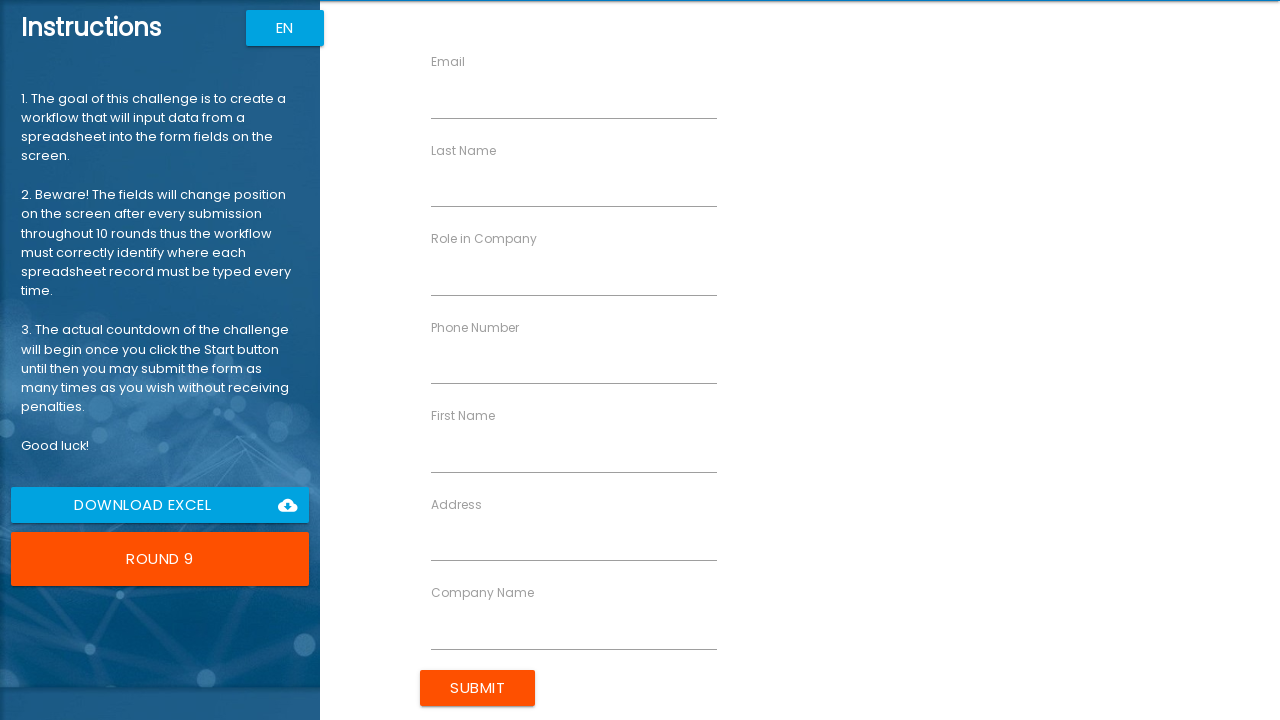

Filled first name field with 'Stacy' on [ng-reflect-name=labelFirstName]
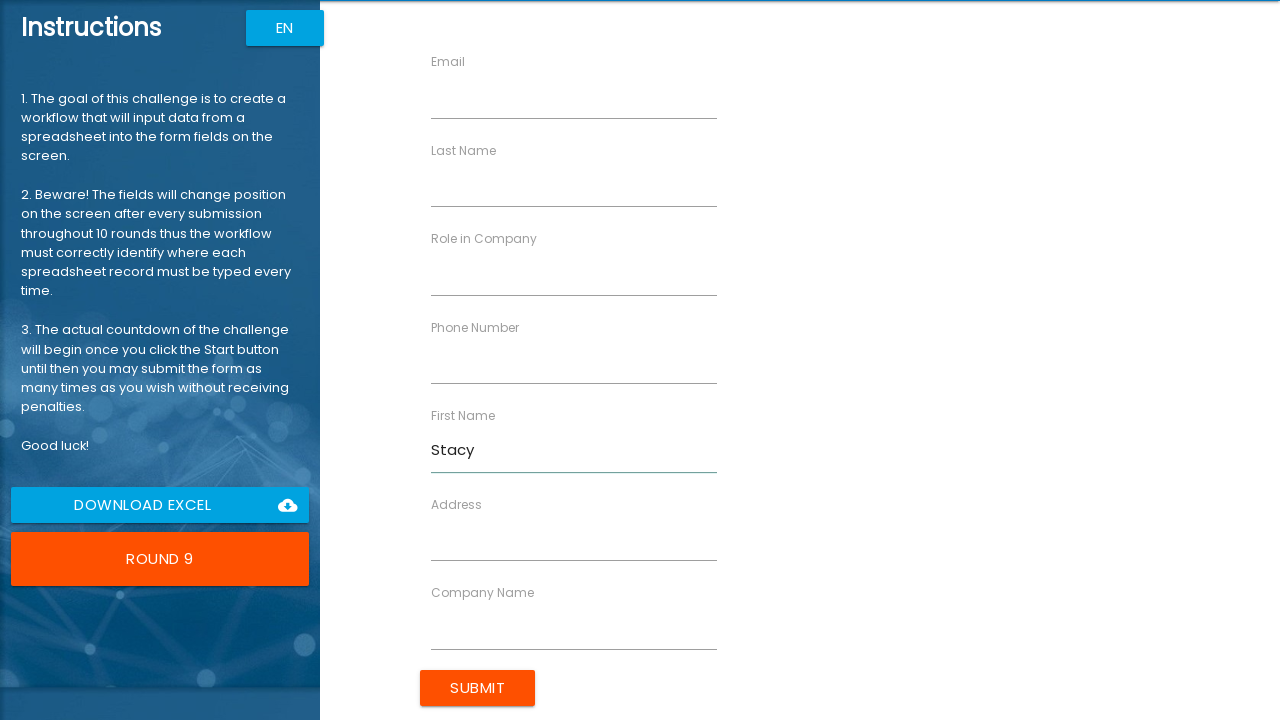

Filled last name field with 'Shelby' on [ng-reflect-name=labelLastName]
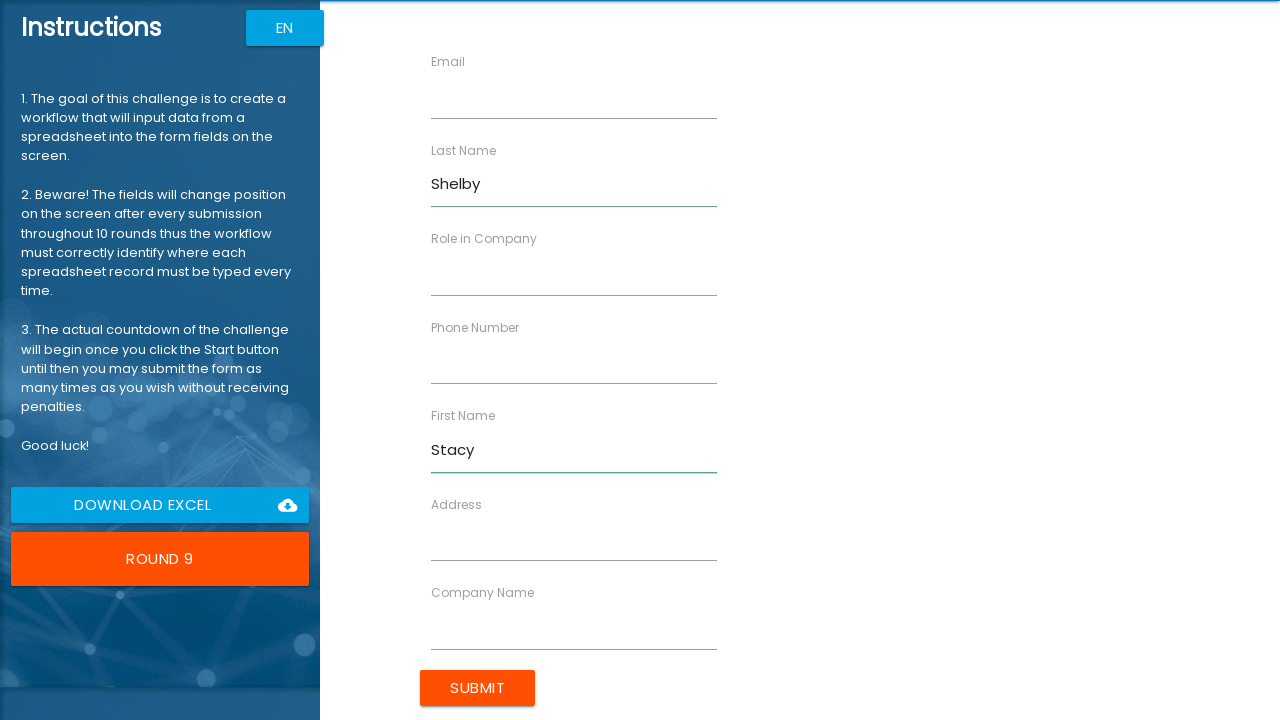

Filled company name field with 'TechDev' on [ng-reflect-name=labelCompanyName]
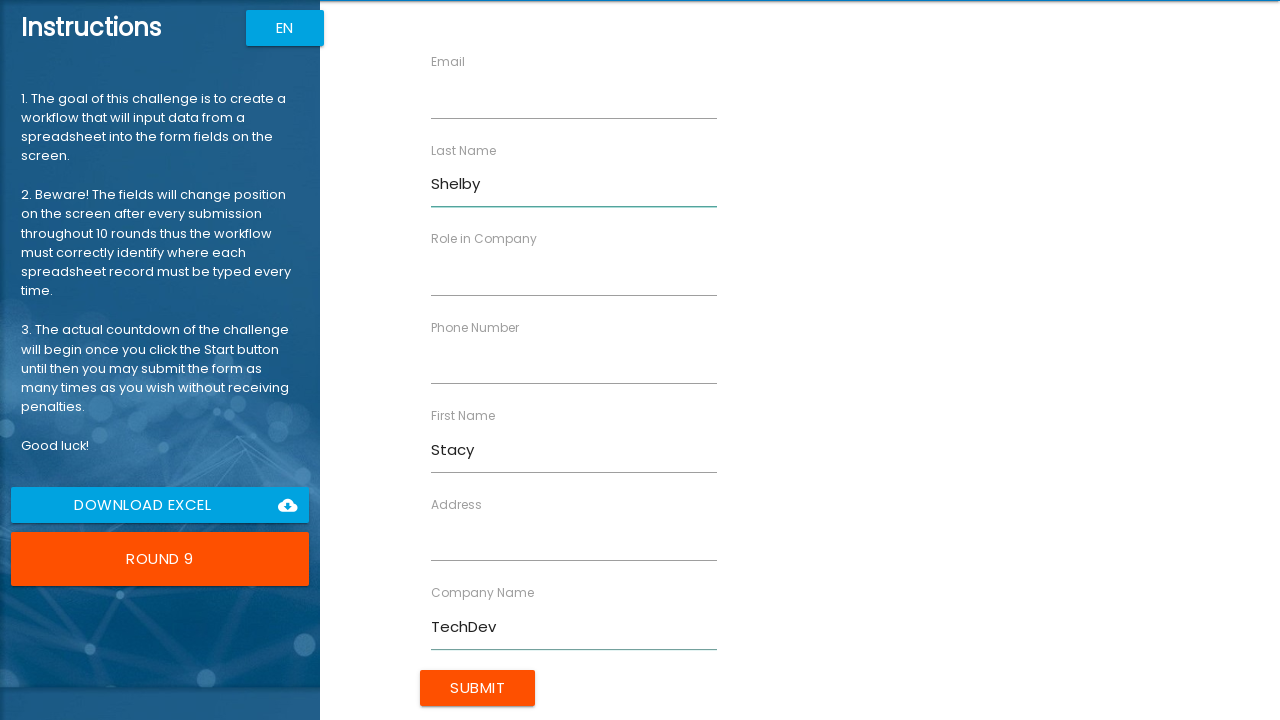

Filled role field with 'HR Manage' on [ng-reflect-name=labelRole]
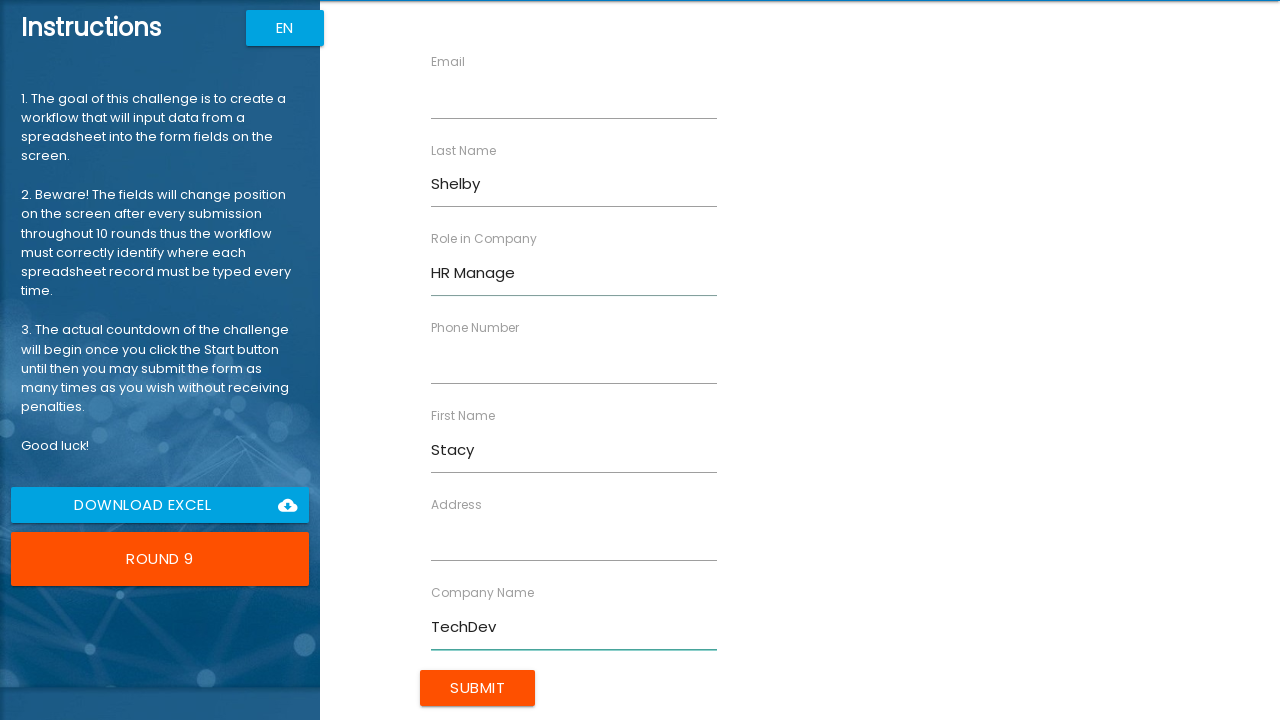

Filled address field with '19 Pineapple Boulevard' on [ng-reflect-name=labelAddress]
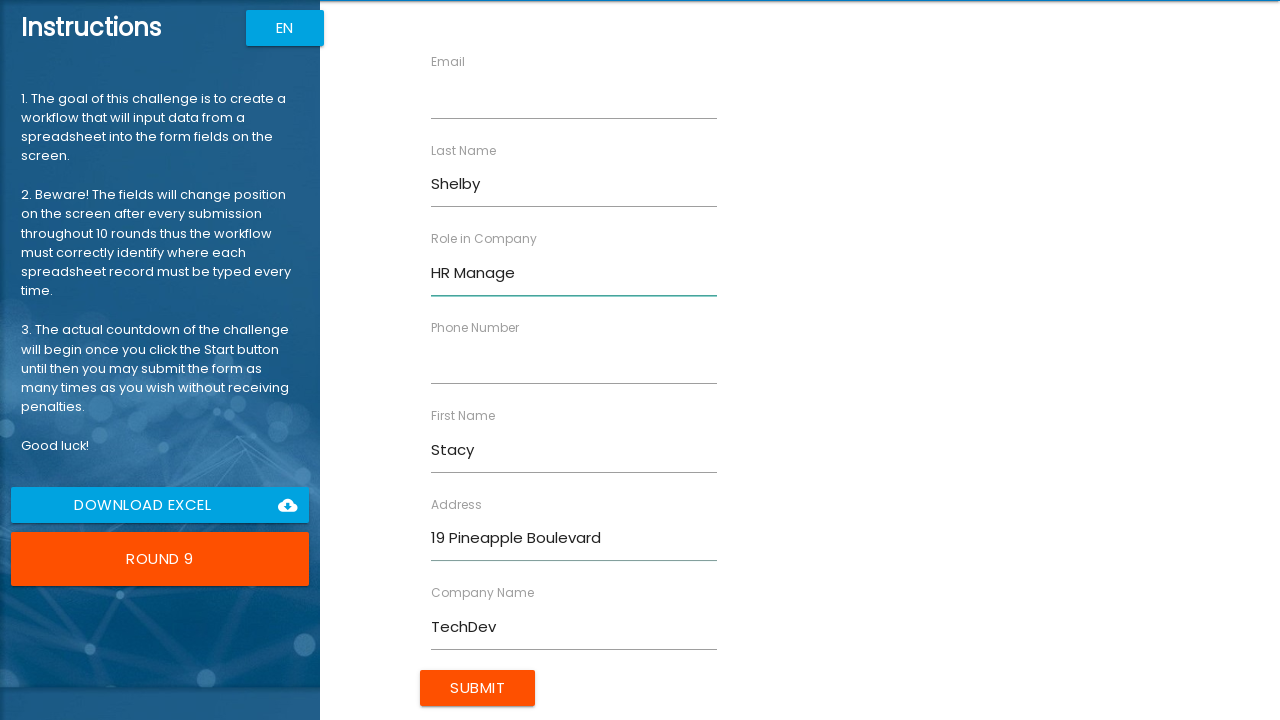

Filled email field with 'sshelby@techdev.com' on [ng-reflect-name=labelEmail]
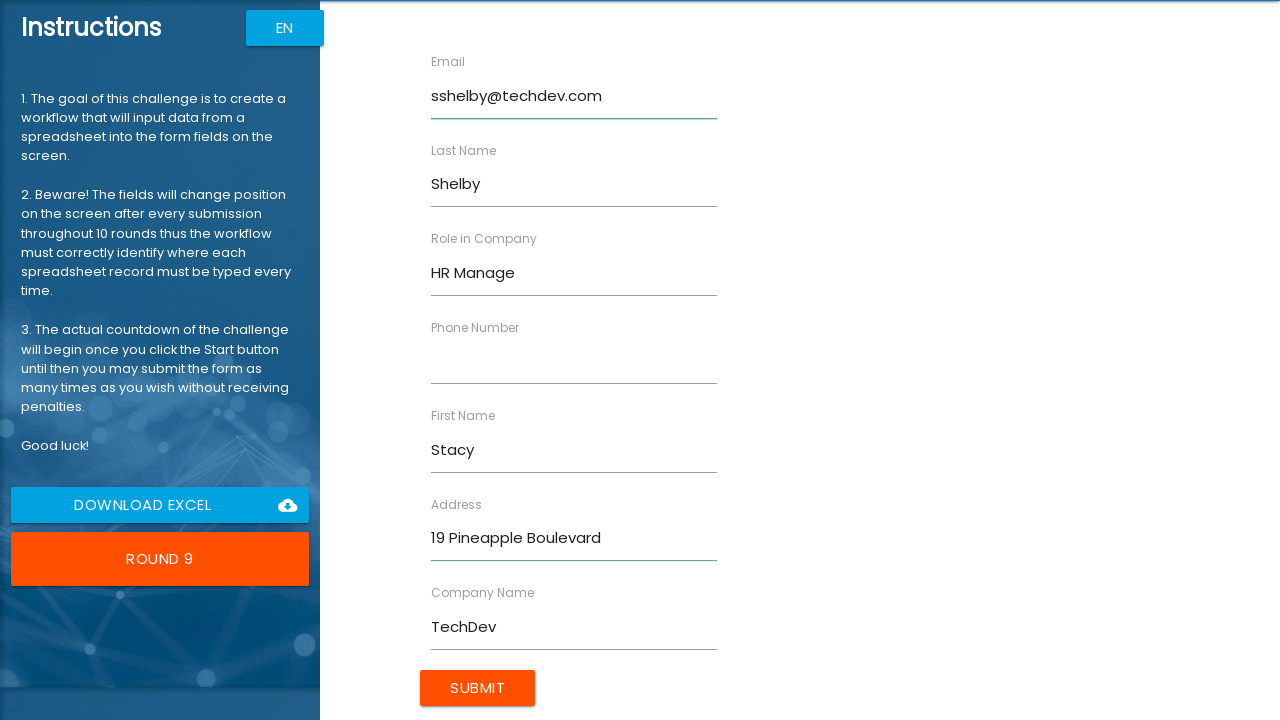

Filled phone field with '40741785214' on [ng-reflect-name=labelPhone]
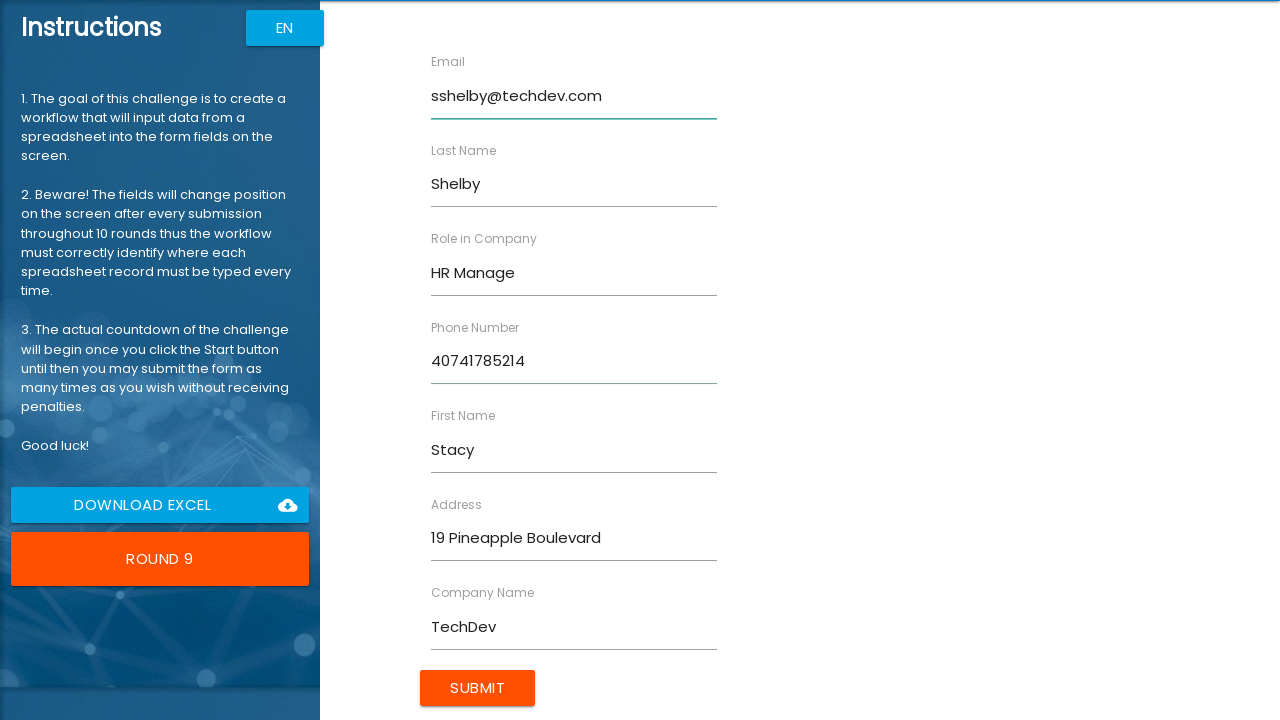

Submitted form for record: Stacy Shelby at (478, 688) on xpath=//body/app-root[1]/div[2]/app-rpa1[1]/div[1]/div[2]/form[1]/input[1]
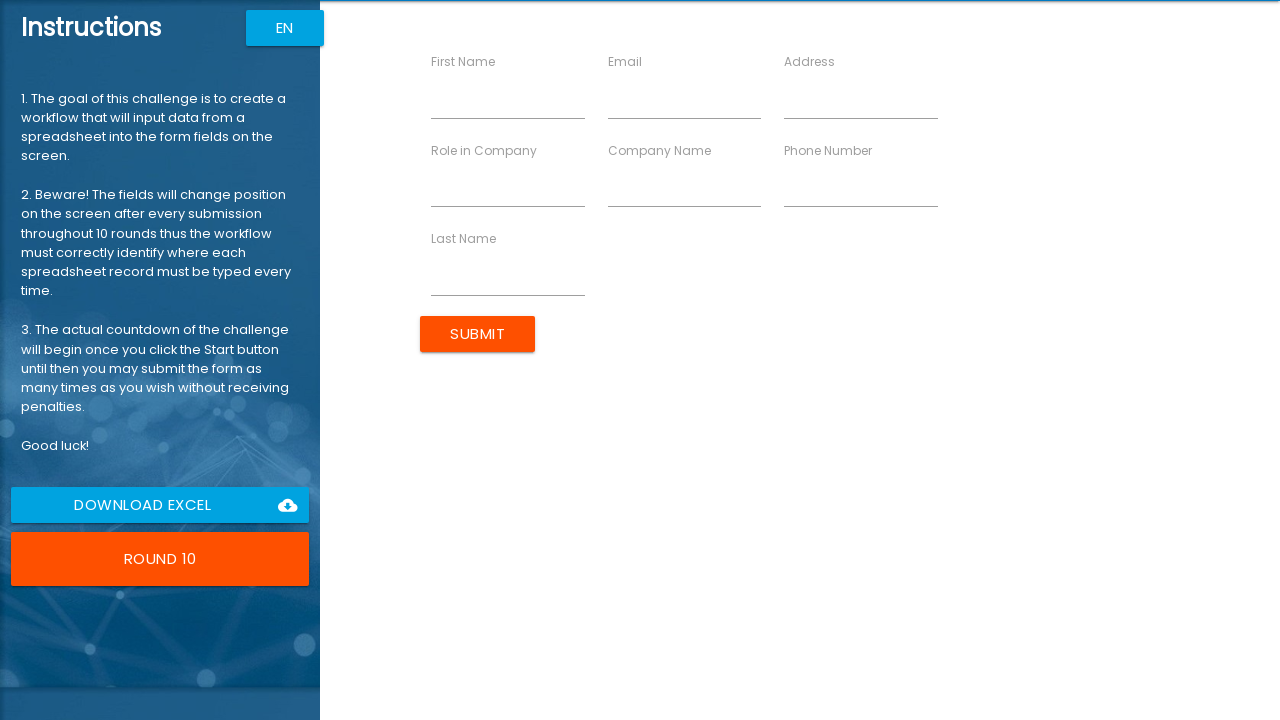

Filled first name field with 'Lara' on [ng-reflect-name=labelFirstName]
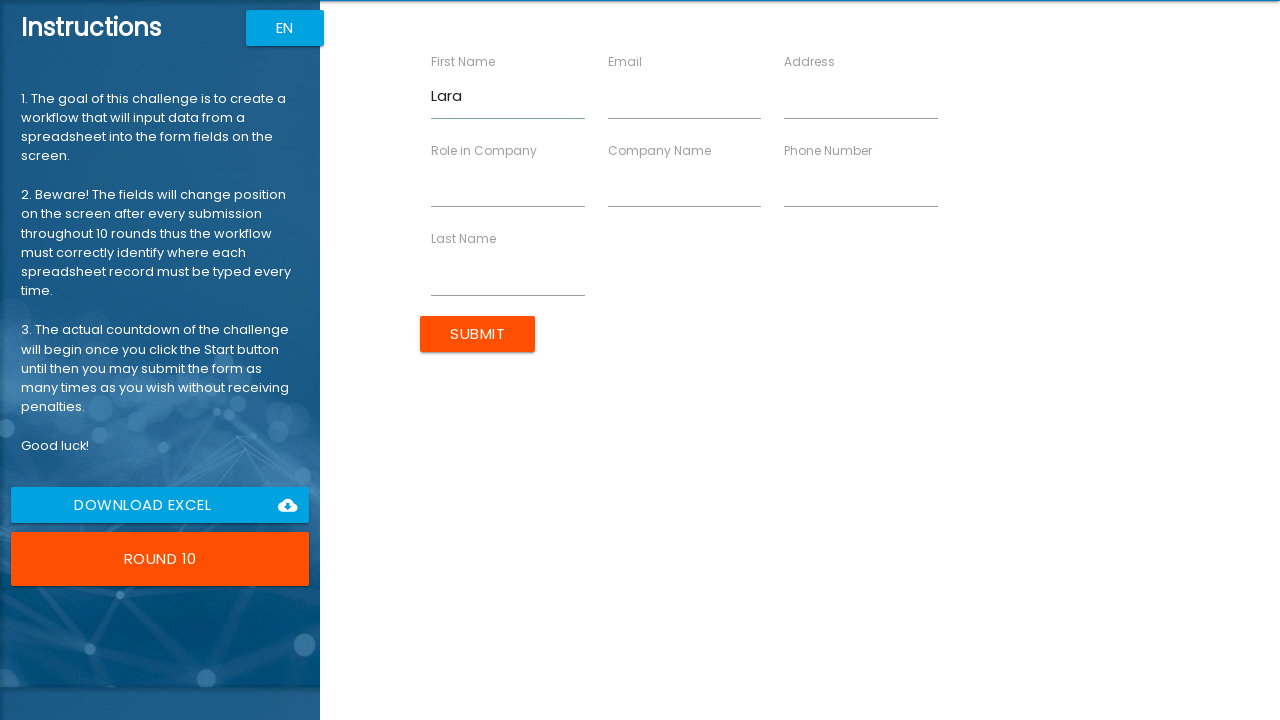

Filled last name field with 'Palmer' on [ng-reflect-name=labelLastName]
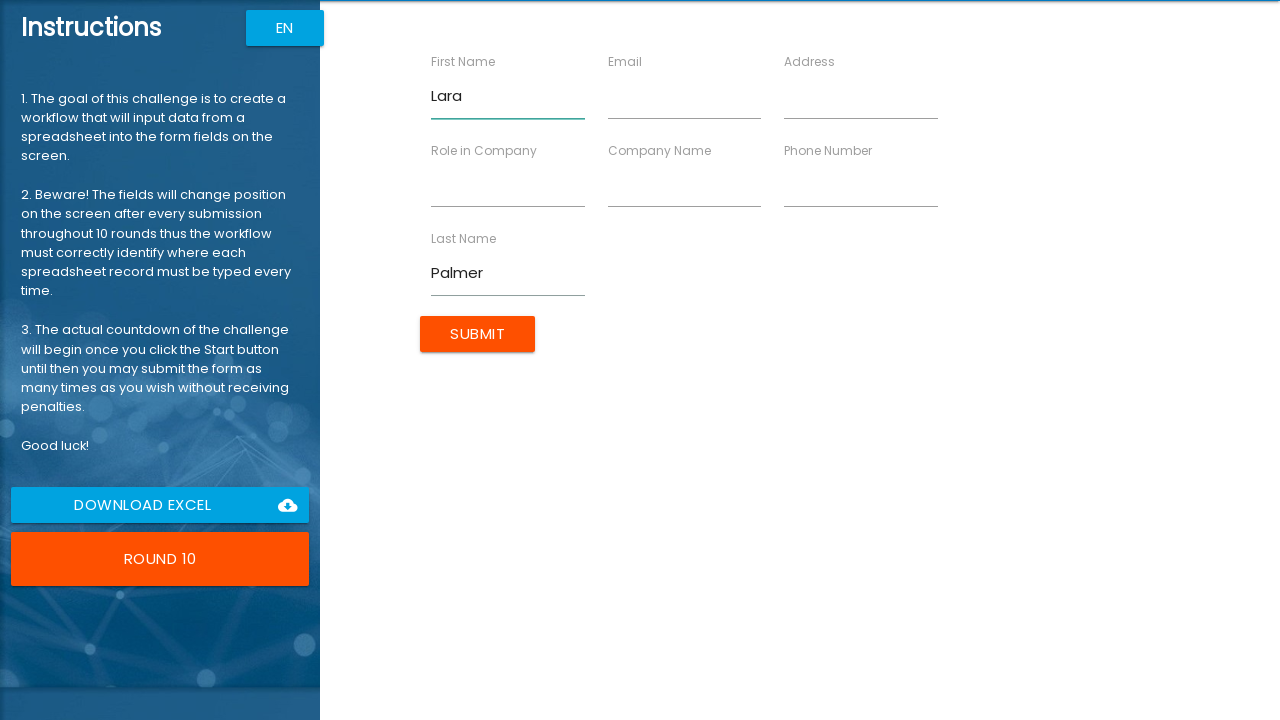

Filled company name field with 'Timepath Inc.' on [ng-reflect-name=labelCompanyName]
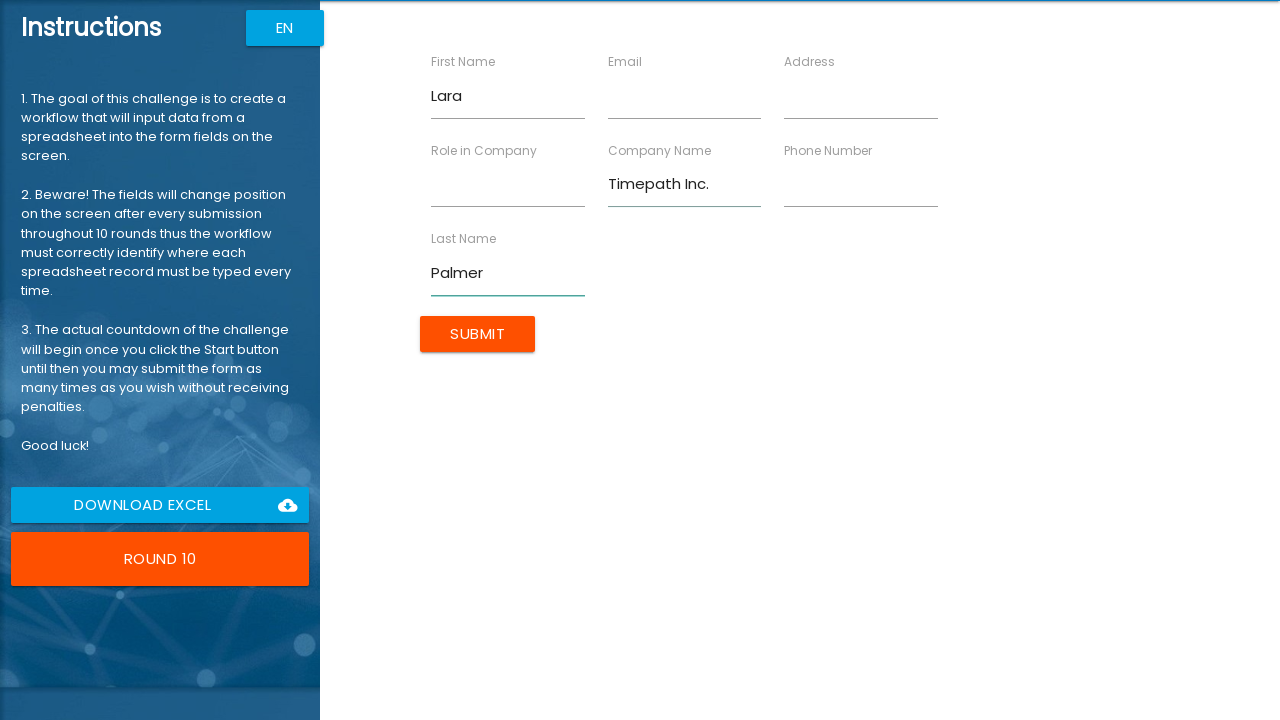

Filled role field with 'Programmer' on [ng-reflect-name=labelRole]
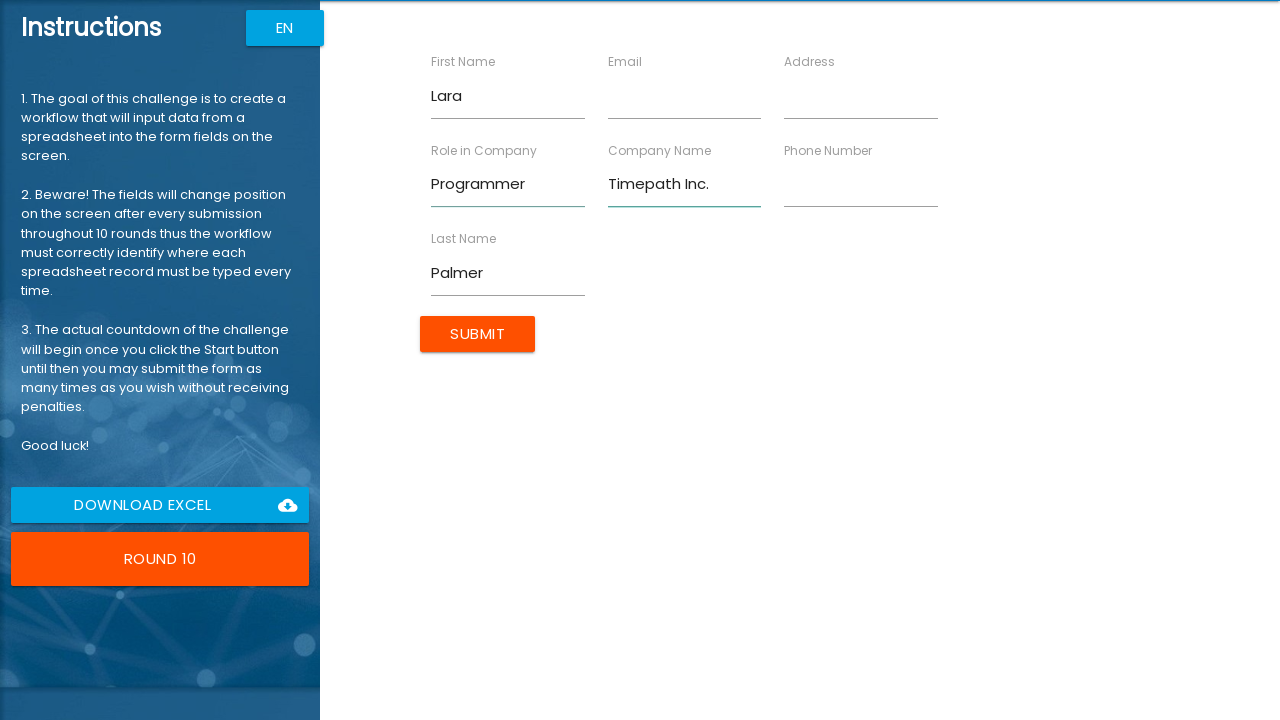

Filled address field with '87 Orange Street' on [ng-reflect-name=labelAddress]
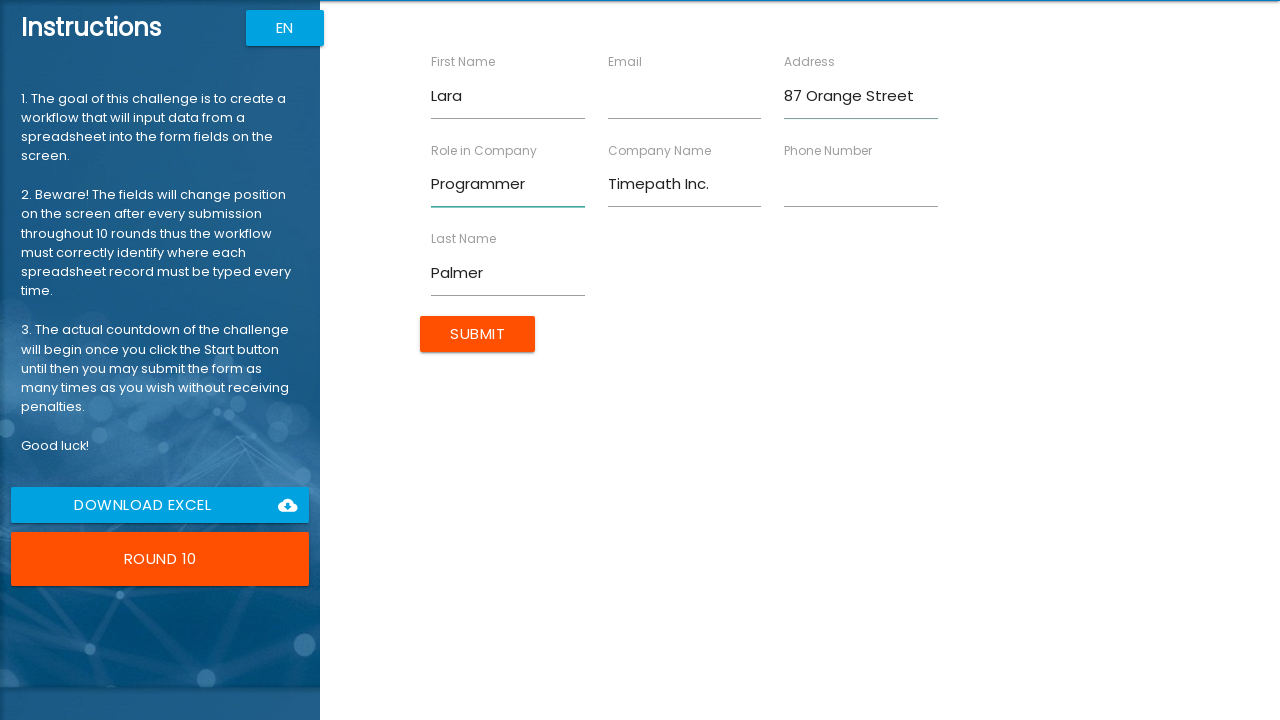

Filled email field with 'lpalmer@timepath.co.uk' on [ng-reflect-name=labelEmail]
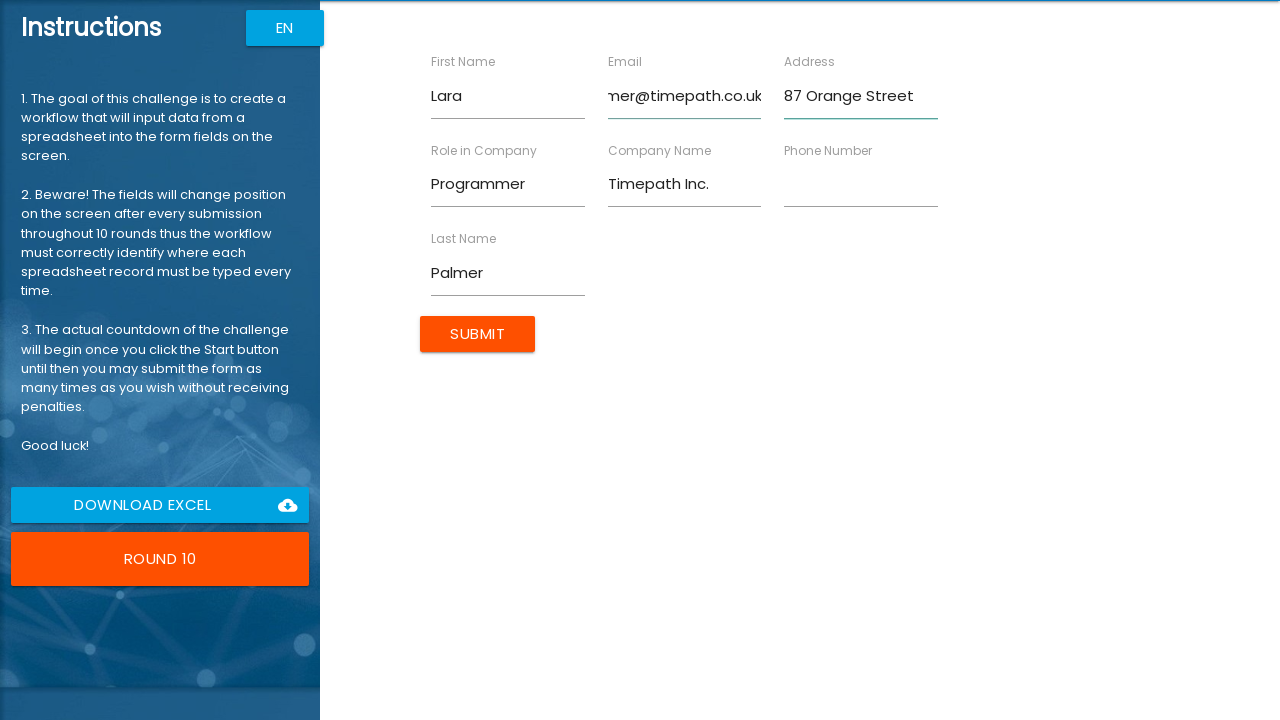

Filled phone field with '40731653845' on [ng-reflect-name=labelPhone]
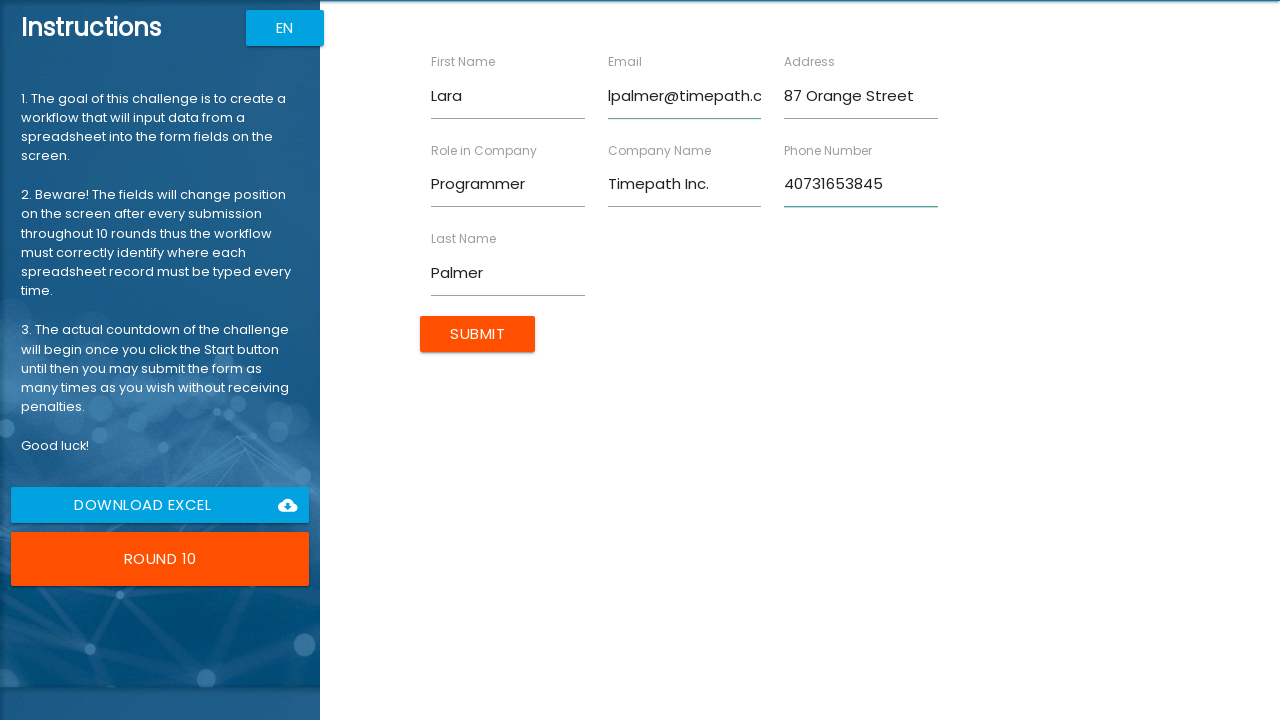

Submitted form for record: Lara Palmer at (478, 334) on xpath=//body/app-root[1]/div[2]/app-rpa1[1]/div[1]/div[2]/form[1]/input[1]
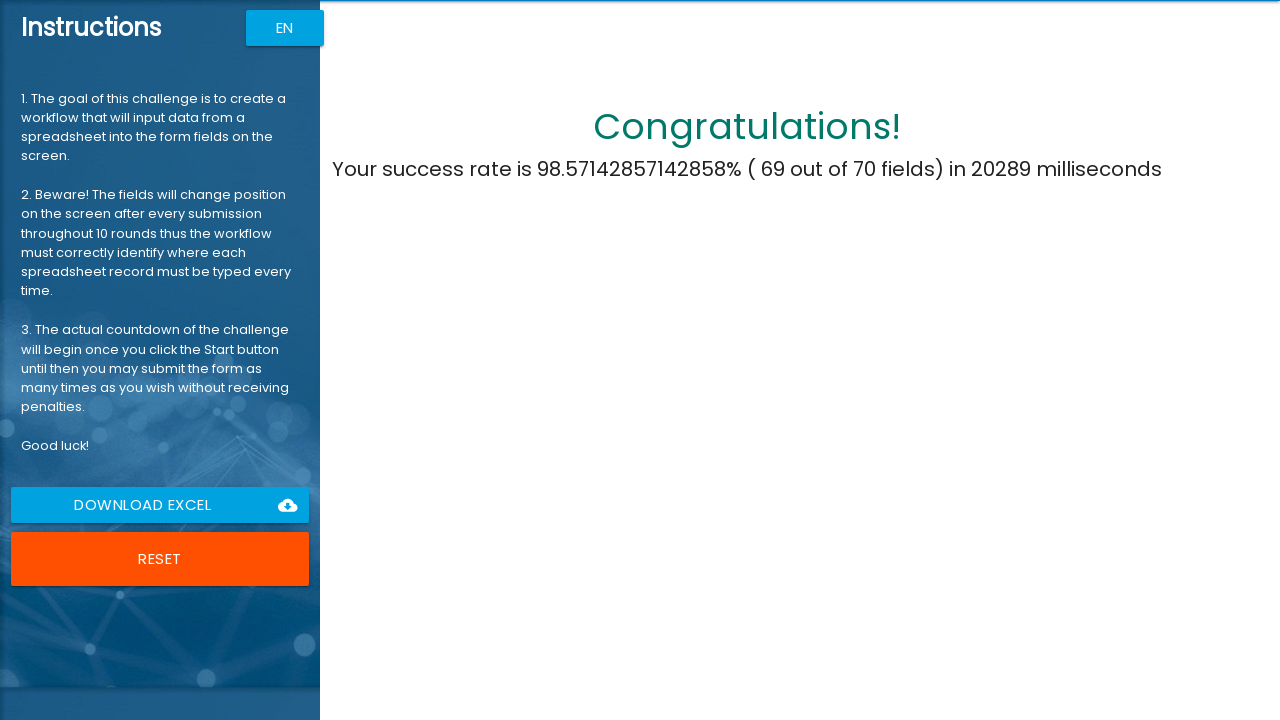

Waited 5 seconds for final results to load
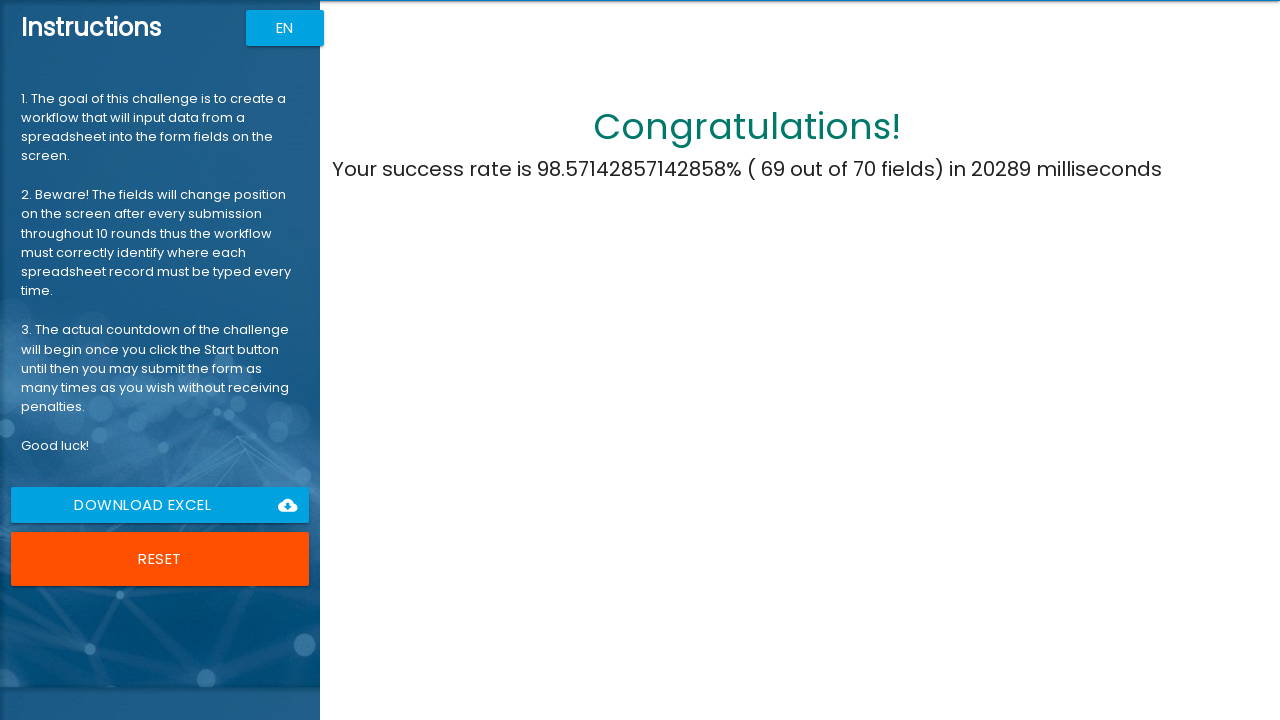

Located and retrieved completion percentage text: Your success rate is 98.57142857142858% ( 69 out of 70 fields) in 20289 milliseconds
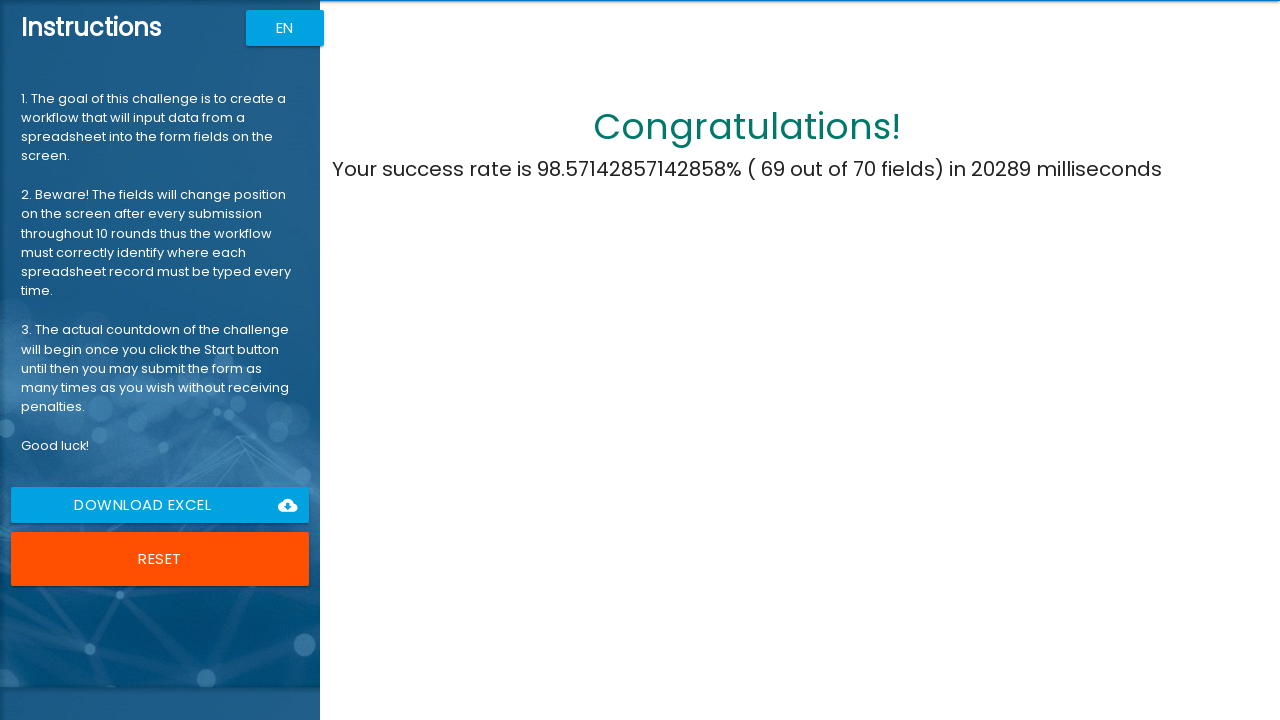

Extracted percentage value: 98%
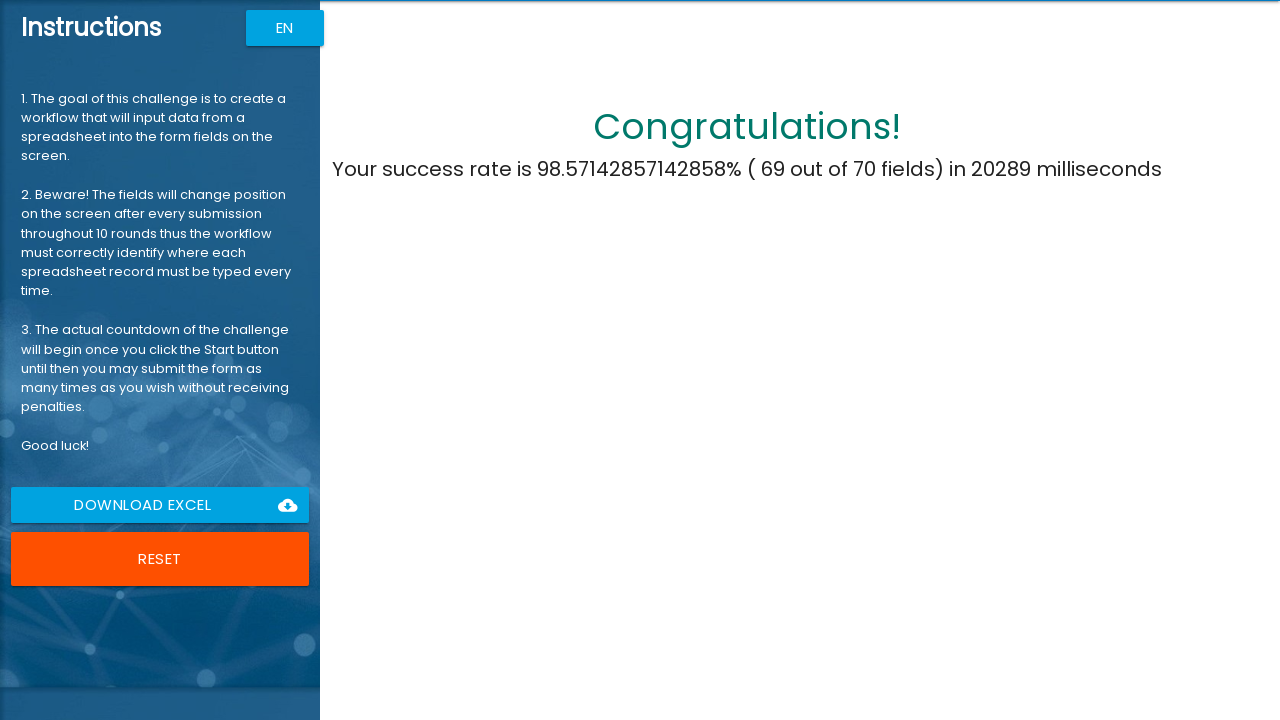

Verified completion percentage 98% is greater than 90% - TEST PASSED
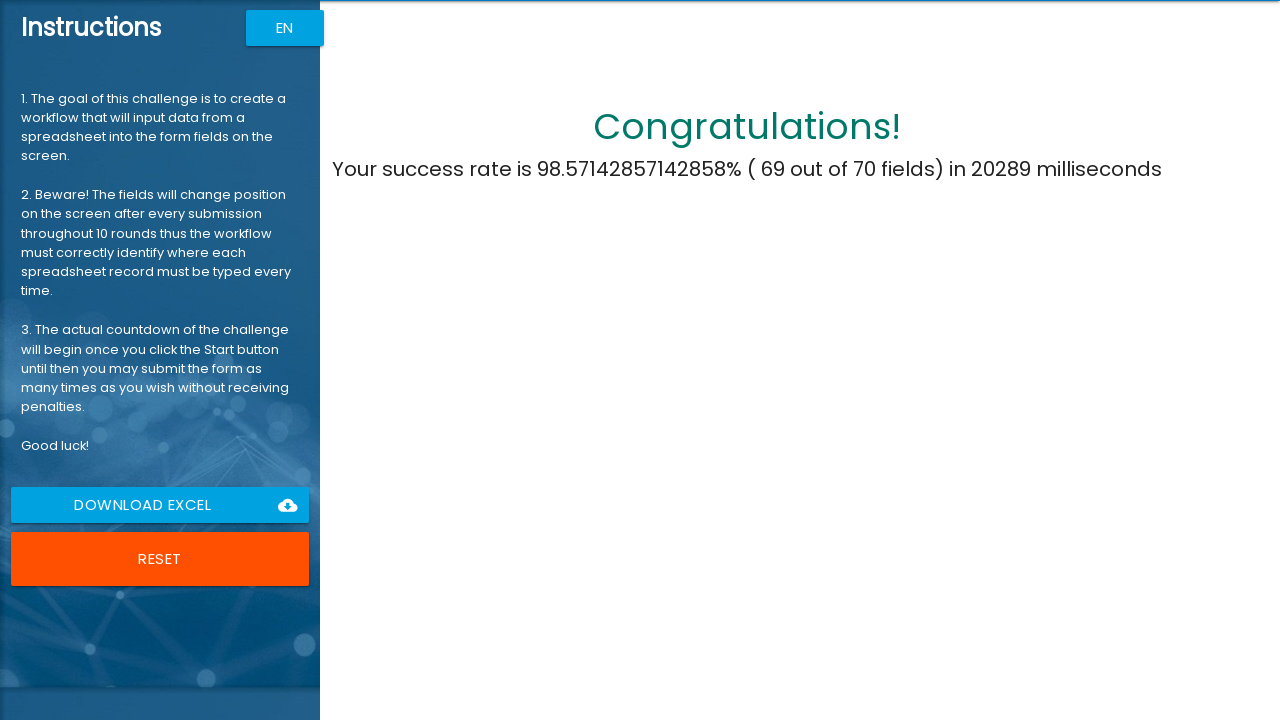

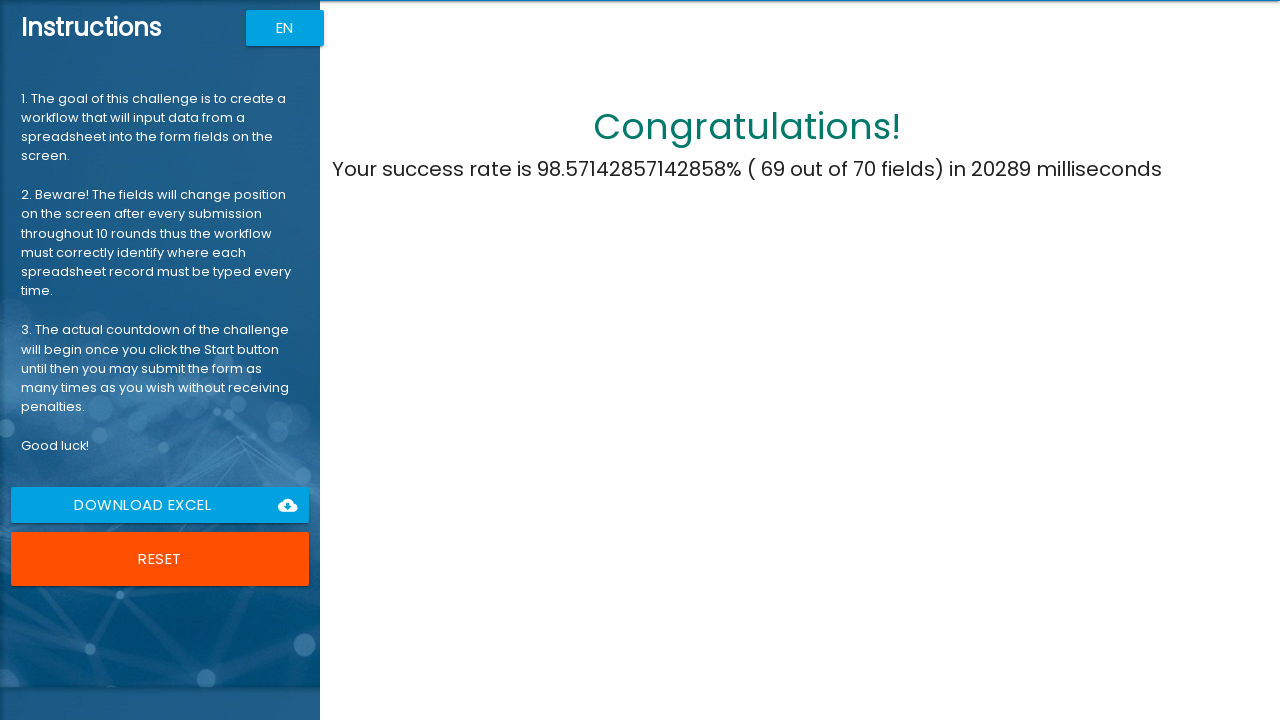